Fills out a form with multiple text input fields by entering the same value in each field, then submits the form

Starting URL: http://suninjuly.github.io/huge_form.html

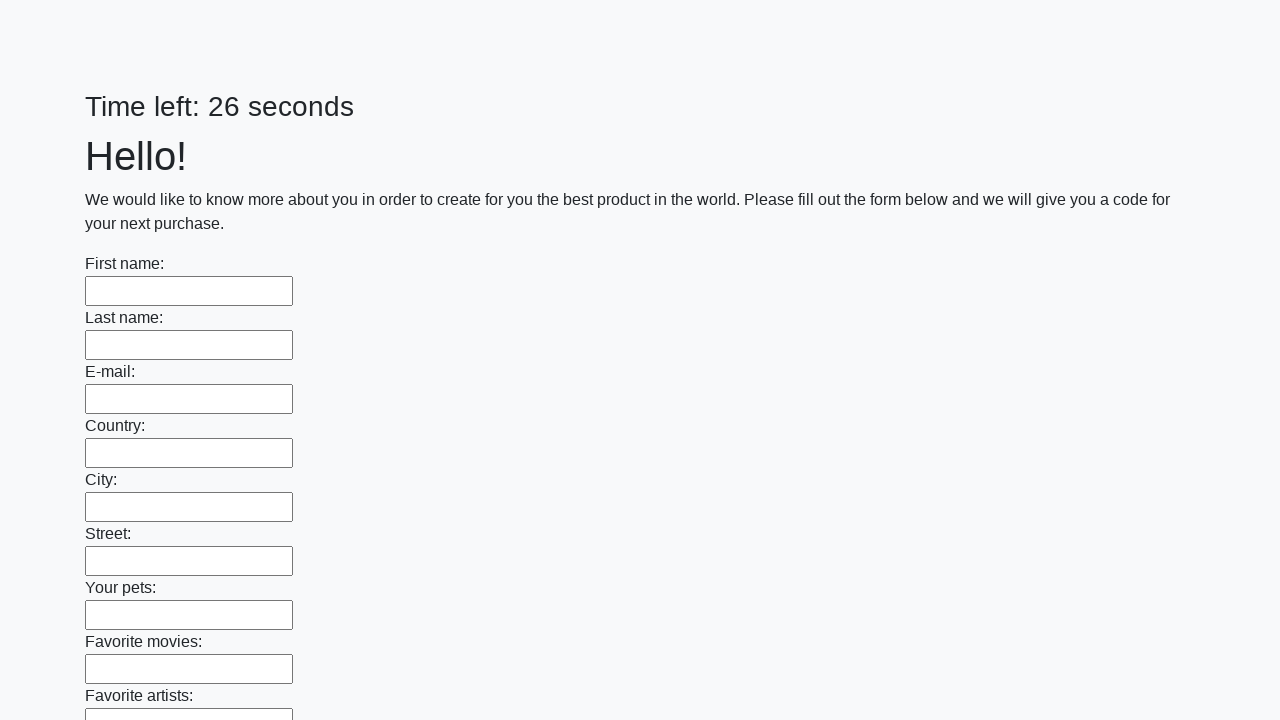

Navigated to huge form page
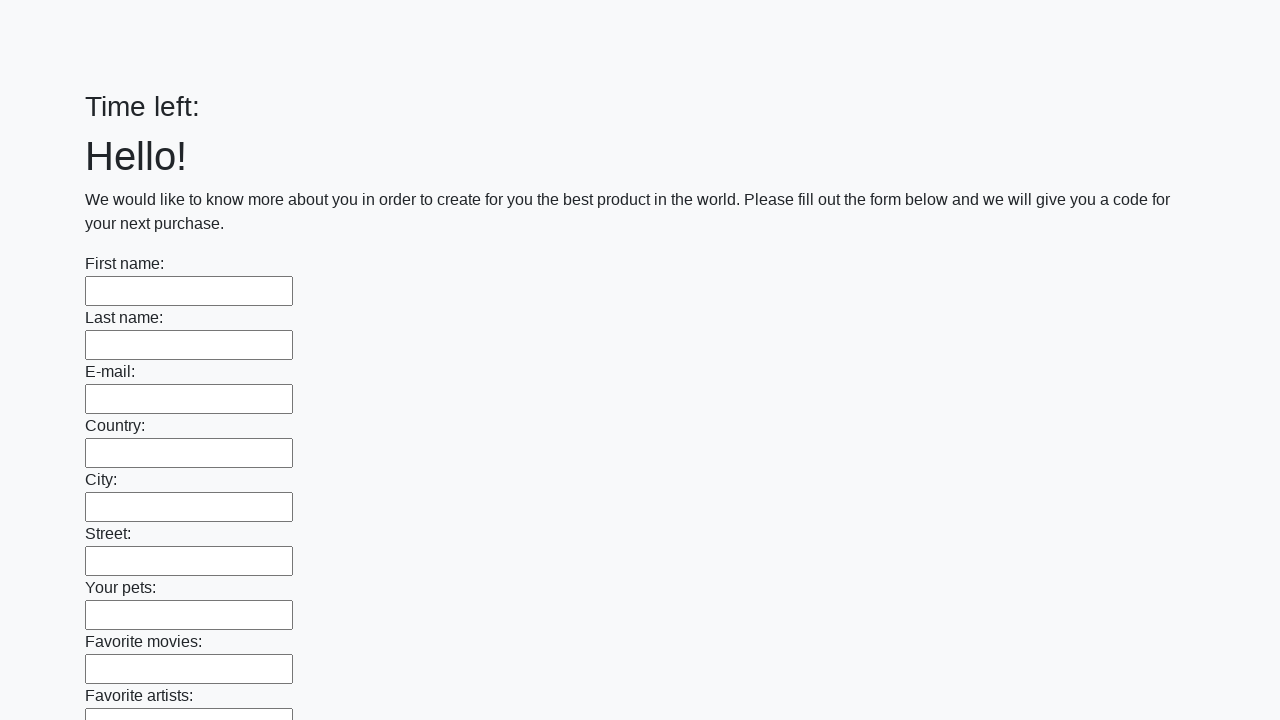

Located all text input fields
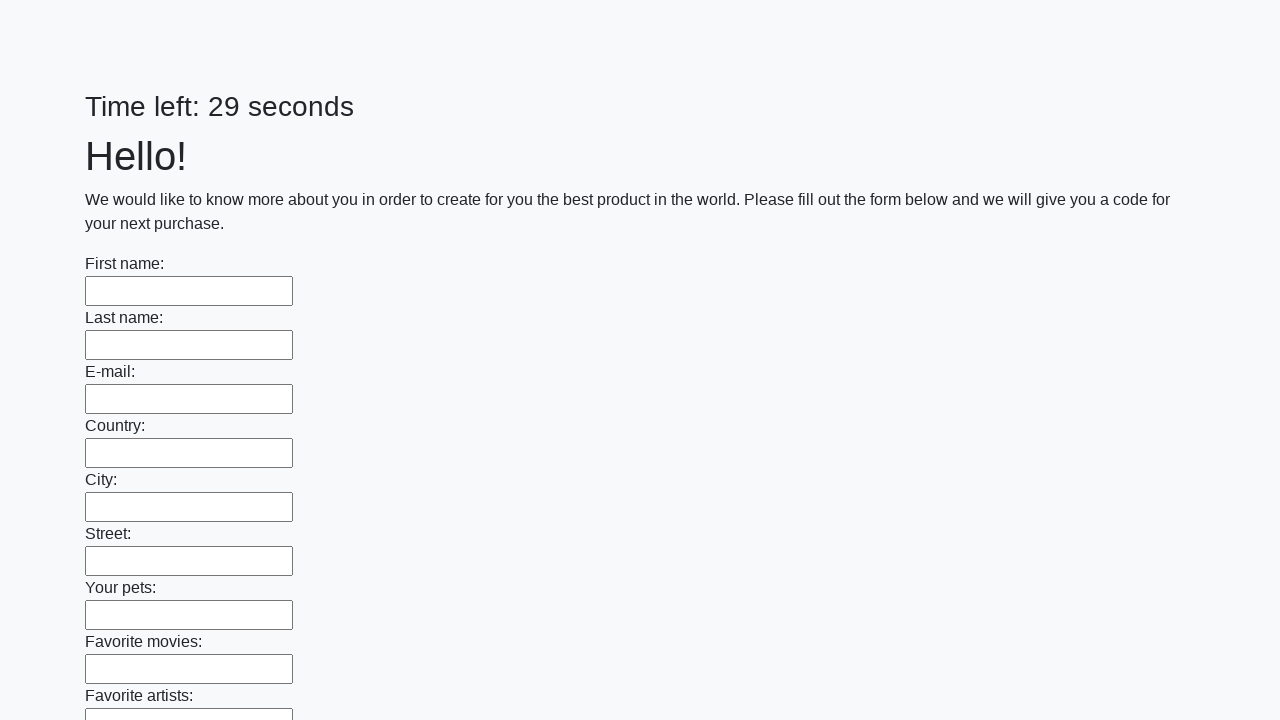

Filled text input field with 'LONG' on input[type='text'] >> nth=0
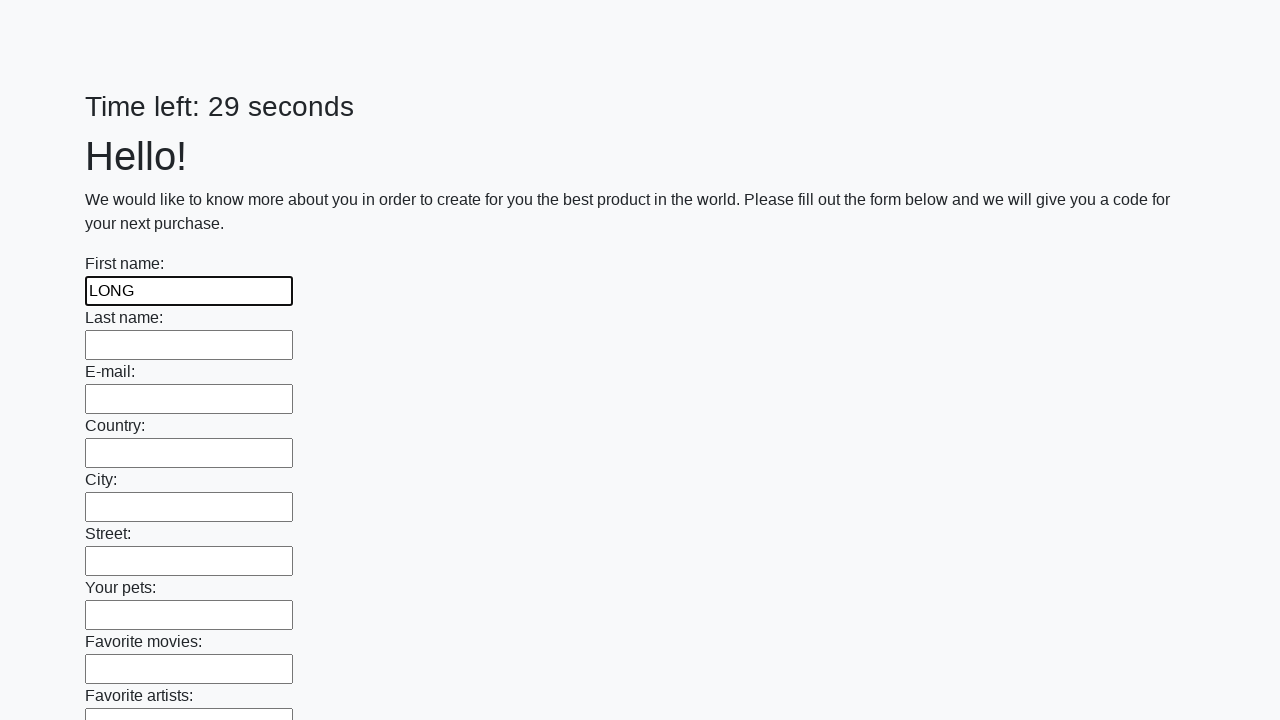

Filled text input field with 'LONG' on input[type='text'] >> nth=1
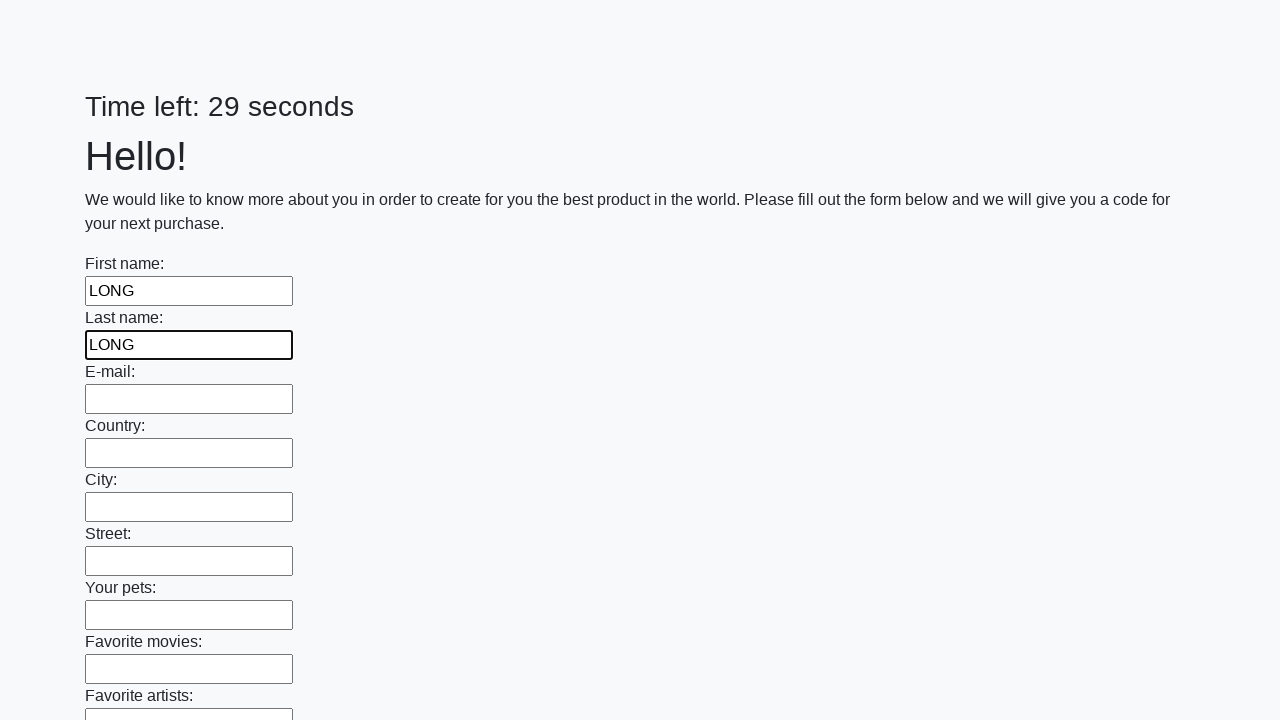

Filled text input field with 'LONG' on input[type='text'] >> nth=2
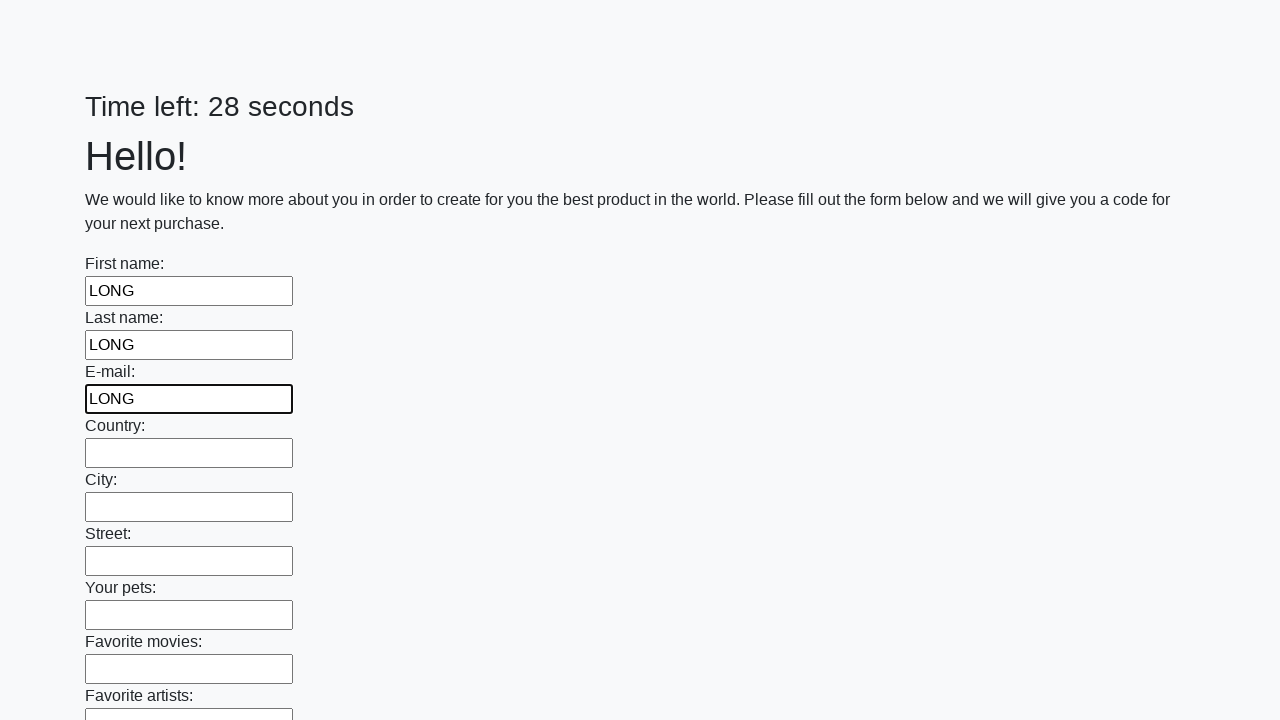

Filled text input field with 'LONG' on input[type='text'] >> nth=3
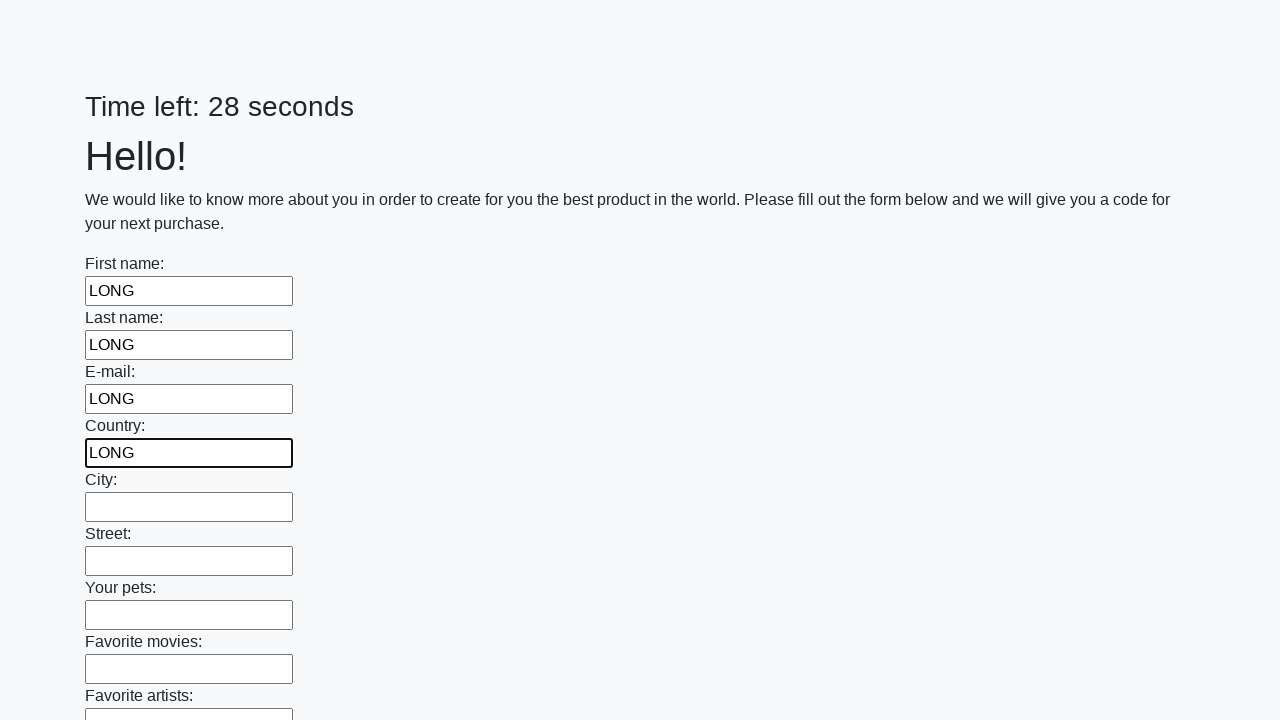

Filled text input field with 'LONG' on input[type='text'] >> nth=4
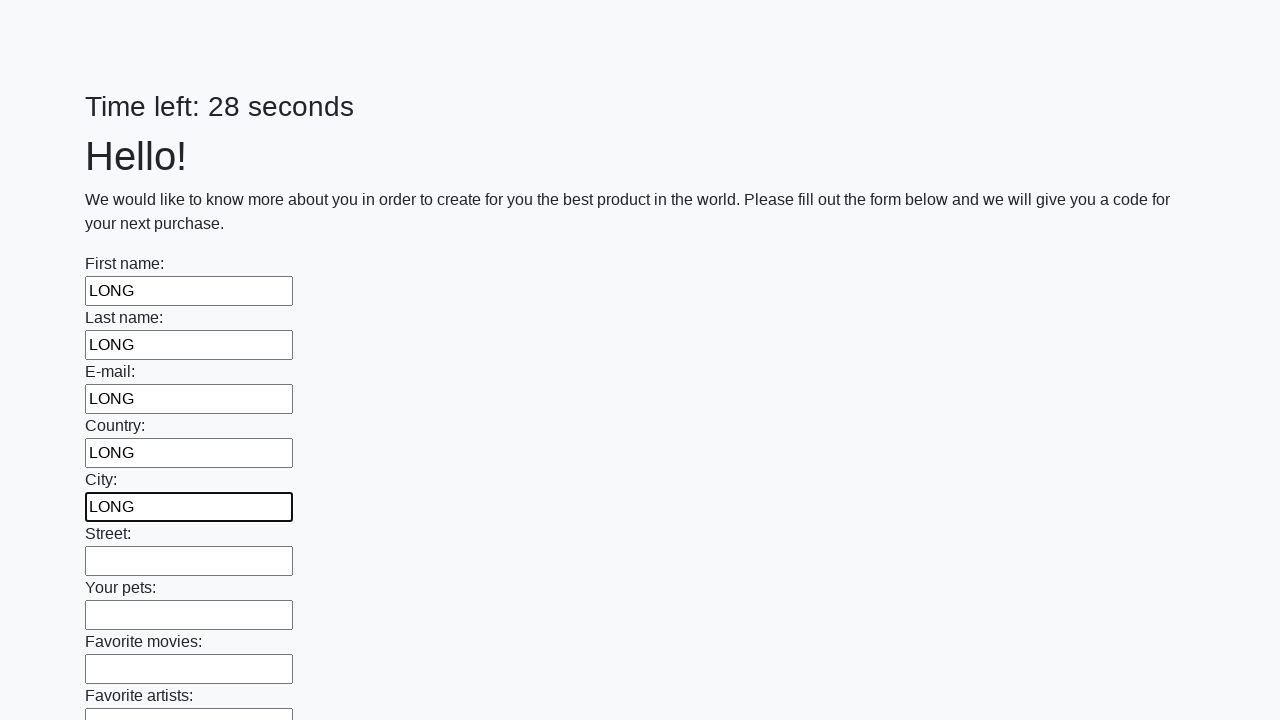

Filled text input field with 'LONG' on input[type='text'] >> nth=5
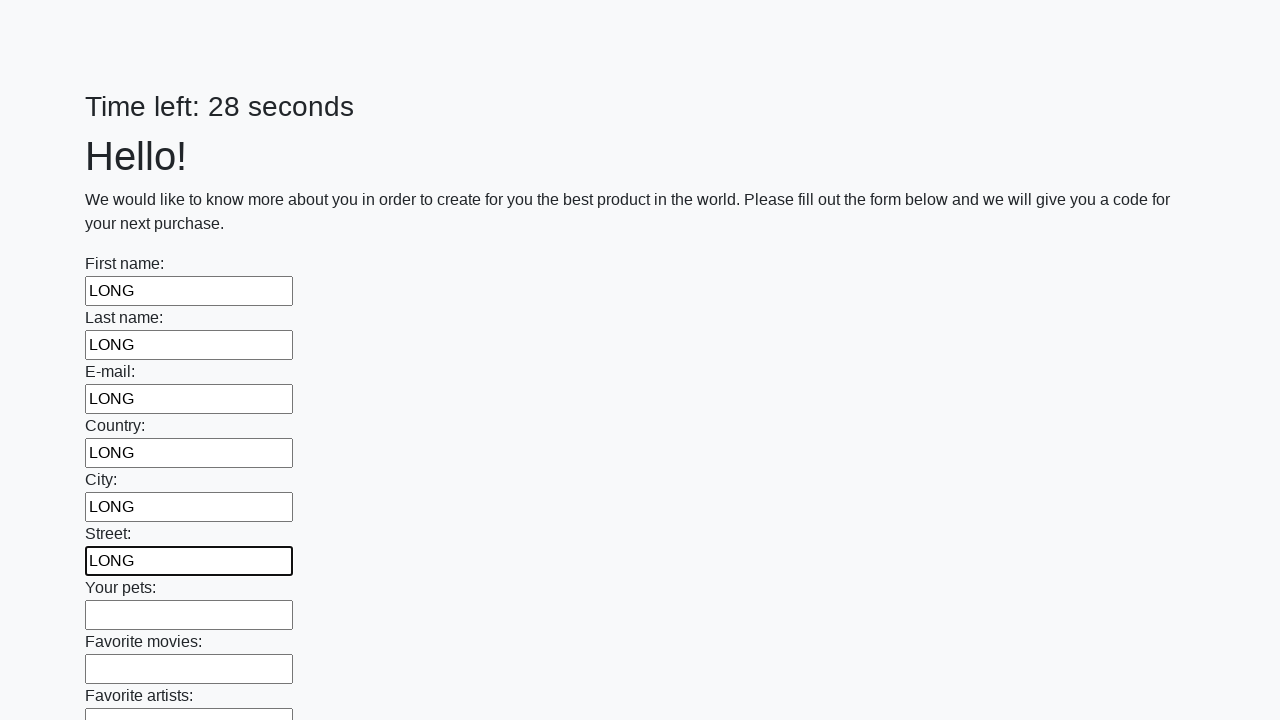

Filled text input field with 'LONG' on input[type='text'] >> nth=6
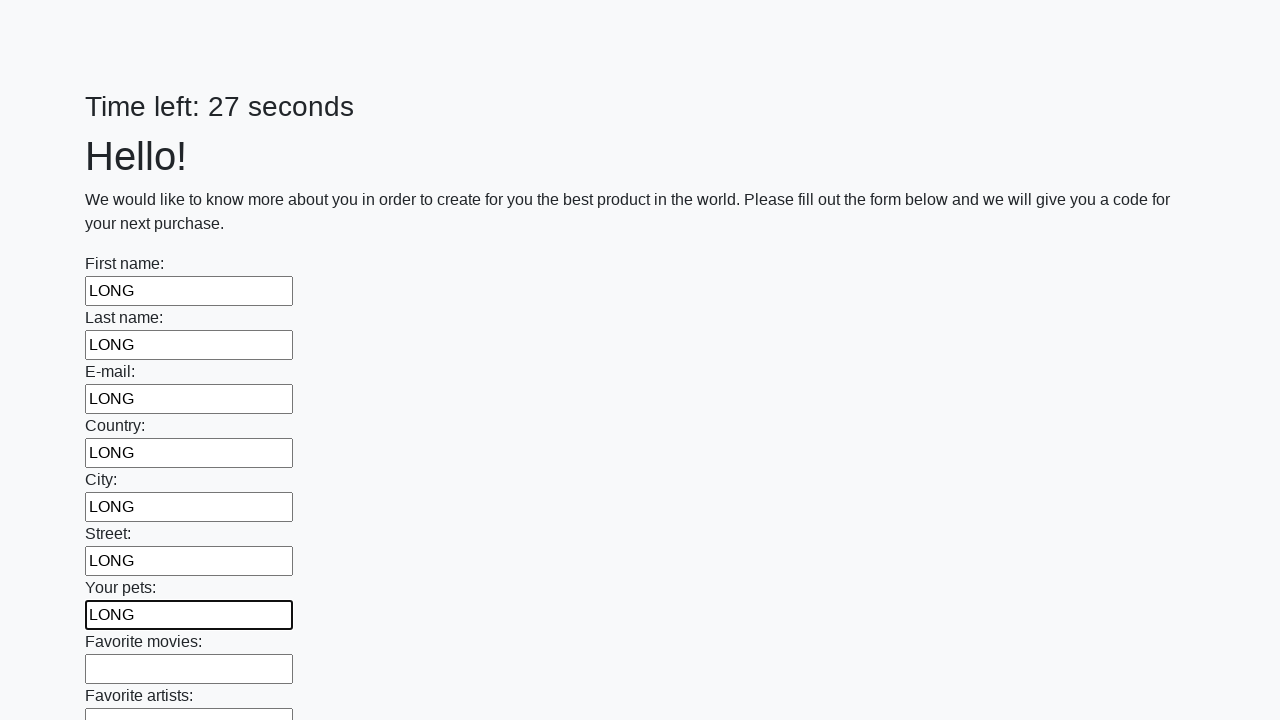

Filled text input field with 'LONG' on input[type='text'] >> nth=7
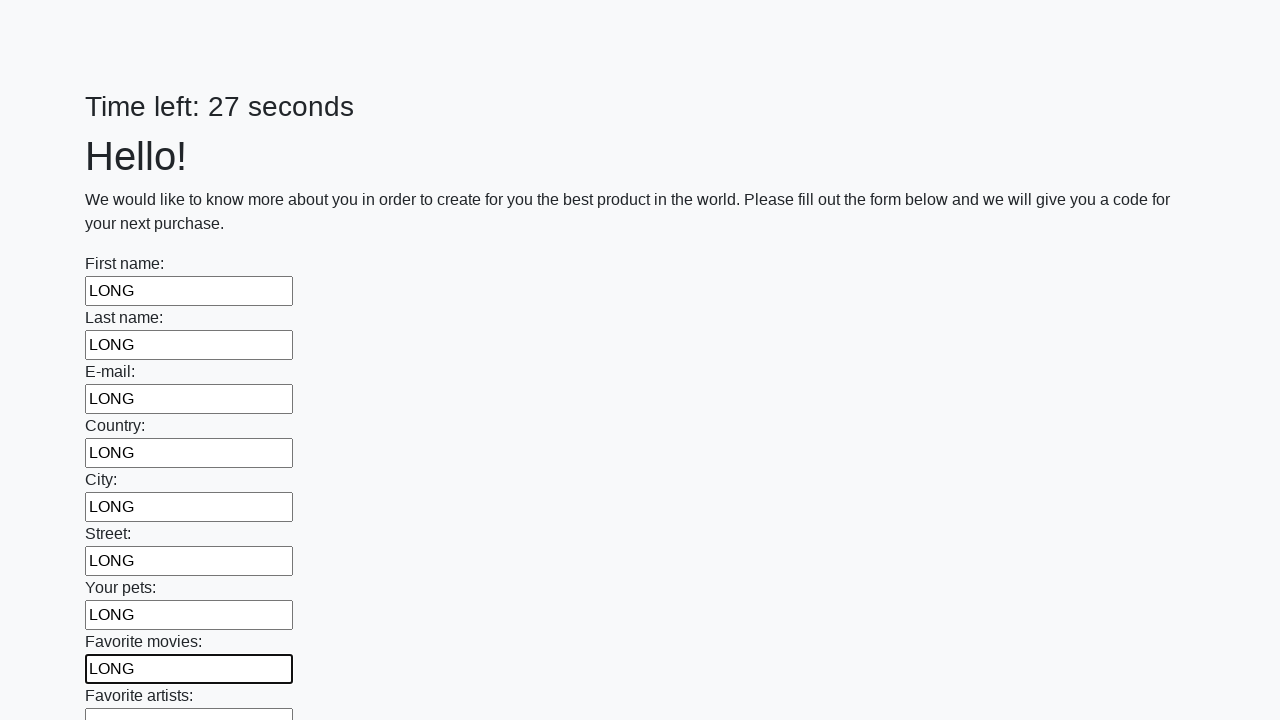

Filled text input field with 'LONG' on input[type='text'] >> nth=8
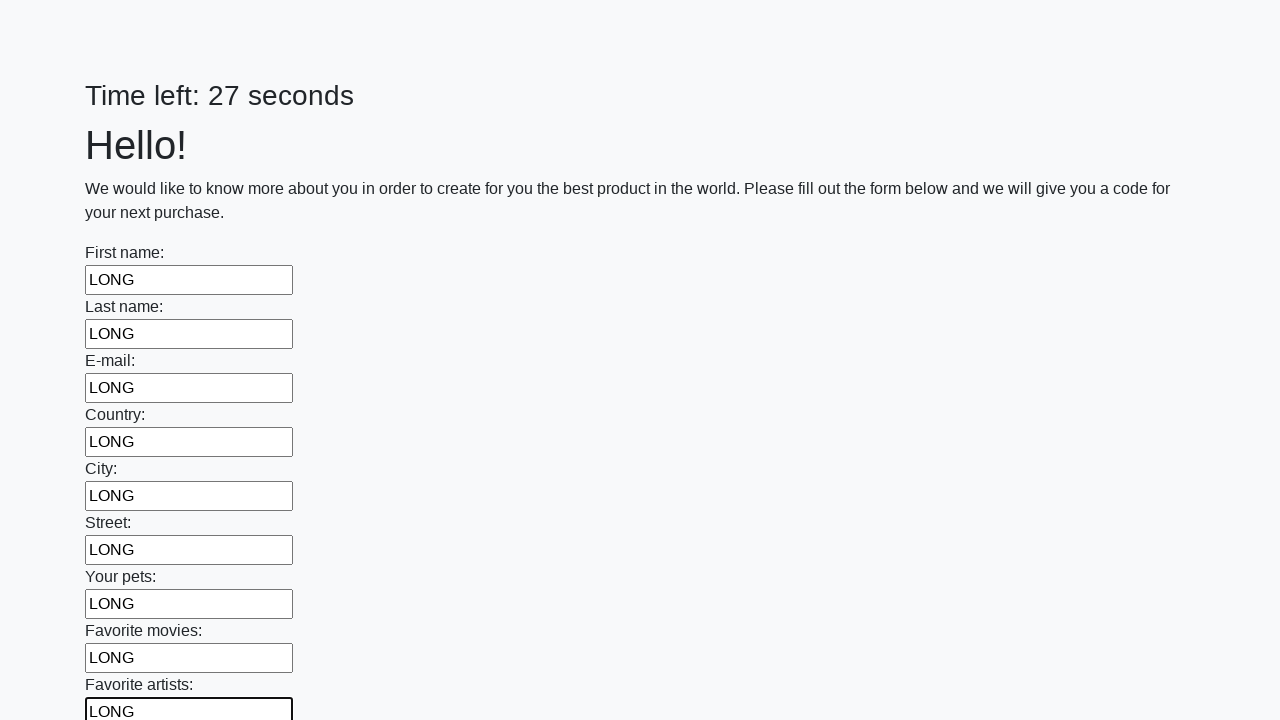

Filled text input field with 'LONG' on input[type='text'] >> nth=9
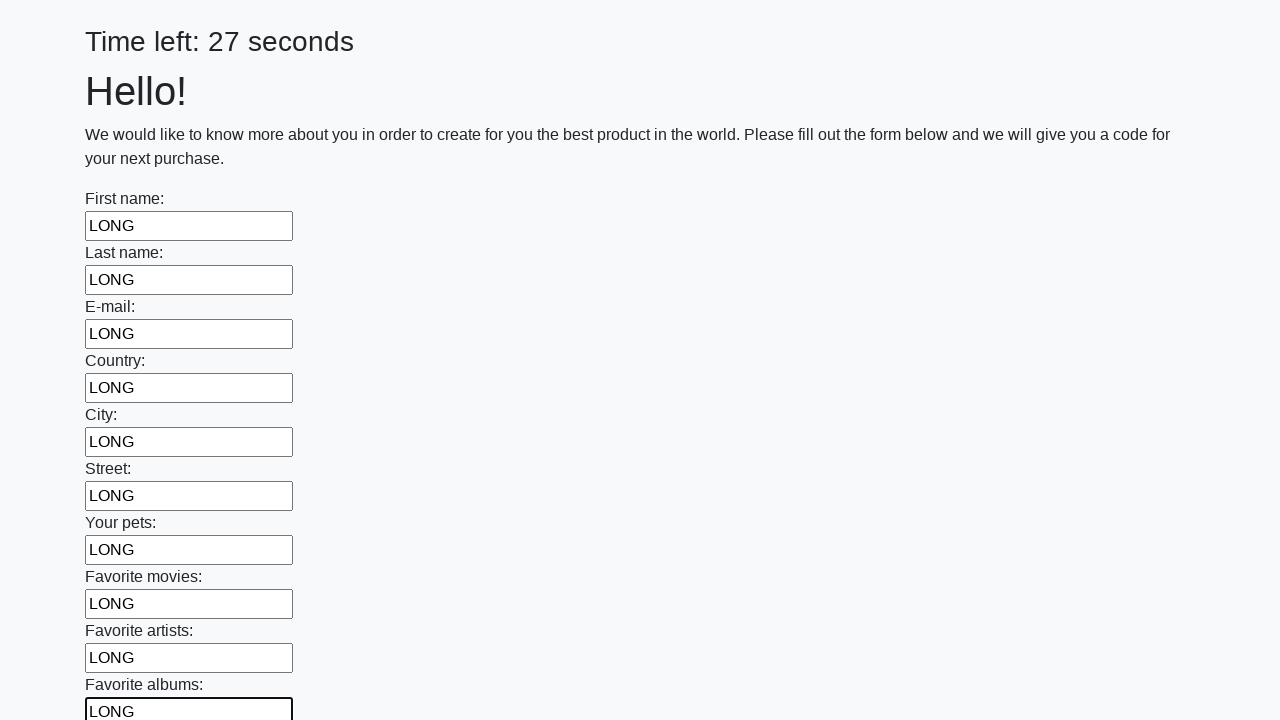

Filled text input field with 'LONG' on input[type='text'] >> nth=10
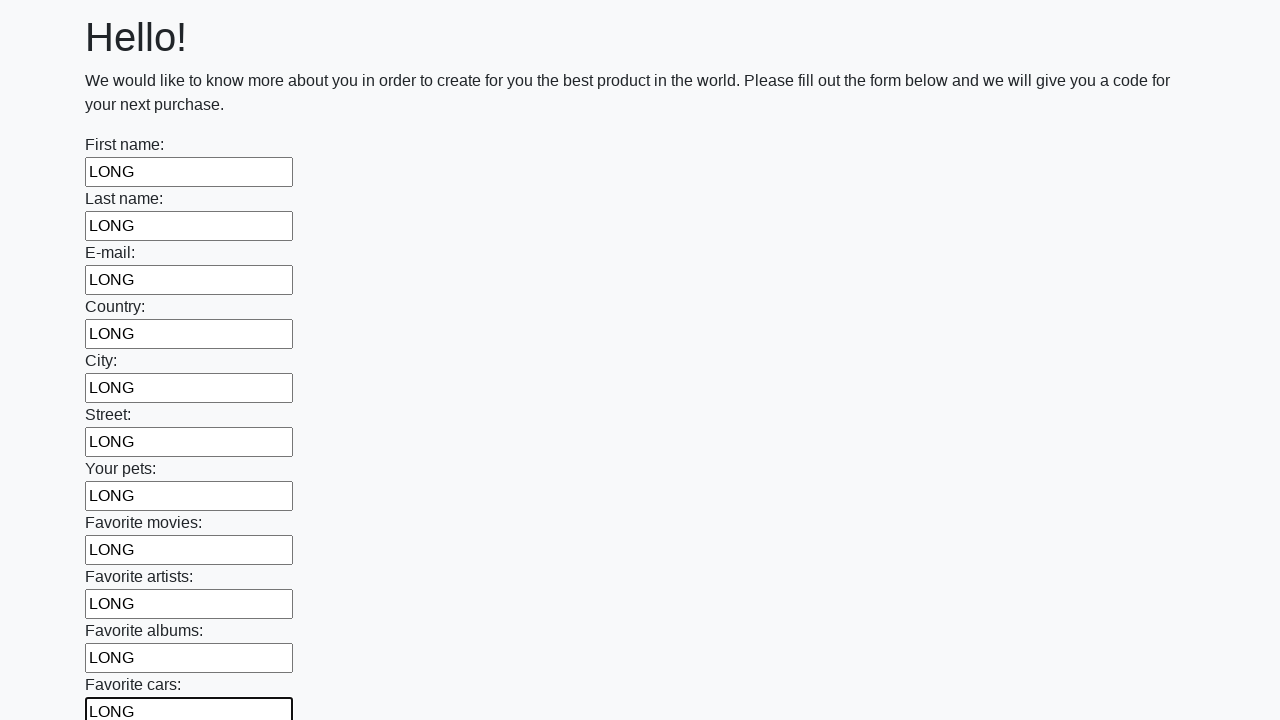

Filled text input field with 'LONG' on input[type='text'] >> nth=11
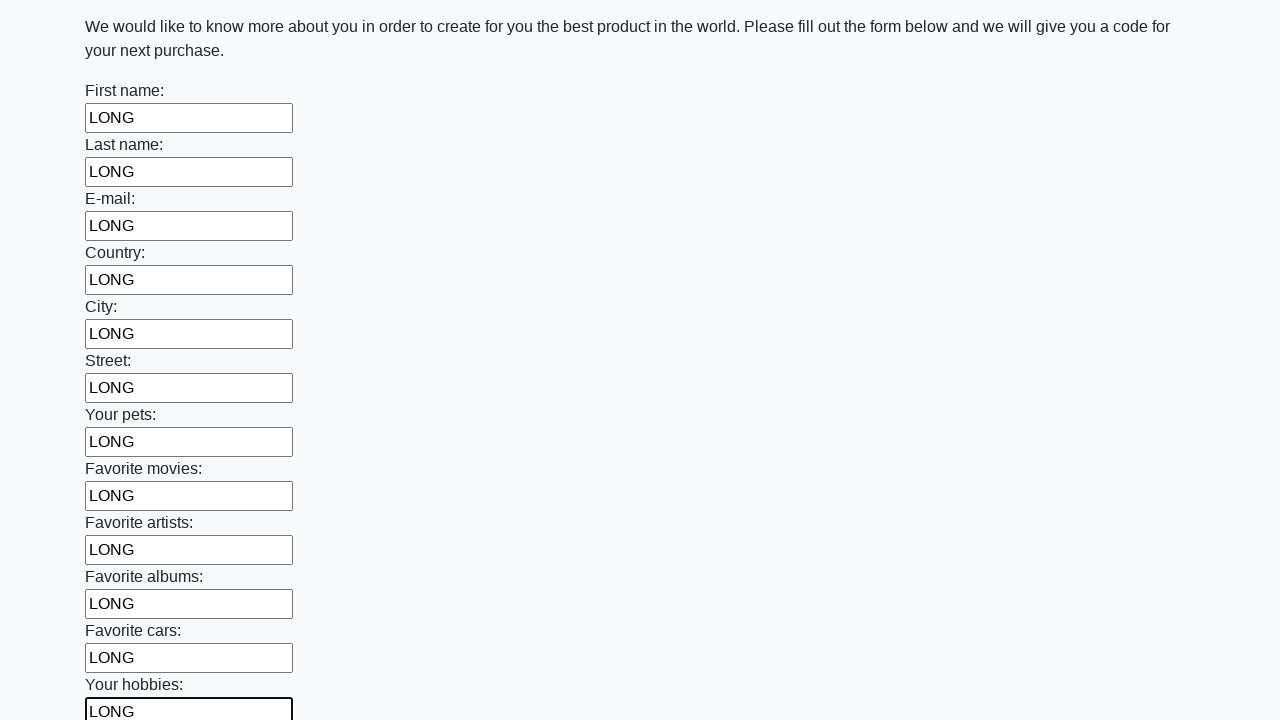

Filled text input field with 'LONG' on input[type='text'] >> nth=12
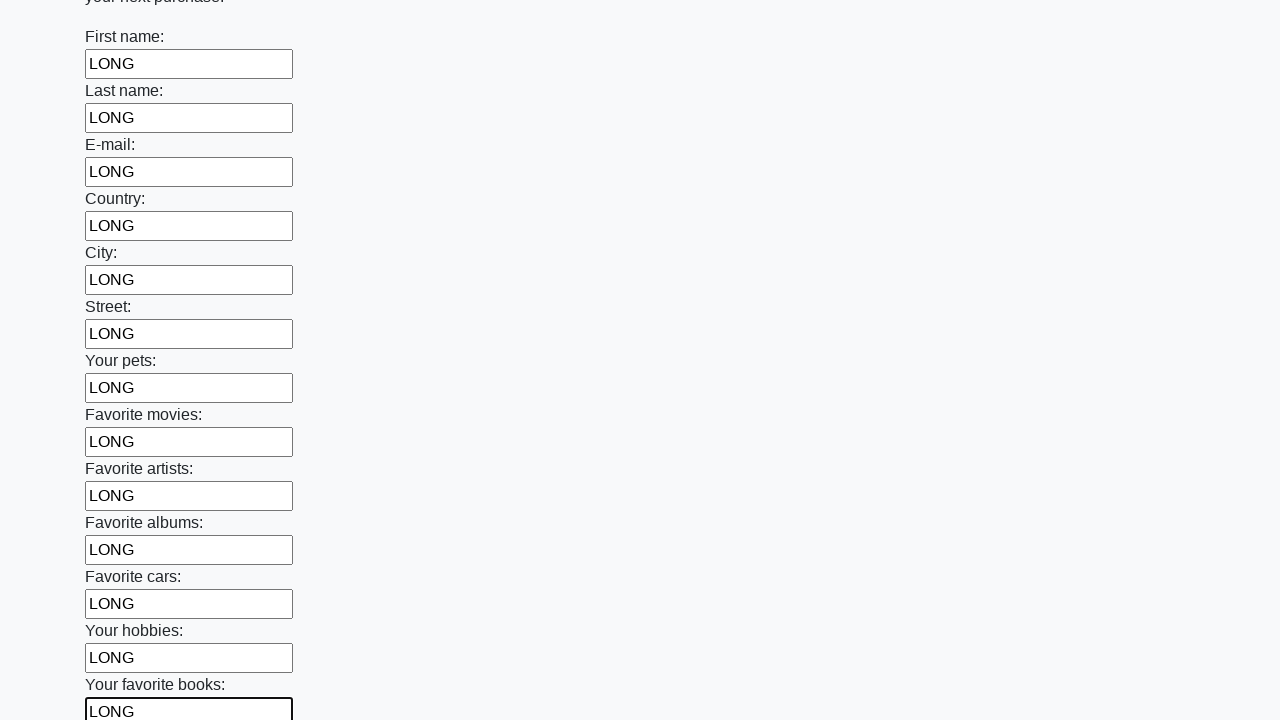

Filled text input field with 'LONG' on input[type='text'] >> nth=13
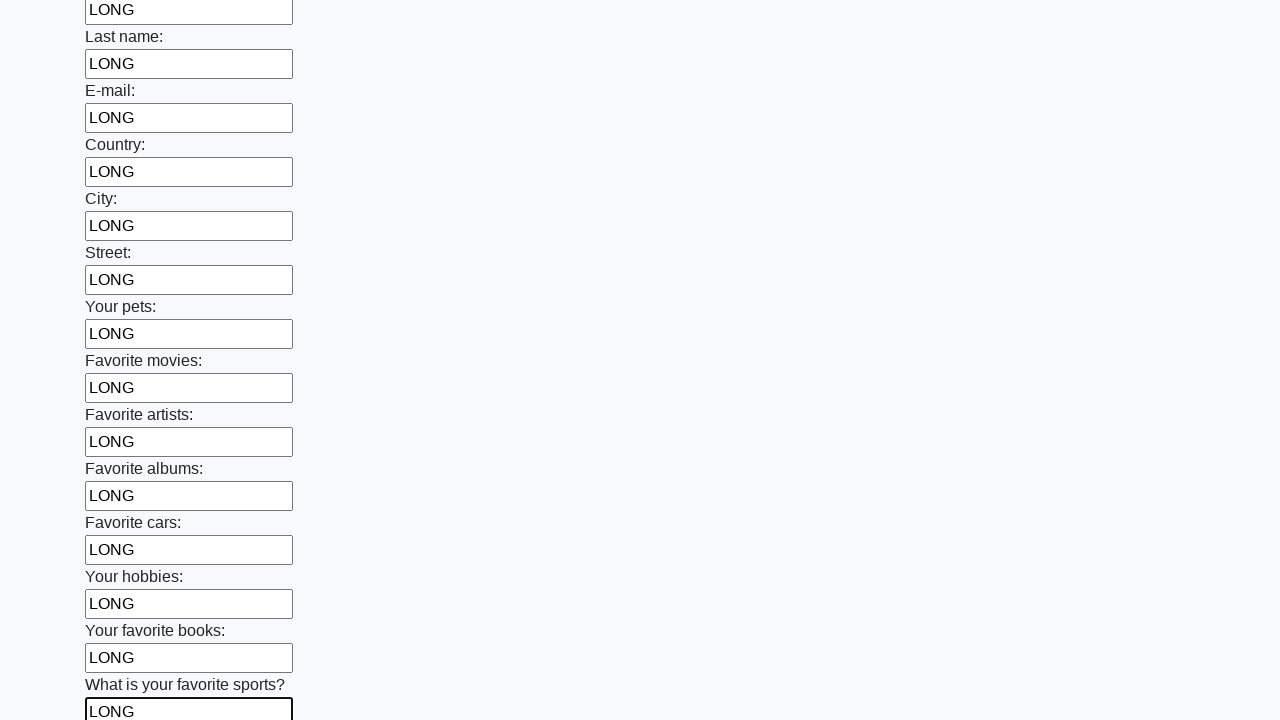

Filled text input field with 'LONG' on input[type='text'] >> nth=14
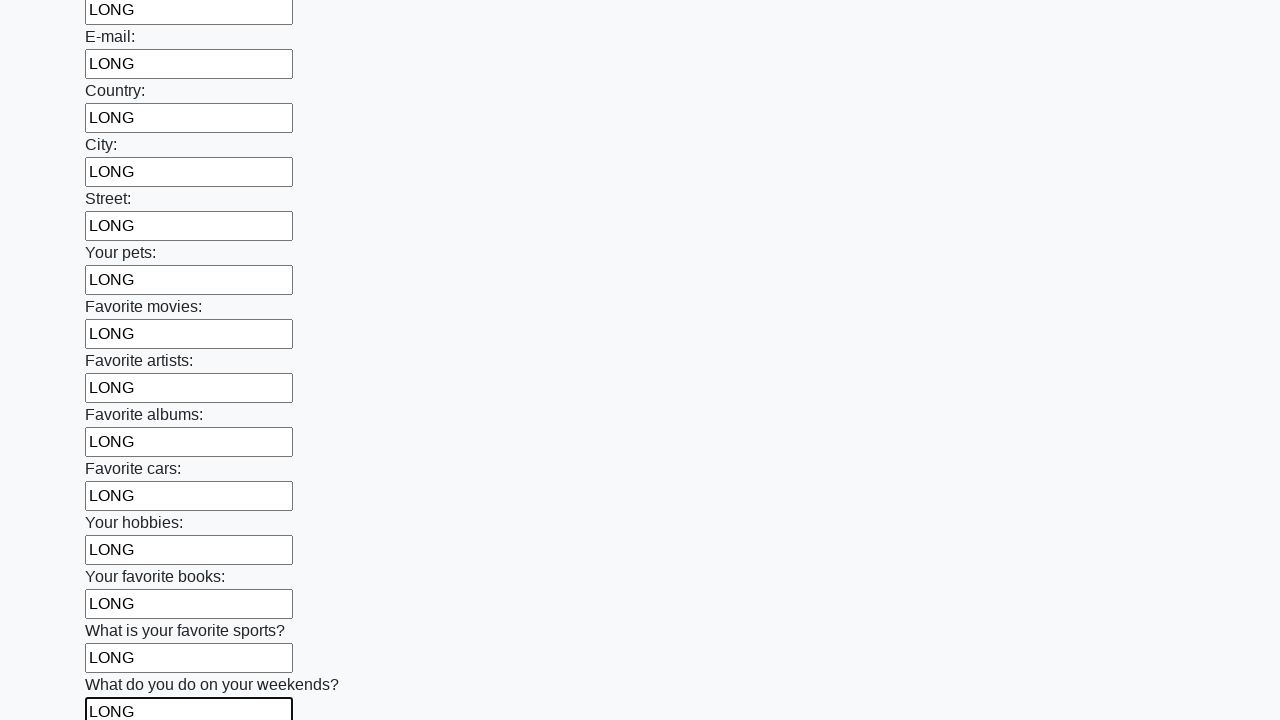

Filled text input field with 'LONG' on input[type='text'] >> nth=15
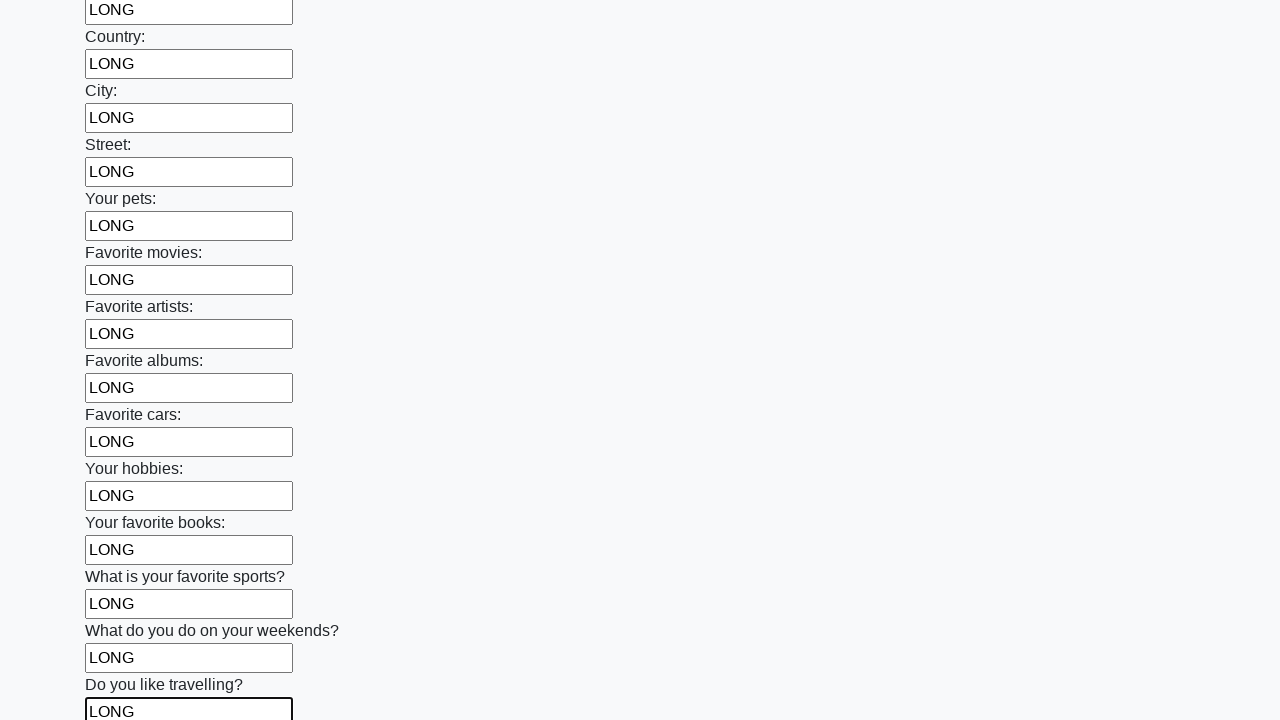

Filled text input field with 'LONG' on input[type='text'] >> nth=16
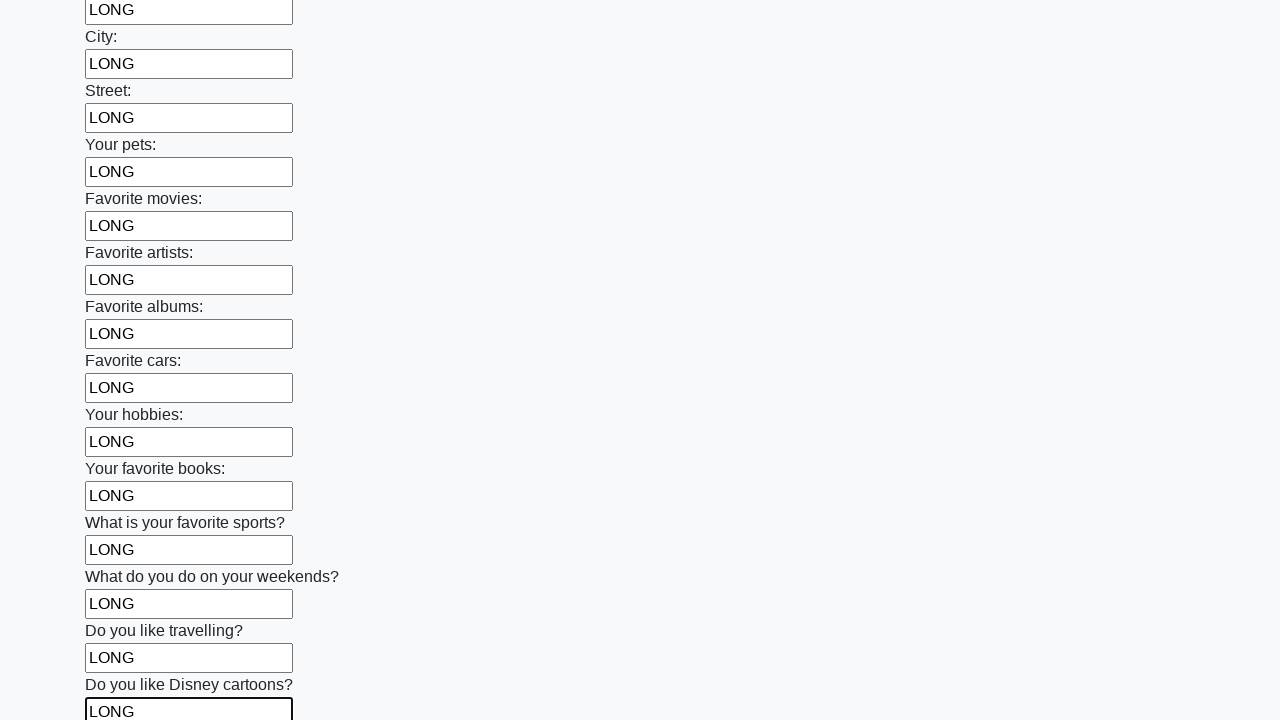

Filled text input field with 'LONG' on input[type='text'] >> nth=17
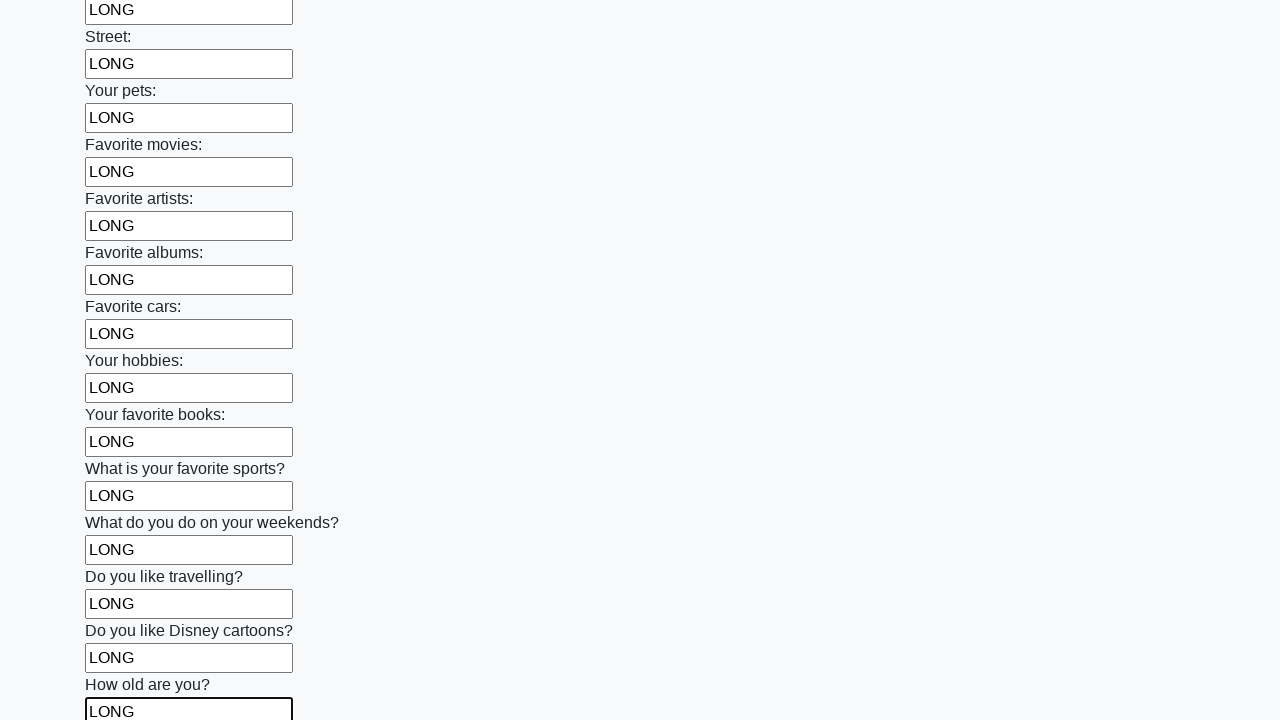

Filled text input field with 'LONG' on input[type='text'] >> nth=18
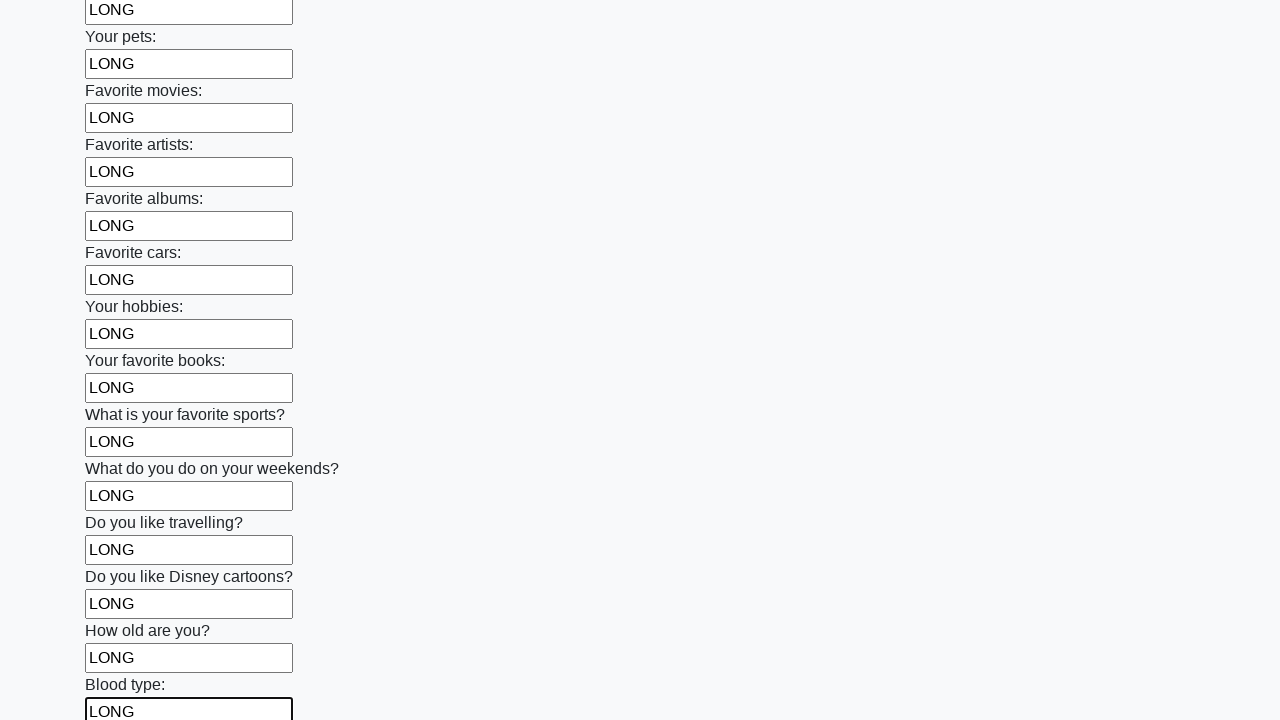

Filled text input field with 'LONG' on input[type='text'] >> nth=19
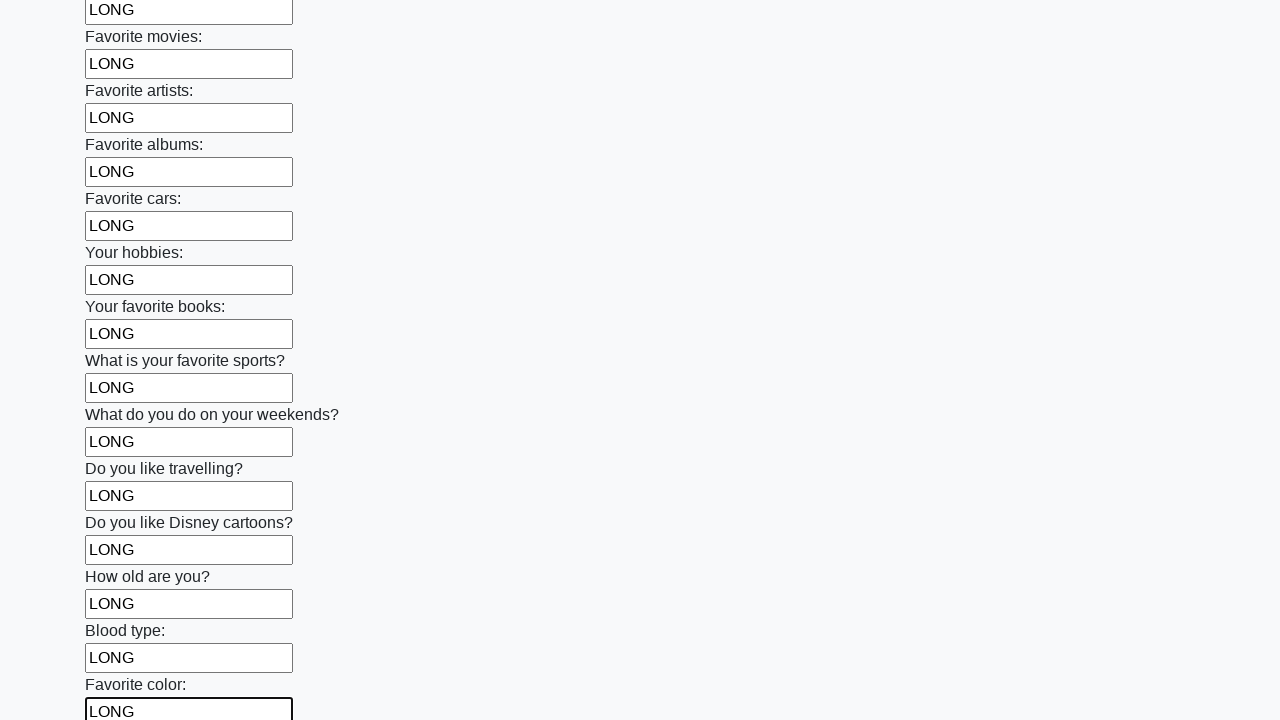

Filled text input field with 'LONG' on input[type='text'] >> nth=20
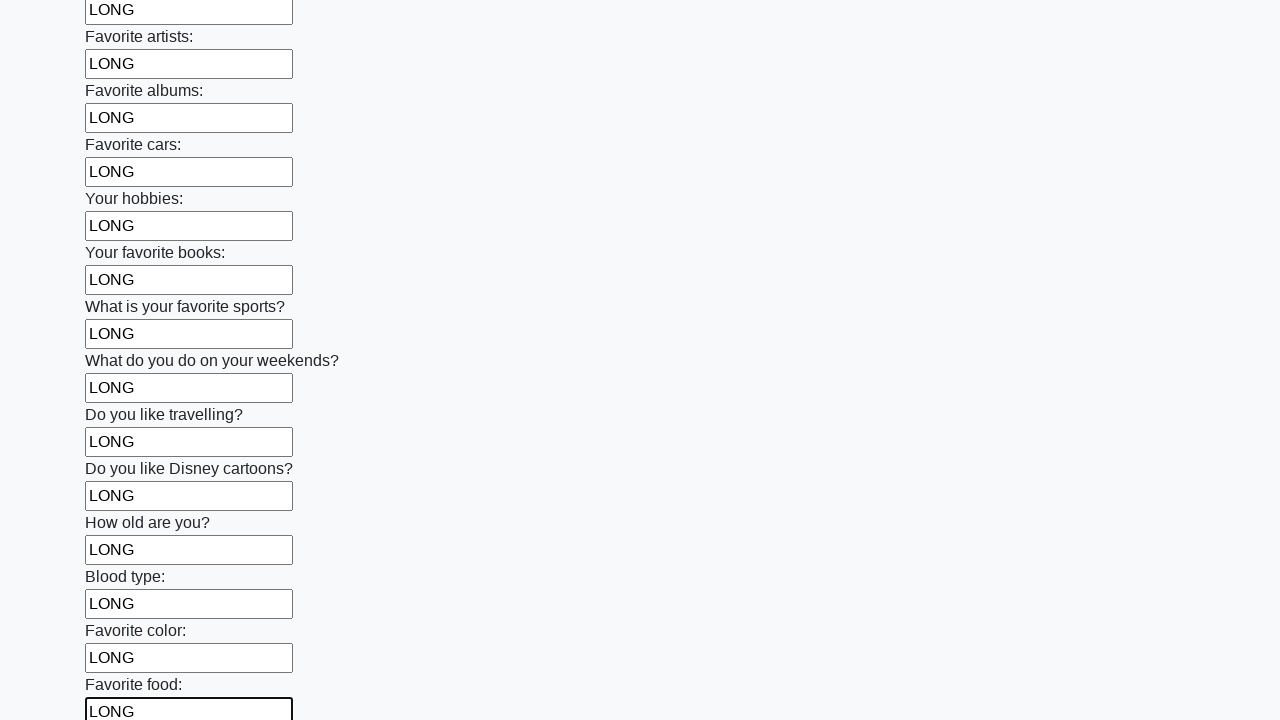

Filled text input field with 'LONG' on input[type='text'] >> nth=21
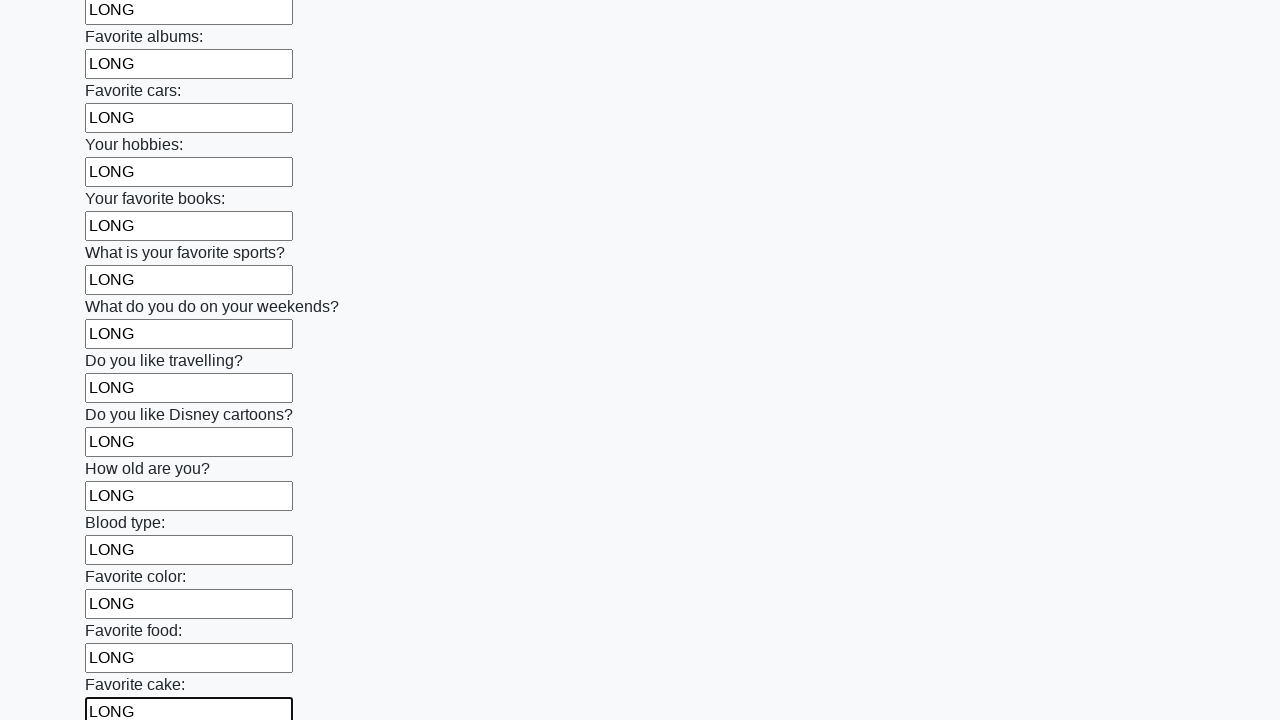

Filled text input field with 'LONG' on input[type='text'] >> nth=22
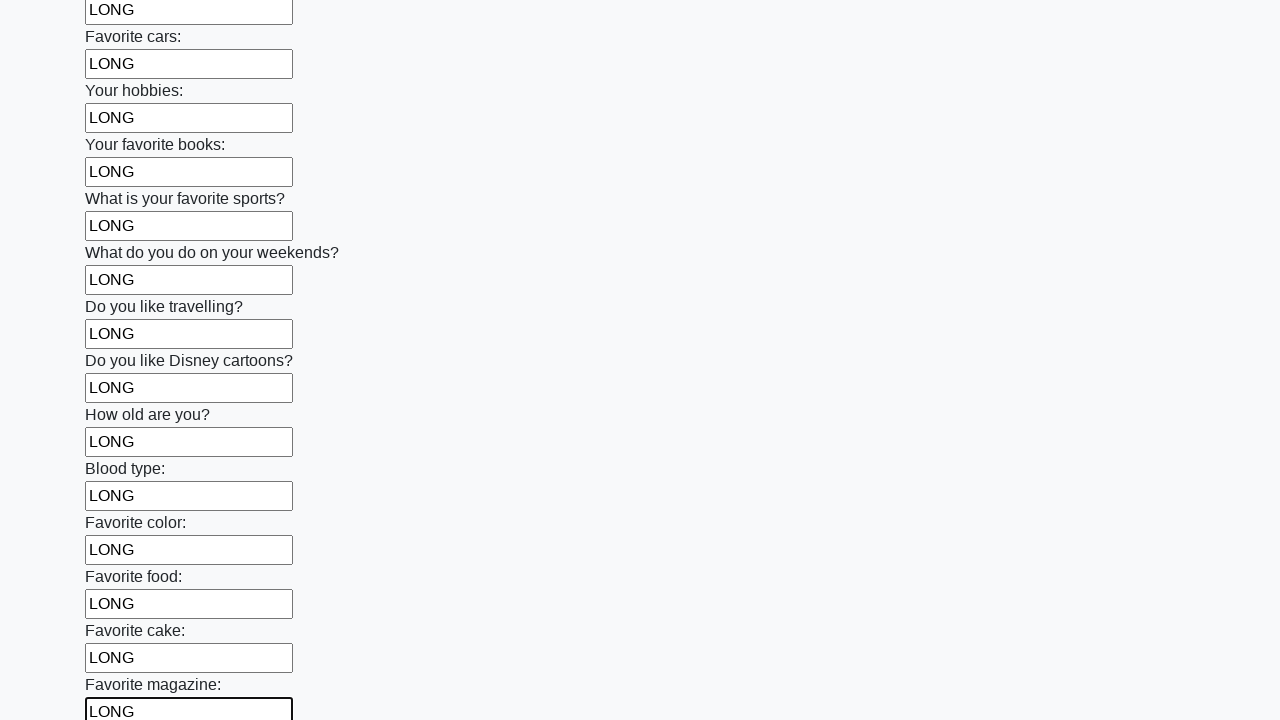

Filled text input field with 'LONG' on input[type='text'] >> nth=23
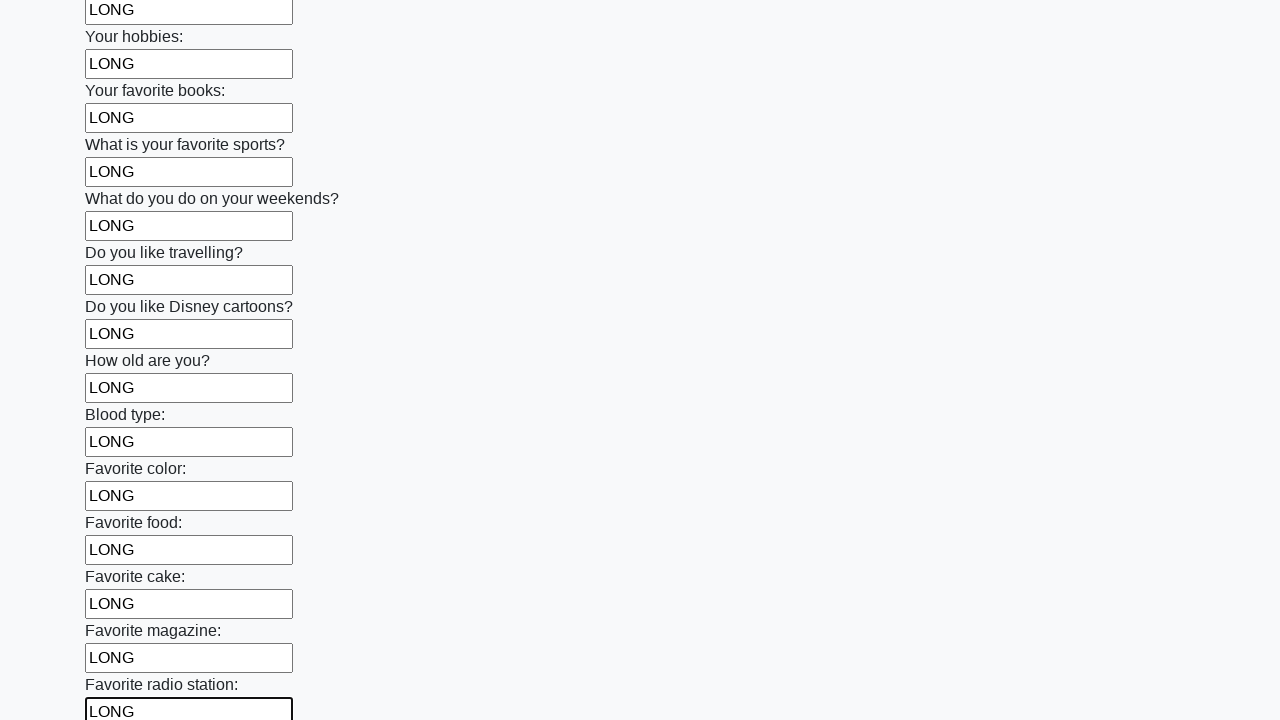

Filled text input field with 'LONG' on input[type='text'] >> nth=24
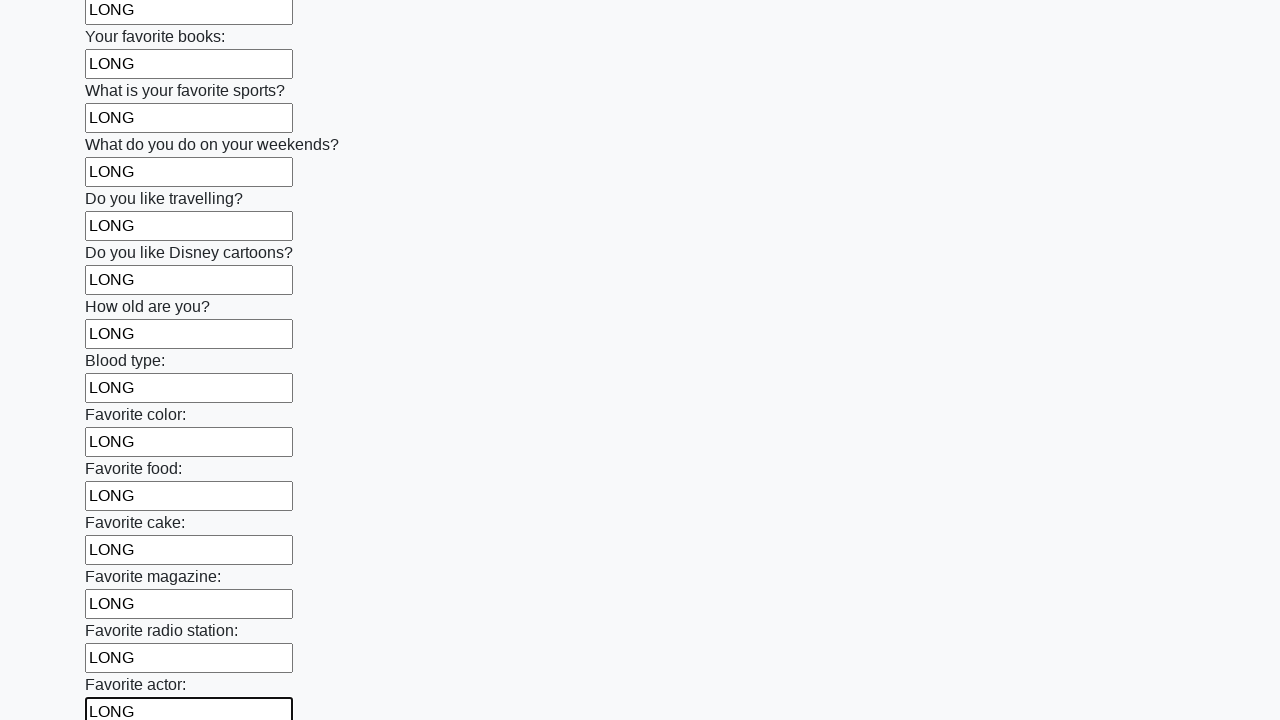

Filled text input field with 'LONG' on input[type='text'] >> nth=25
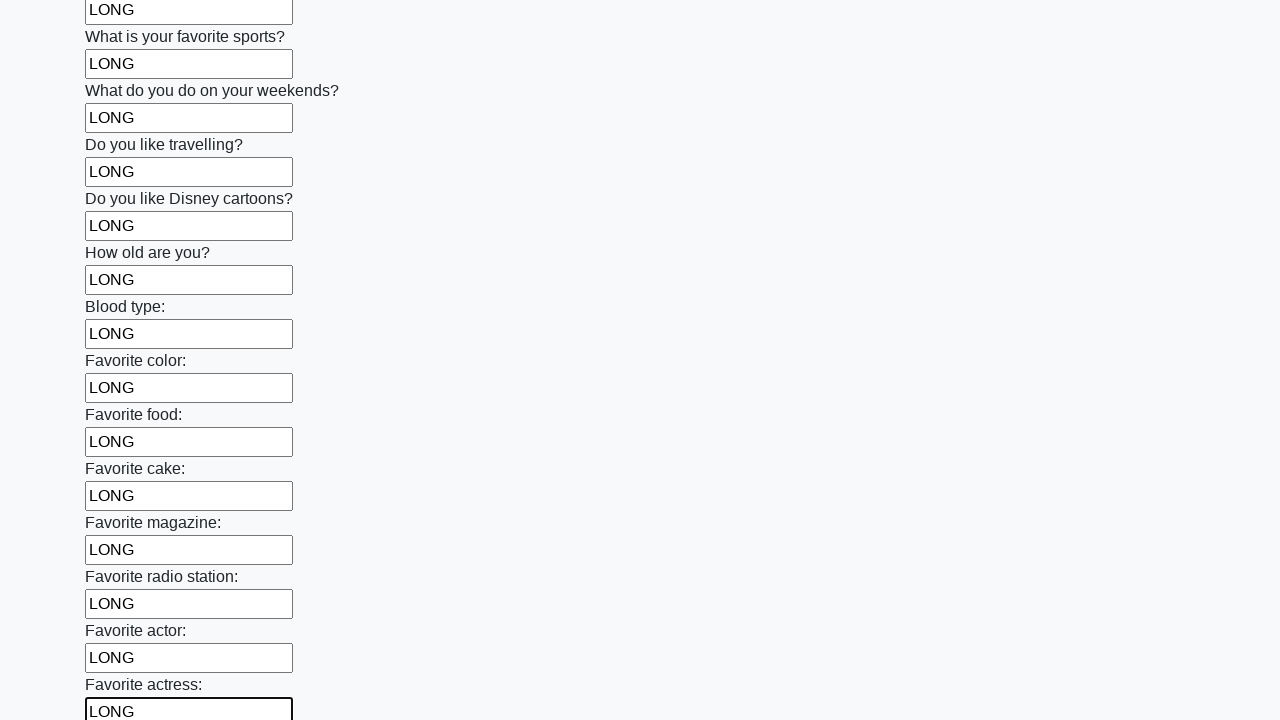

Filled text input field with 'LONG' on input[type='text'] >> nth=26
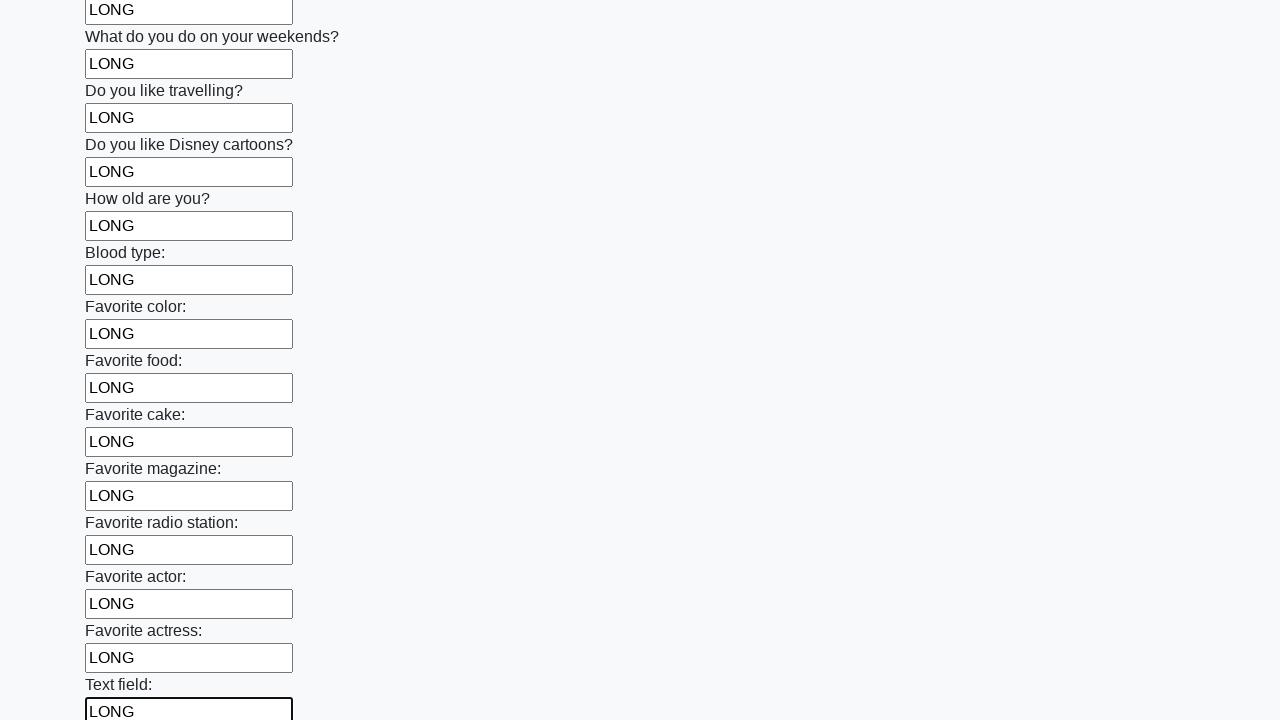

Filled text input field with 'LONG' on input[type='text'] >> nth=27
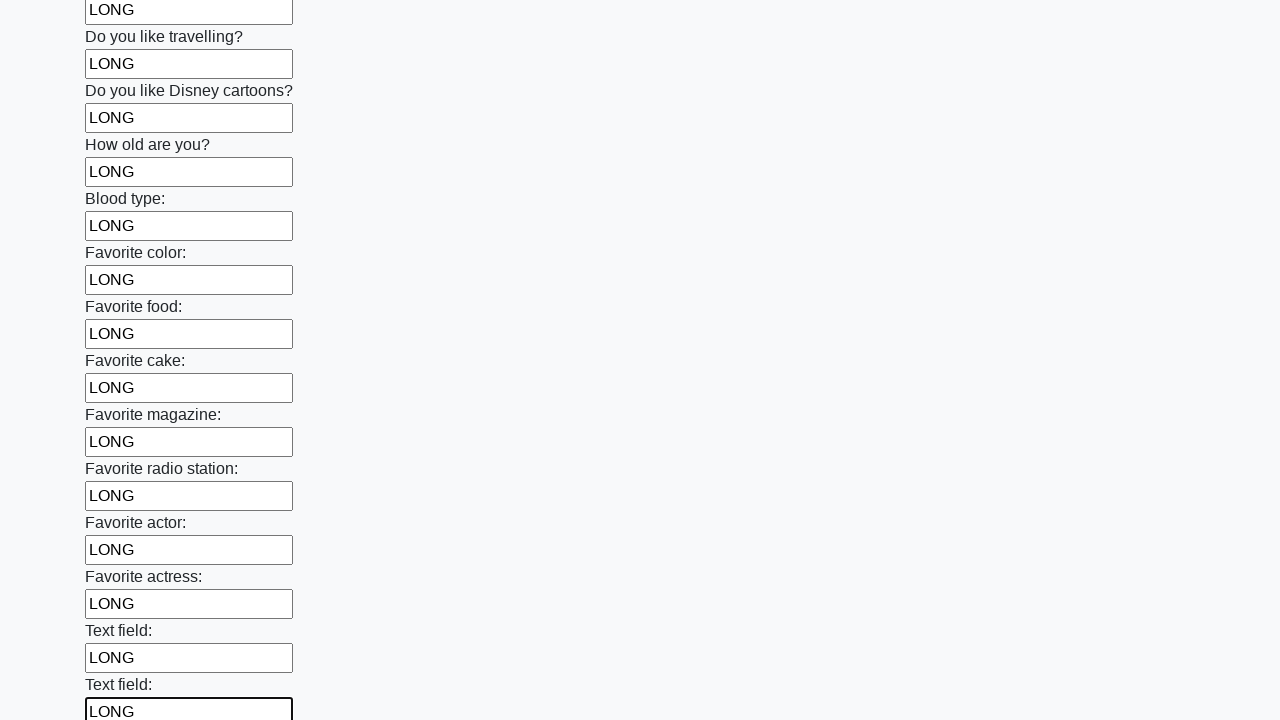

Filled text input field with 'LONG' on input[type='text'] >> nth=28
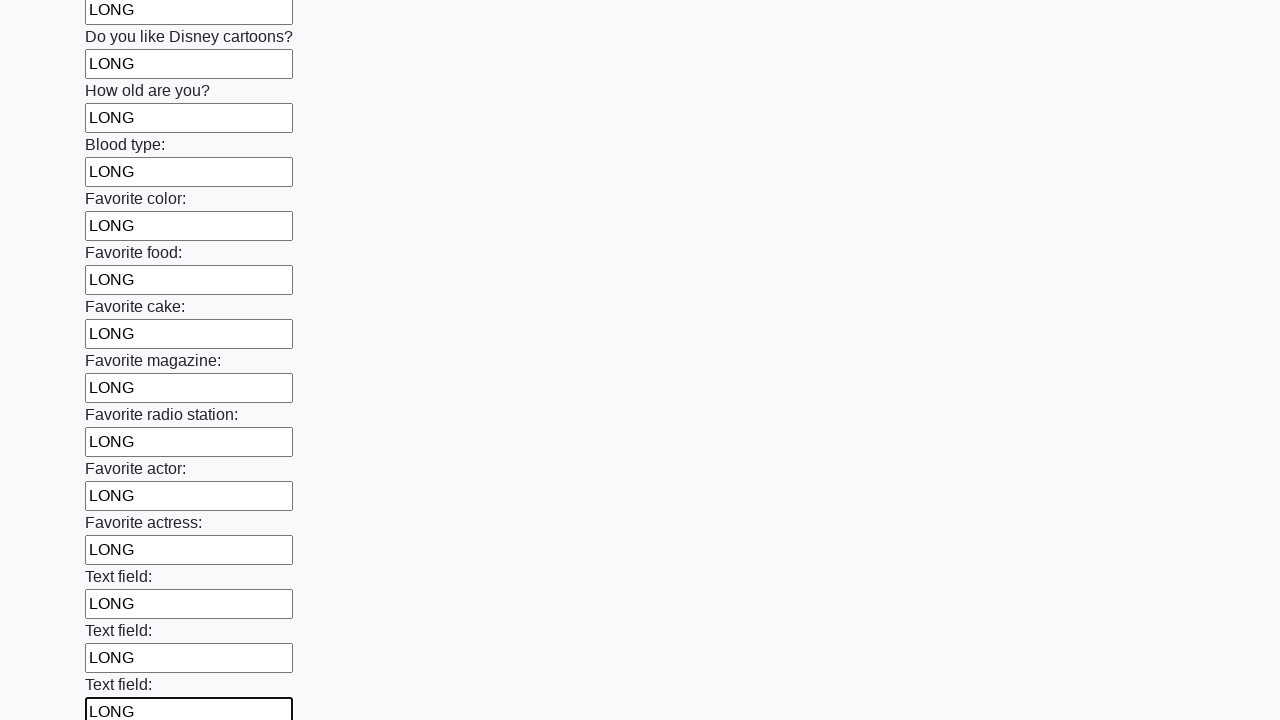

Filled text input field with 'LONG' on input[type='text'] >> nth=29
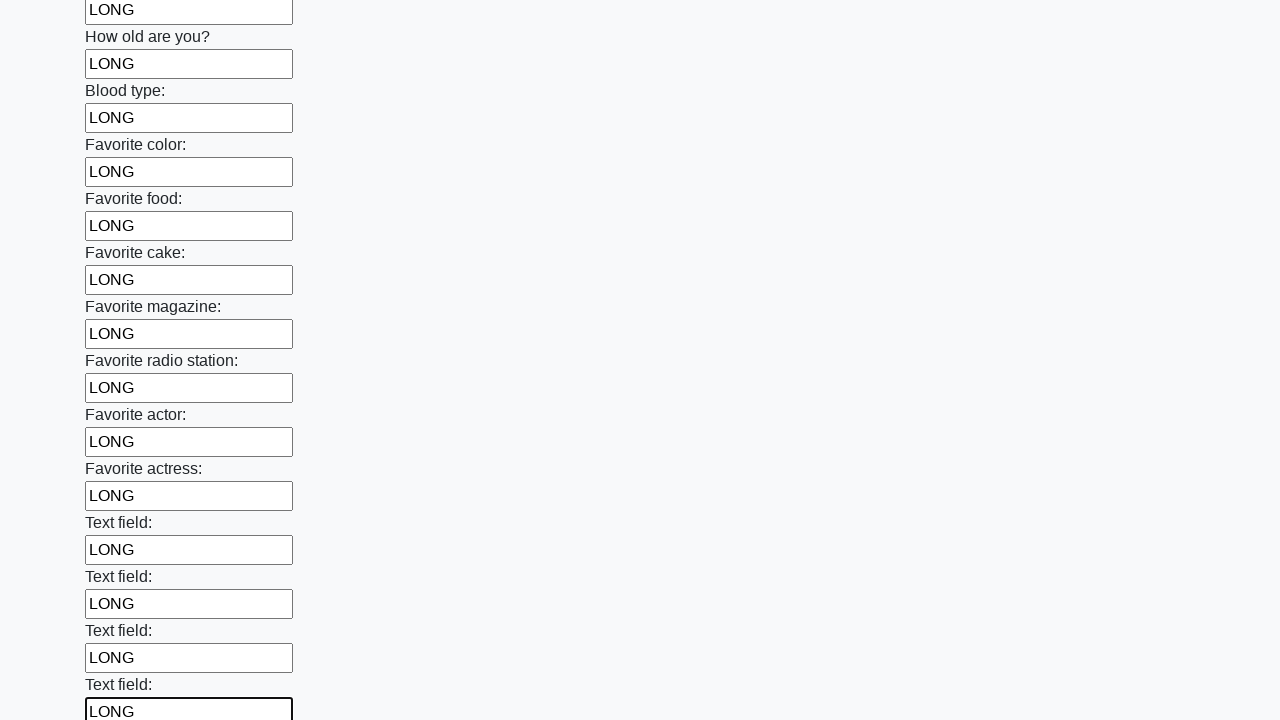

Filled text input field with 'LONG' on input[type='text'] >> nth=30
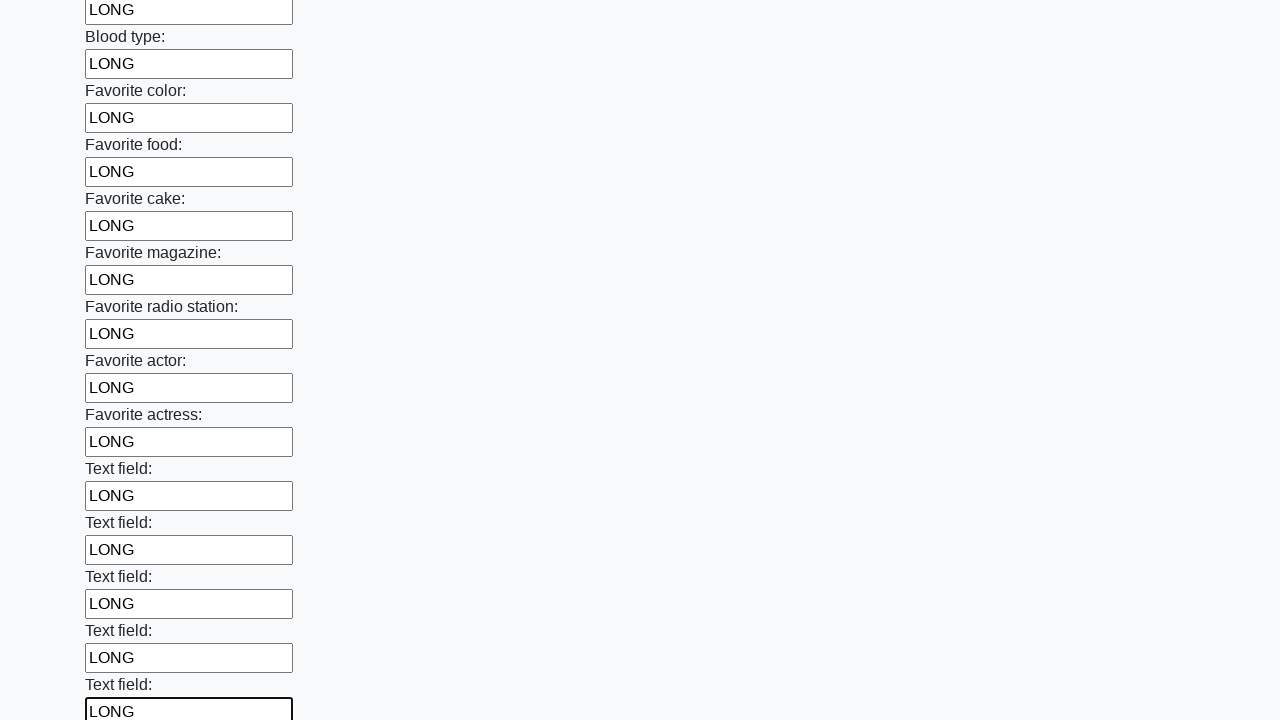

Filled text input field with 'LONG' on input[type='text'] >> nth=31
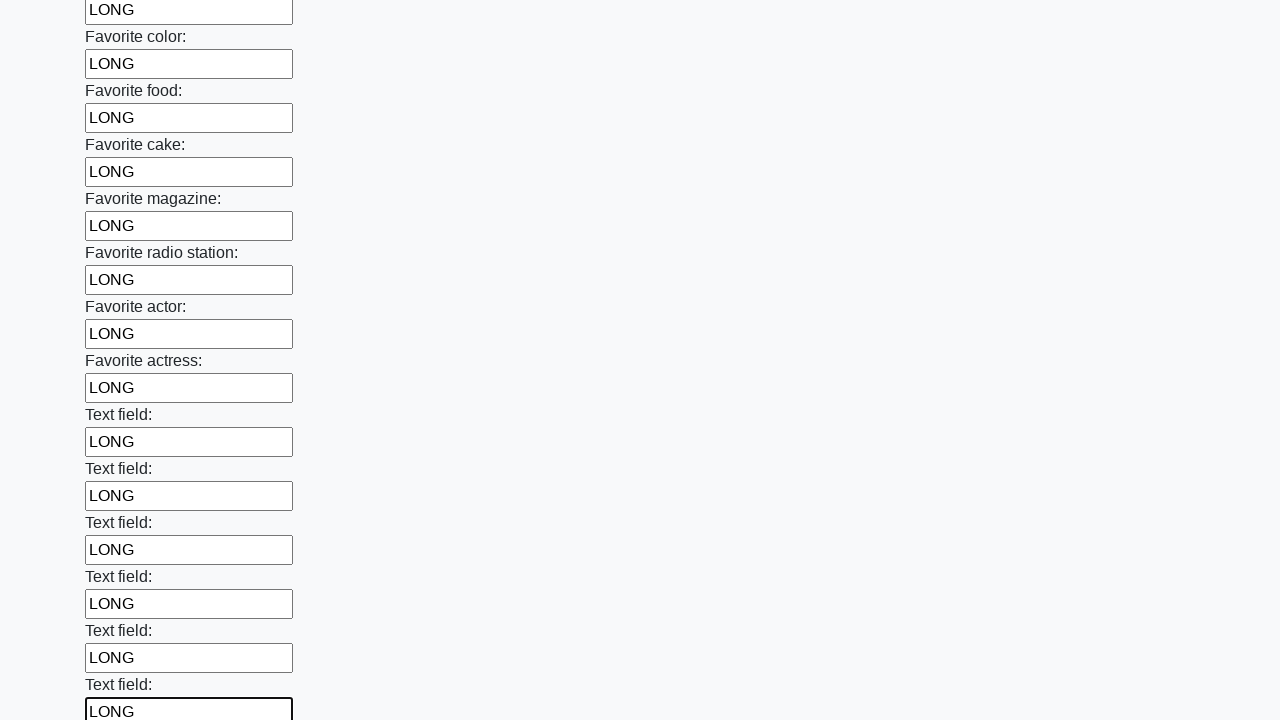

Filled text input field with 'LONG' on input[type='text'] >> nth=32
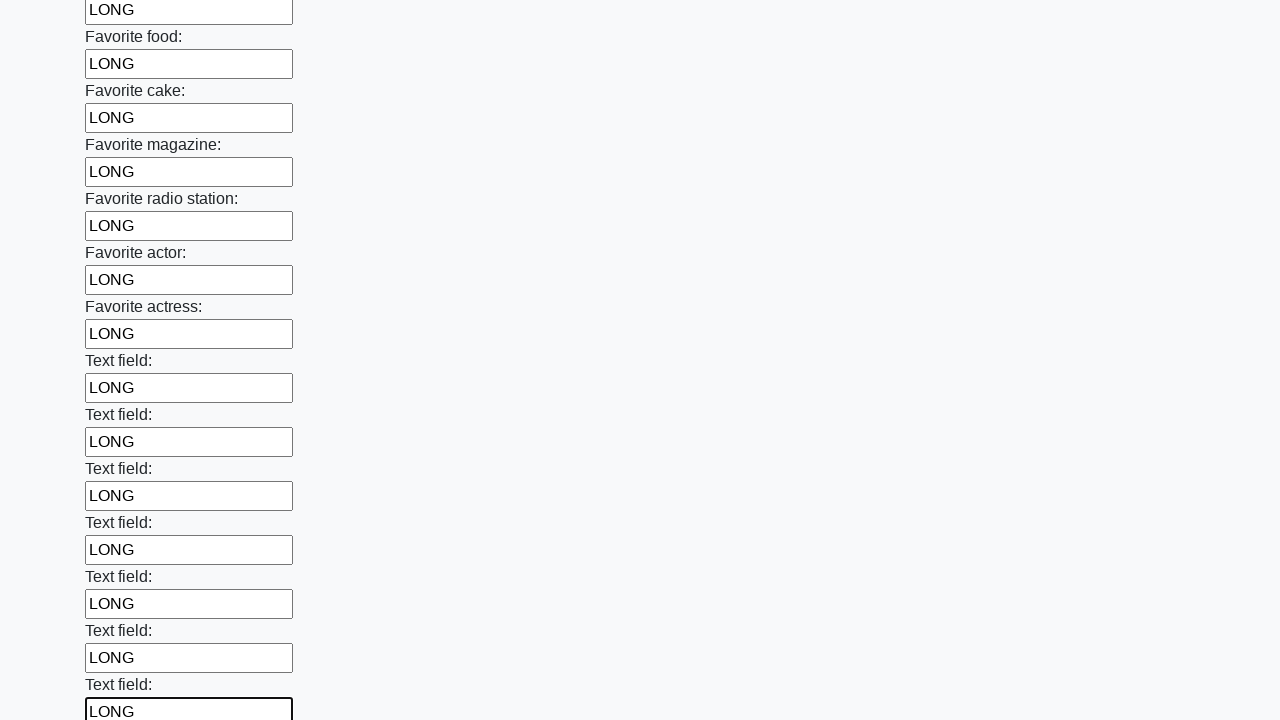

Filled text input field with 'LONG' on input[type='text'] >> nth=33
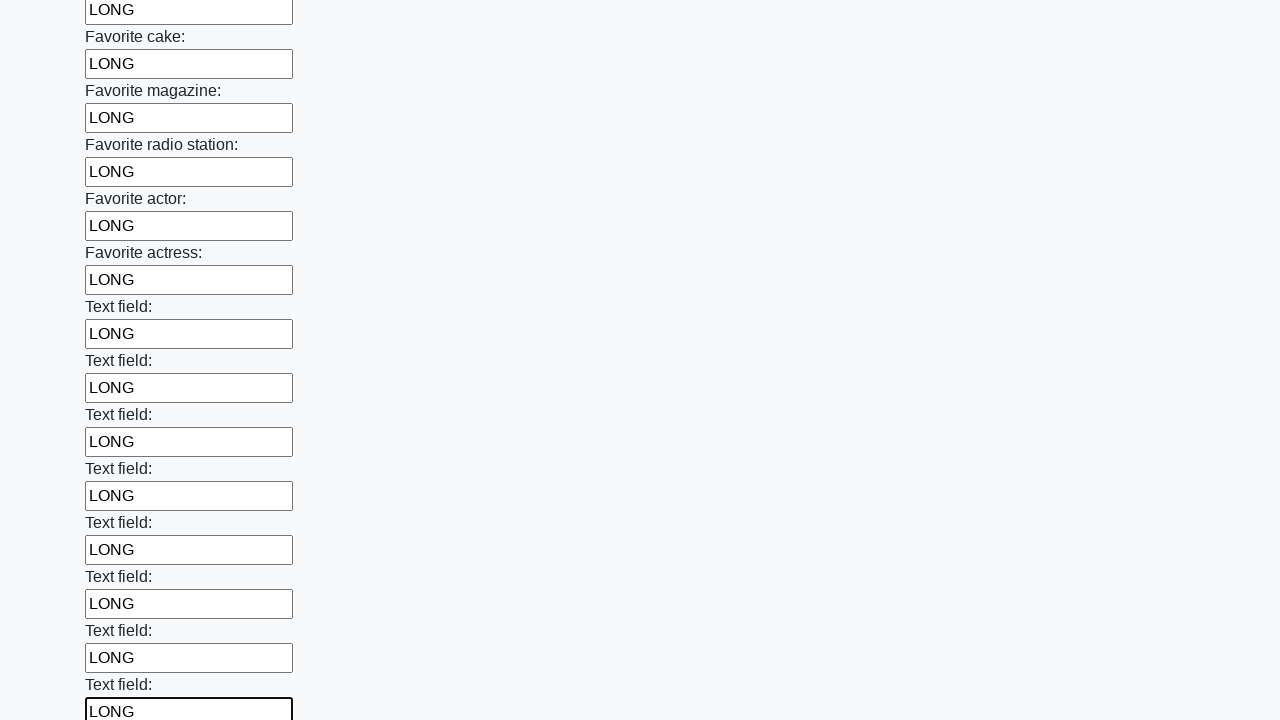

Filled text input field with 'LONG' on input[type='text'] >> nth=34
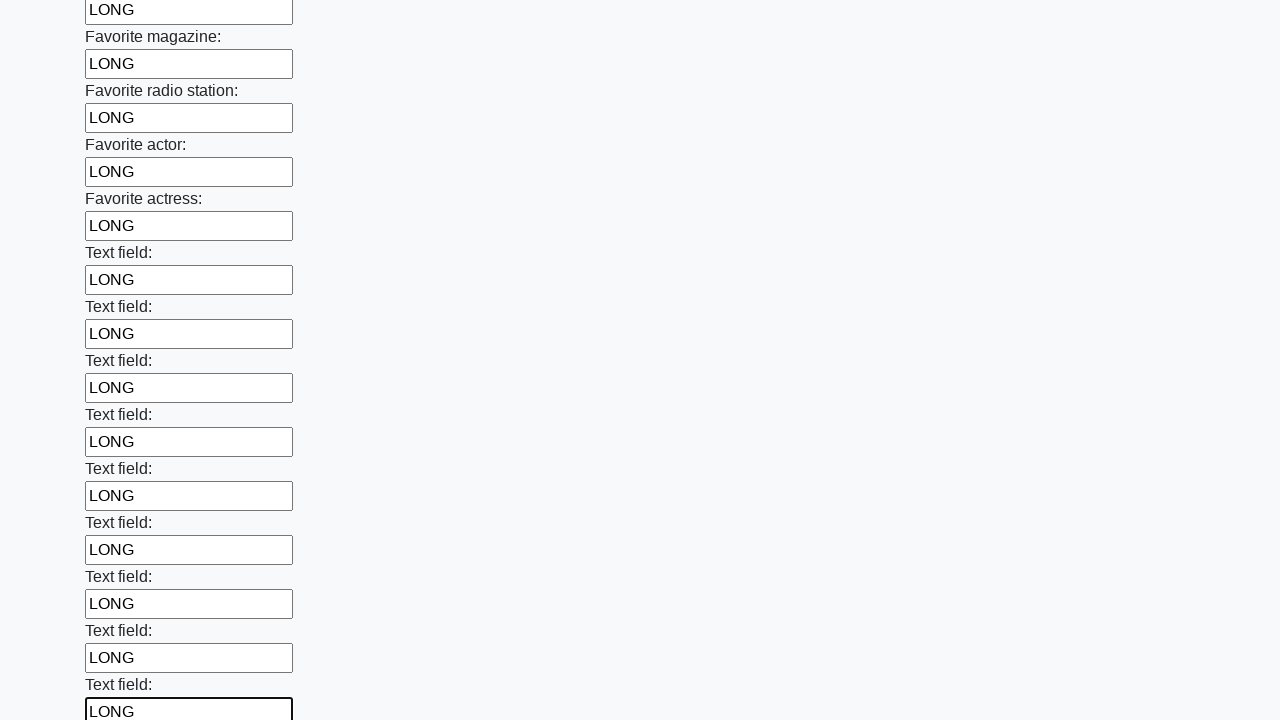

Filled text input field with 'LONG' on input[type='text'] >> nth=35
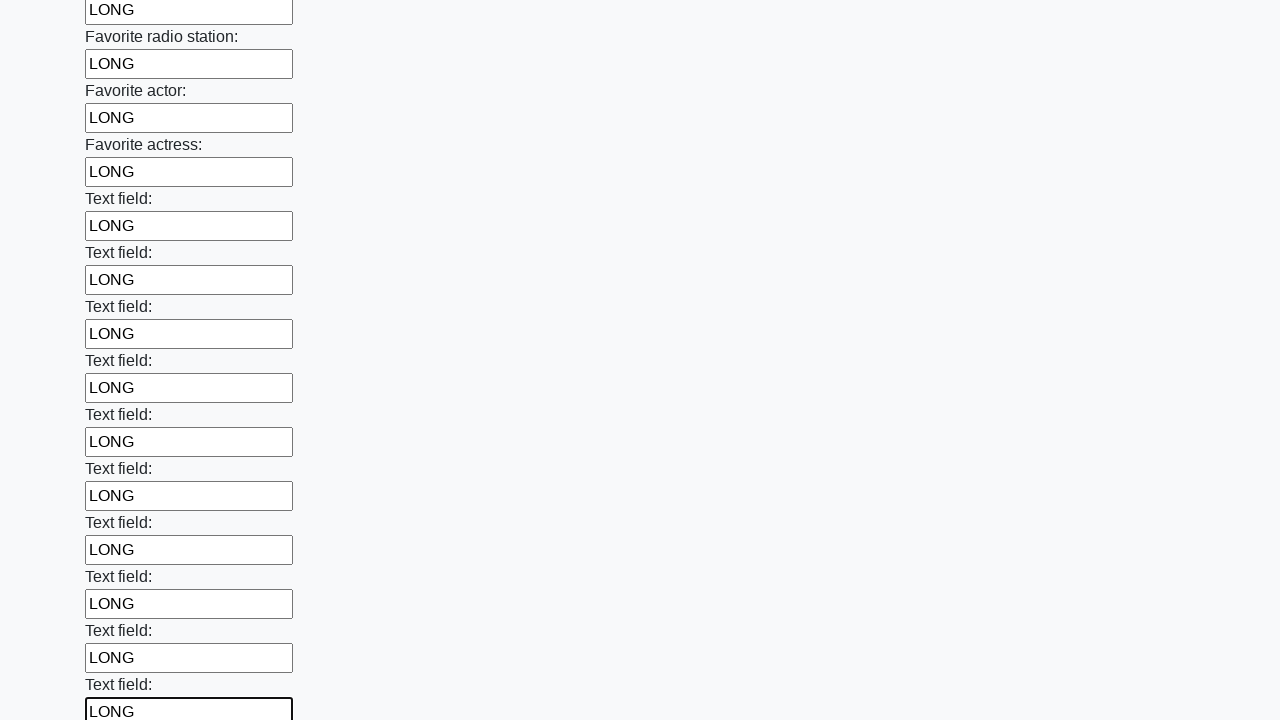

Filled text input field with 'LONG' on input[type='text'] >> nth=36
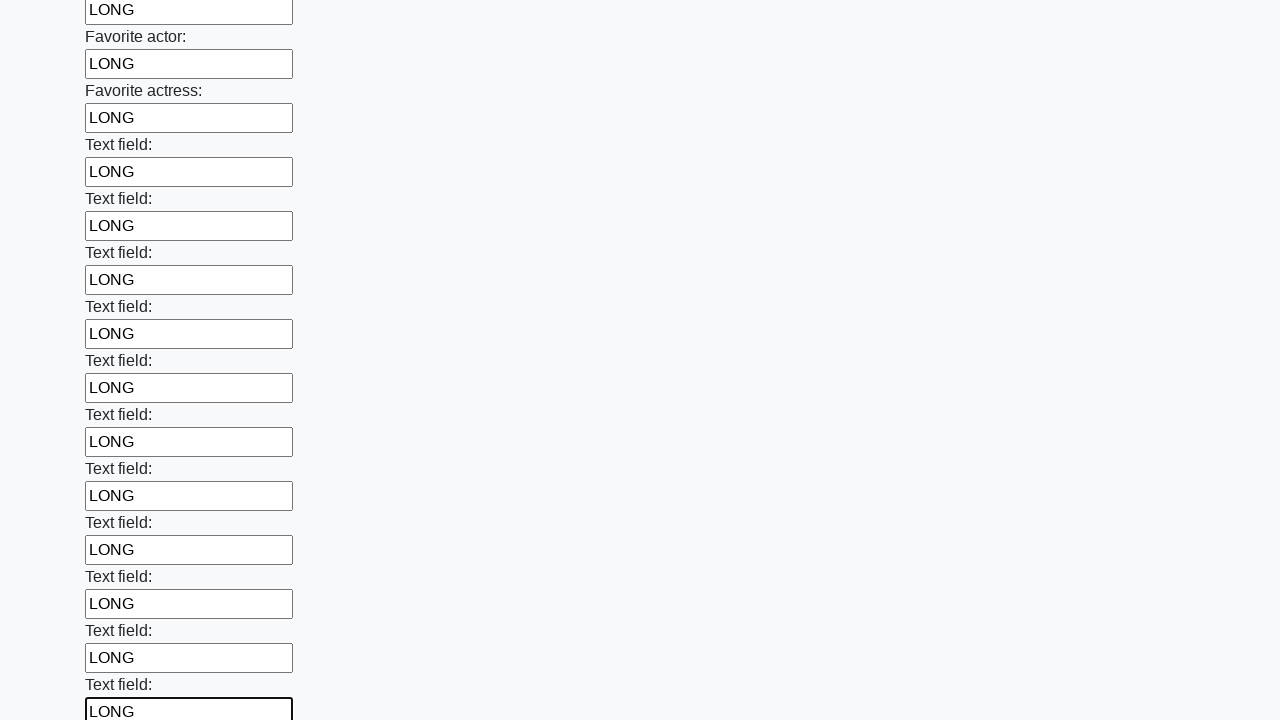

Filled text input field with 'LONG' on input[type='text'] >> nth=37
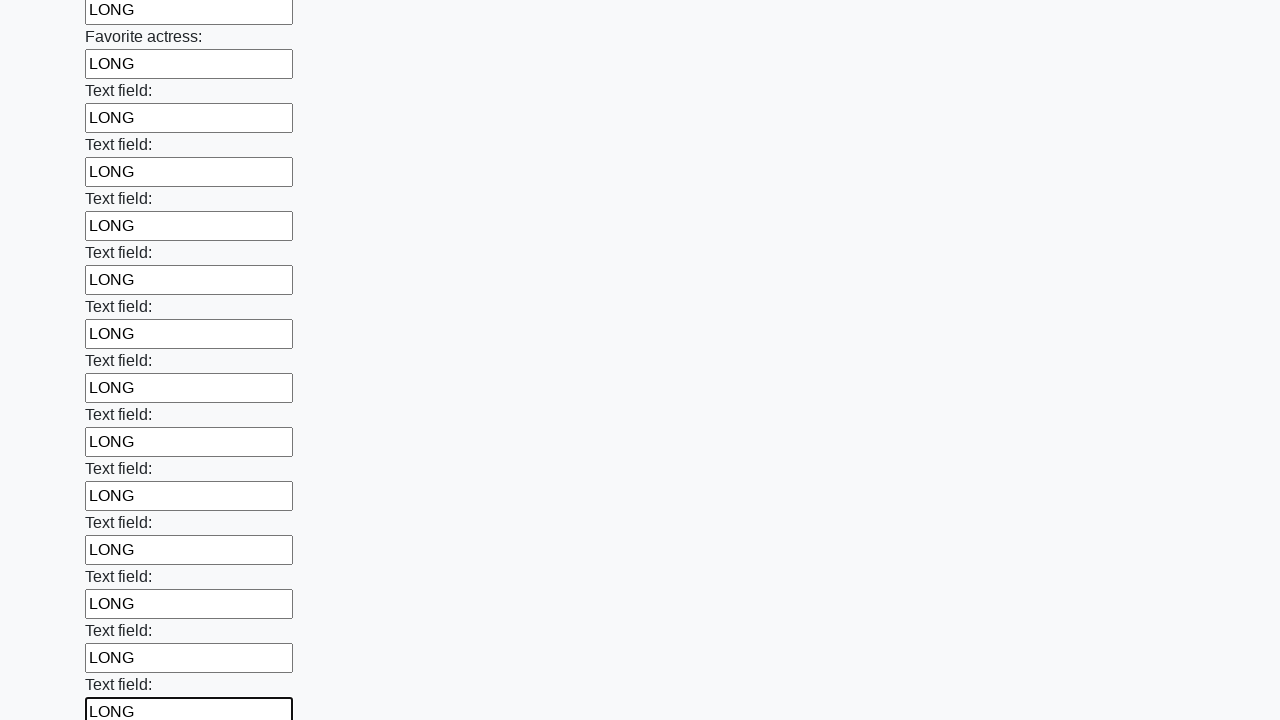

Filled text input field with 'LONG' on input[type='text'] >> nth=38
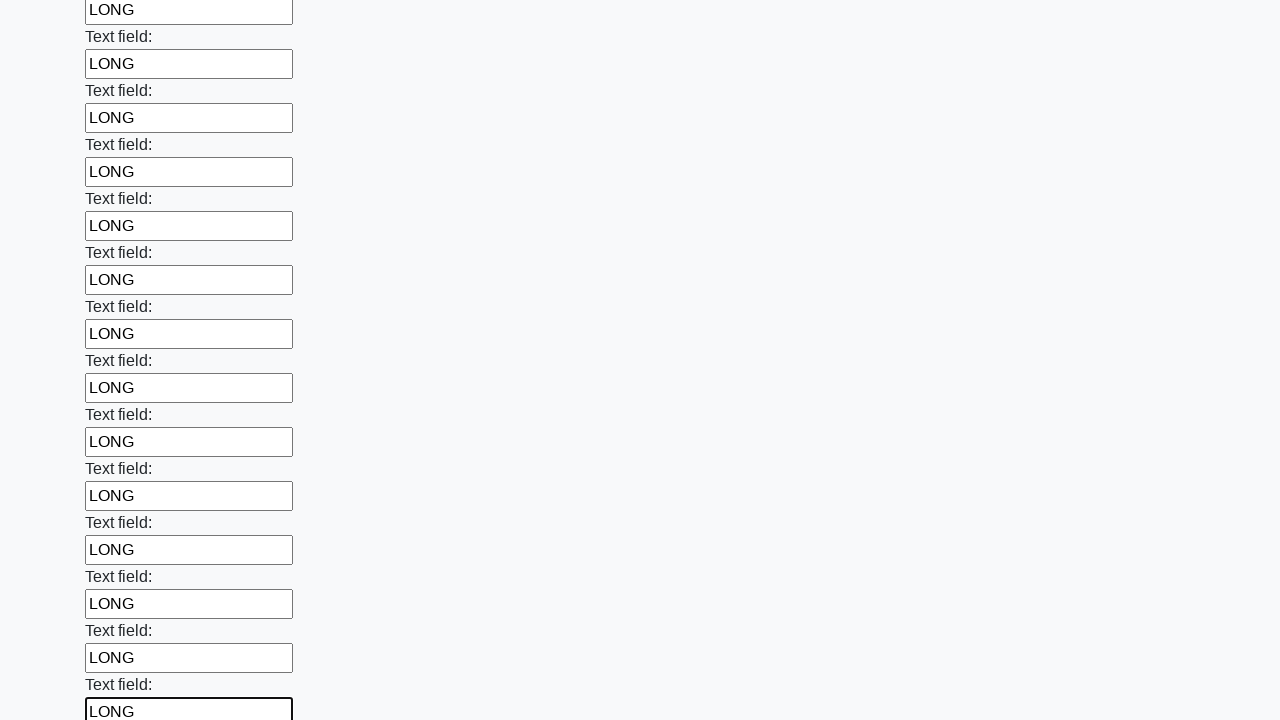

Filled text input field with 'LONG' on input[type='text'] >> nth=39
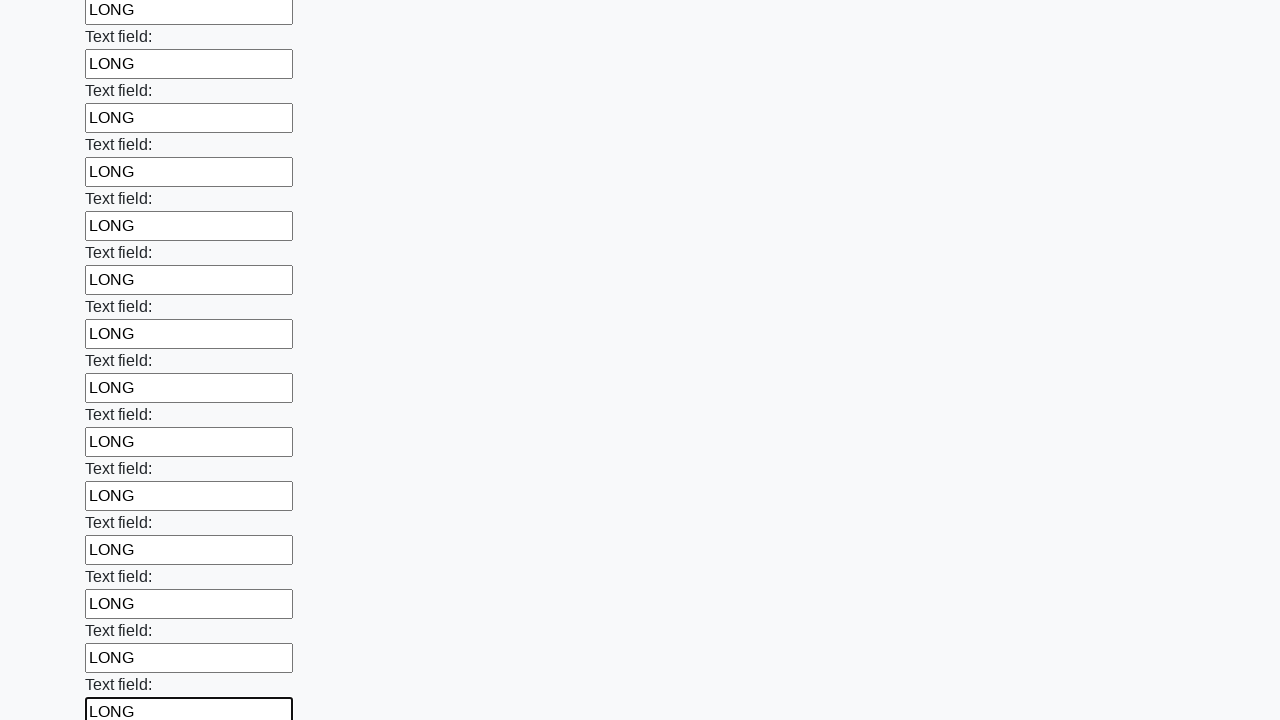

Filled text input field with 'LONG' on input[type='text'] >> nth=40
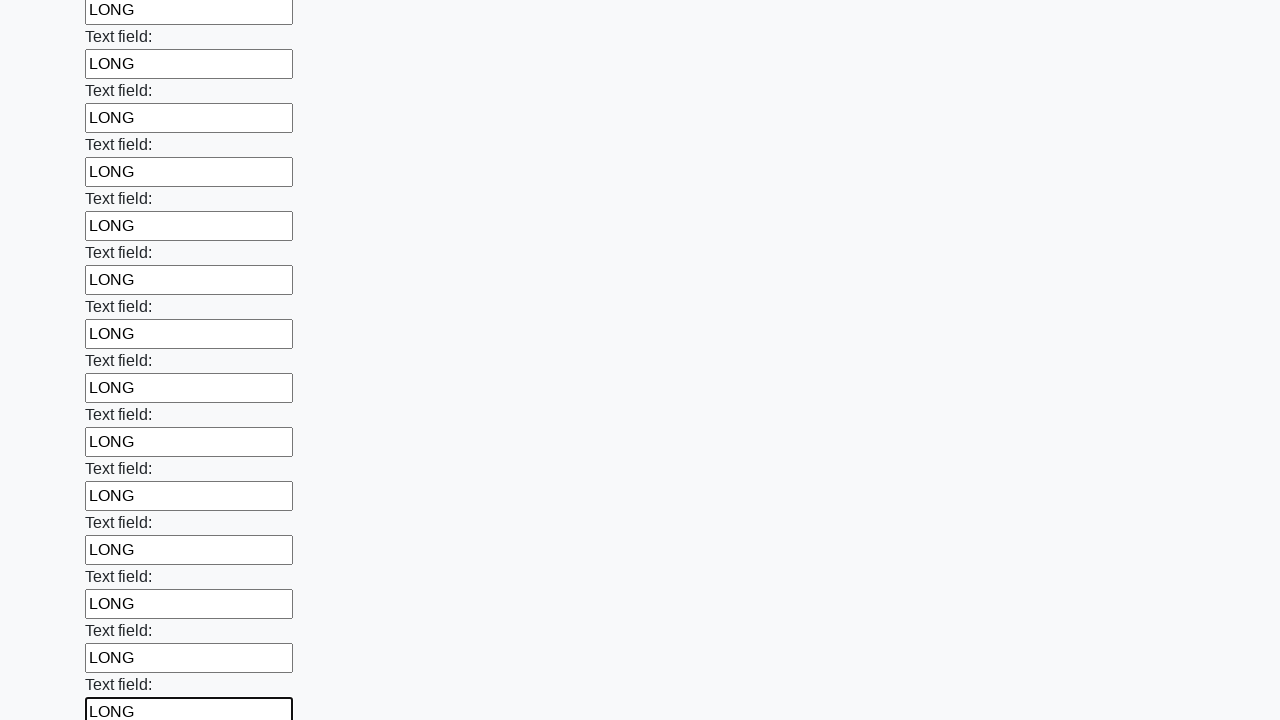

Filled text input field with 'LONG' on input[type='text'] >> nth=41
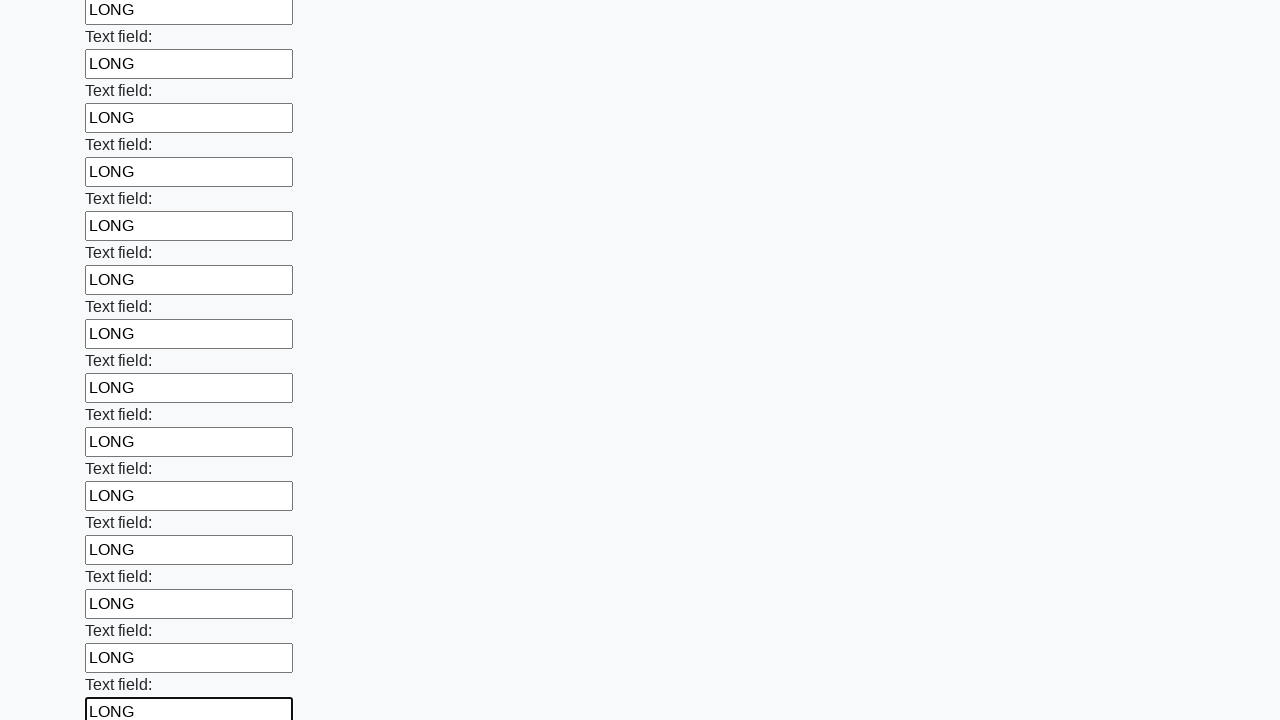

Filled text input field with 'LONG' on input[type='text'] >> nth=42
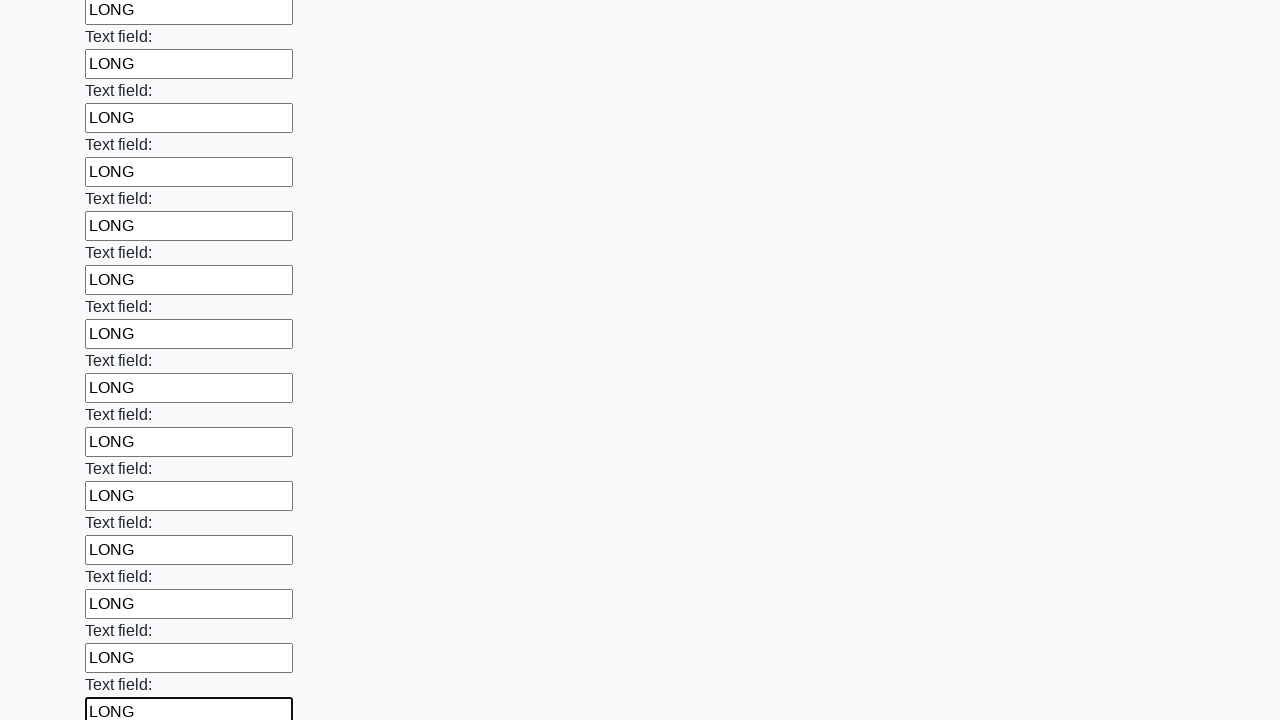

Filled text input field with 'LONG' on input[type='text'] >> nth=43
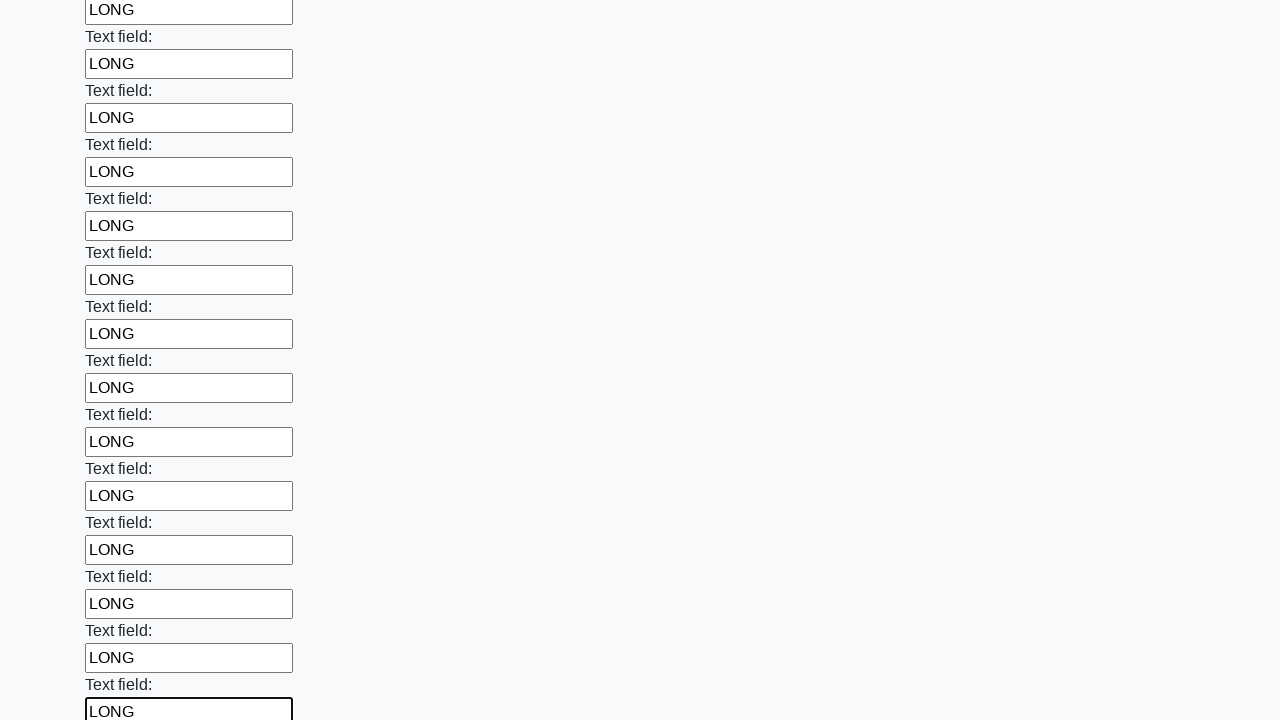

Filled text input field with 'LONG' on input[type='text'] >> nth=44
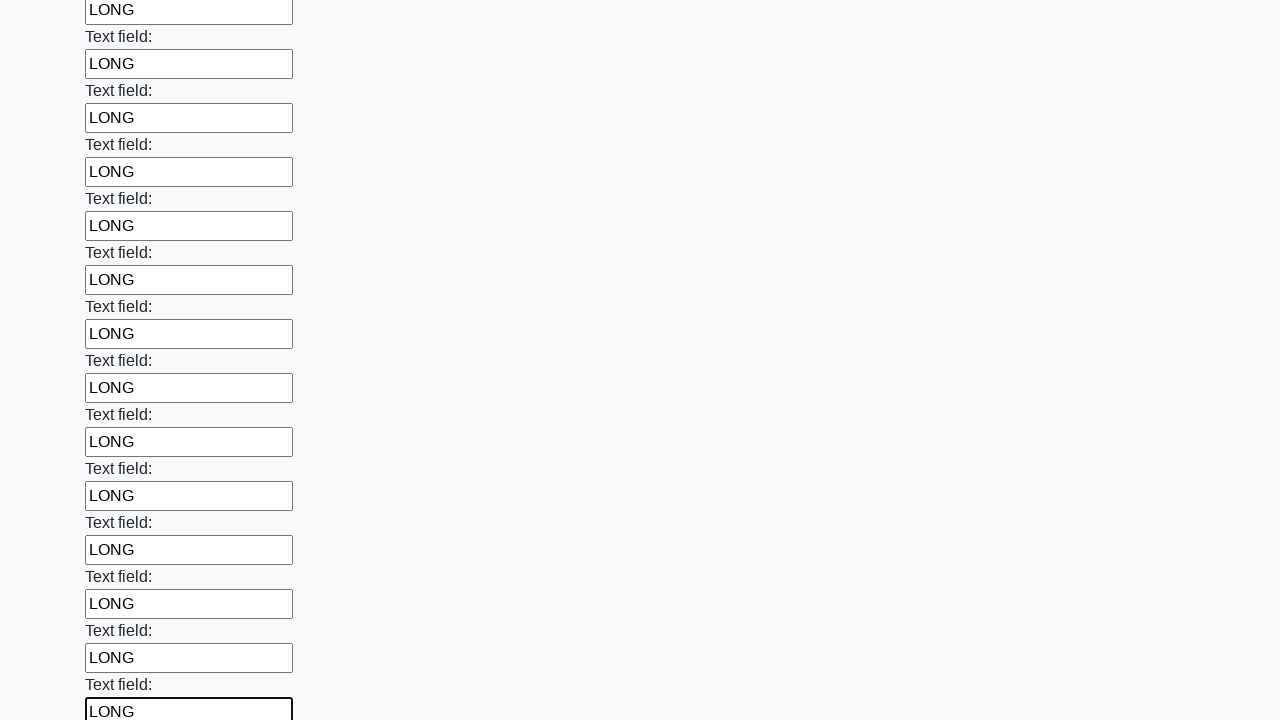

Filled text input field with 'LONG' on input[type='text'] >> nth=45
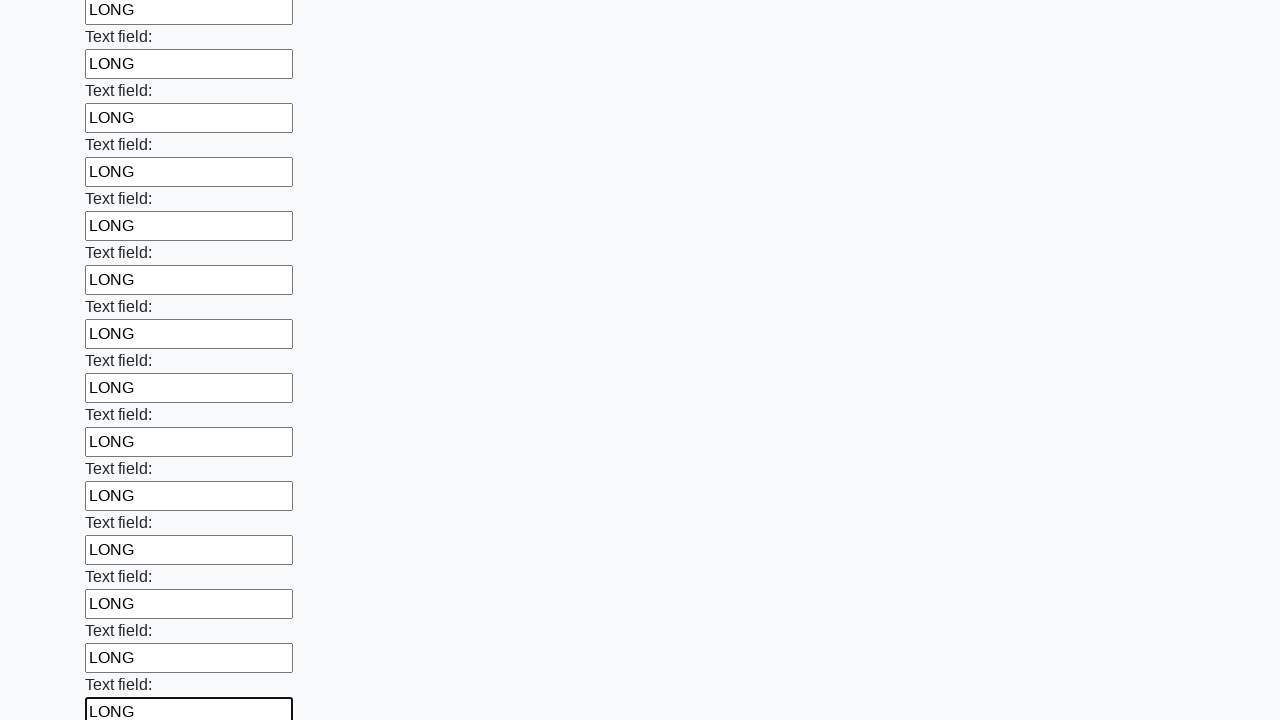

Filled text input field with 'LONG' on input[type='text'] >> nth=46
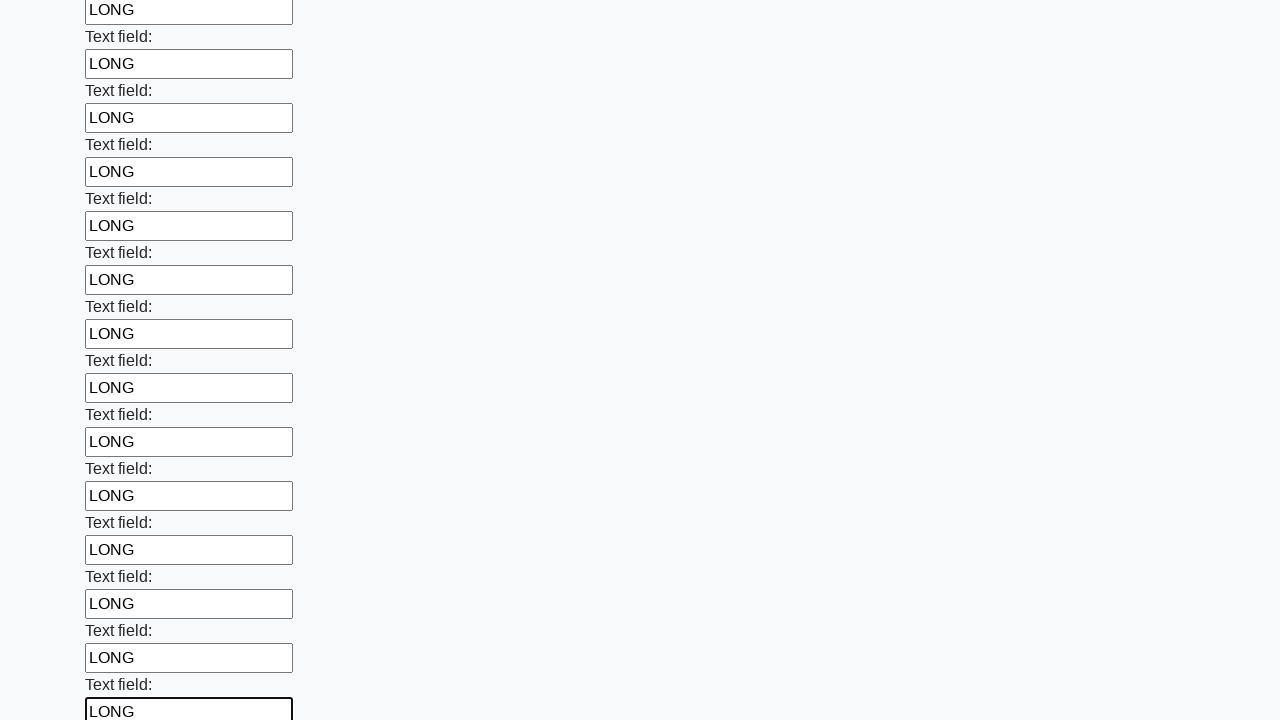

Filled text input field with 'LONG' on input[type='text'] >> nth=47
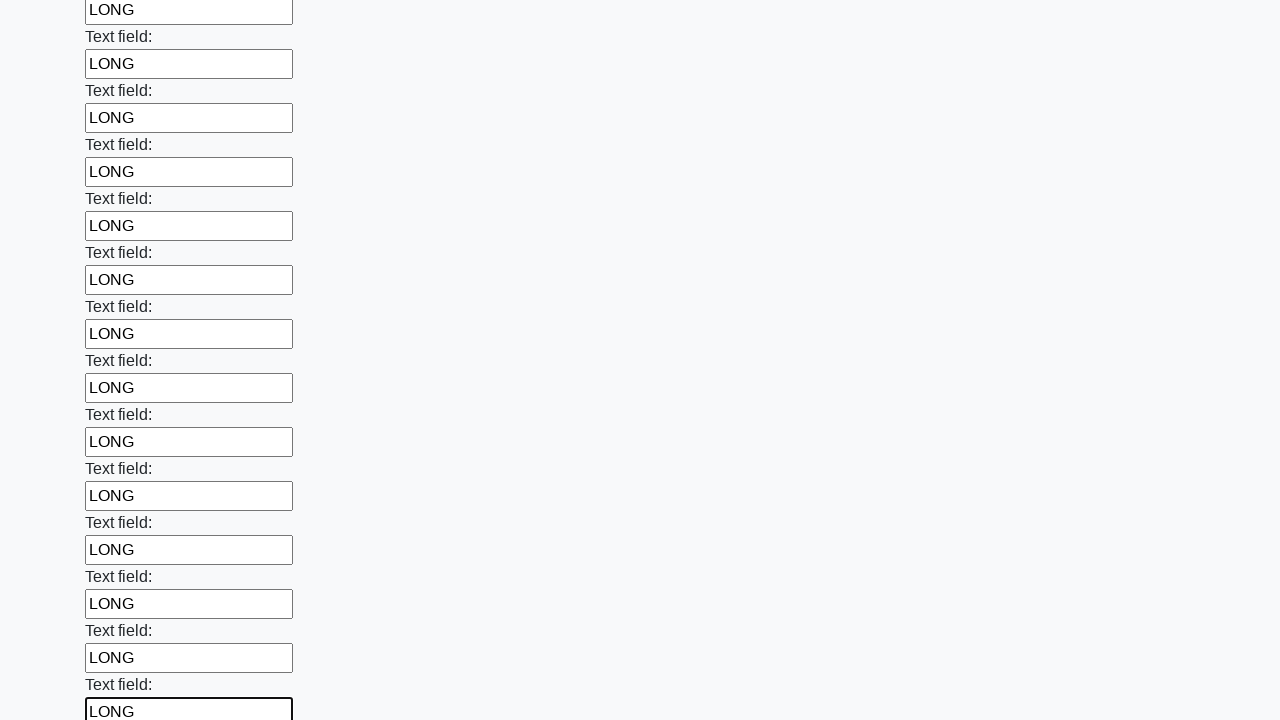

Filled text input field with 'LONG' on input[type='text'] >> nth=48
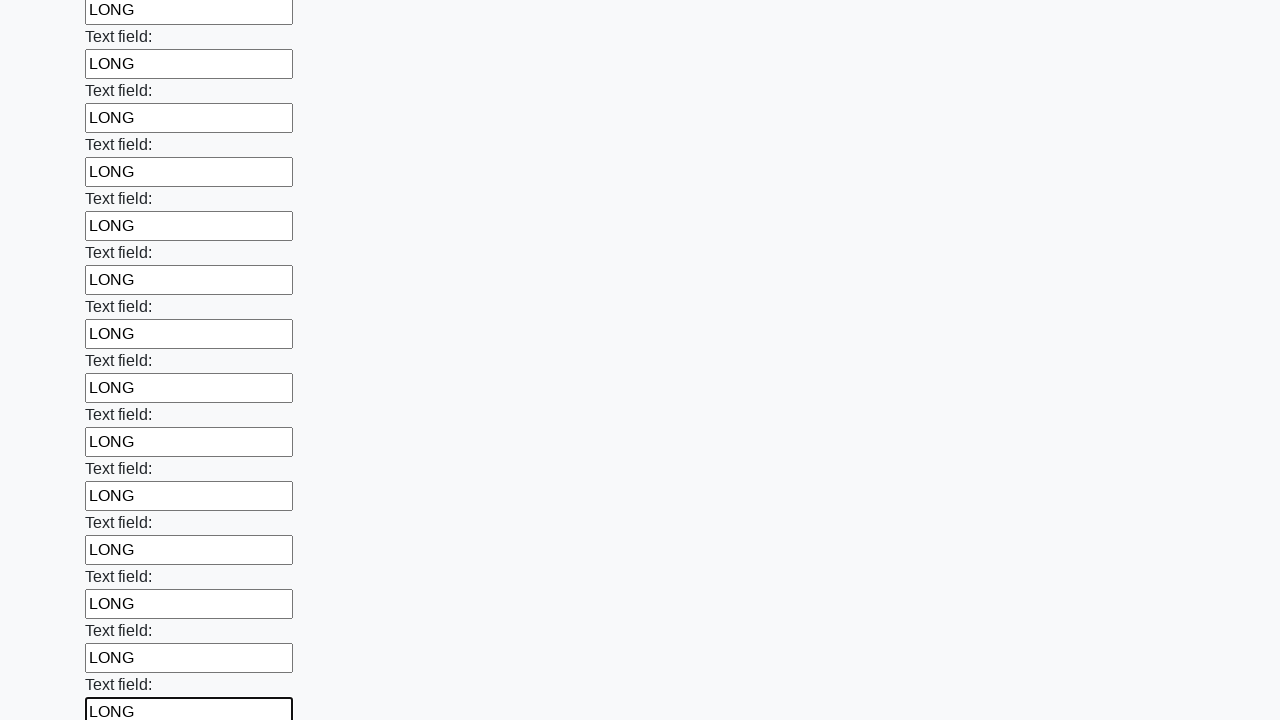

Filled text input field with 'LONG' on input[type='text'] >> nth=49
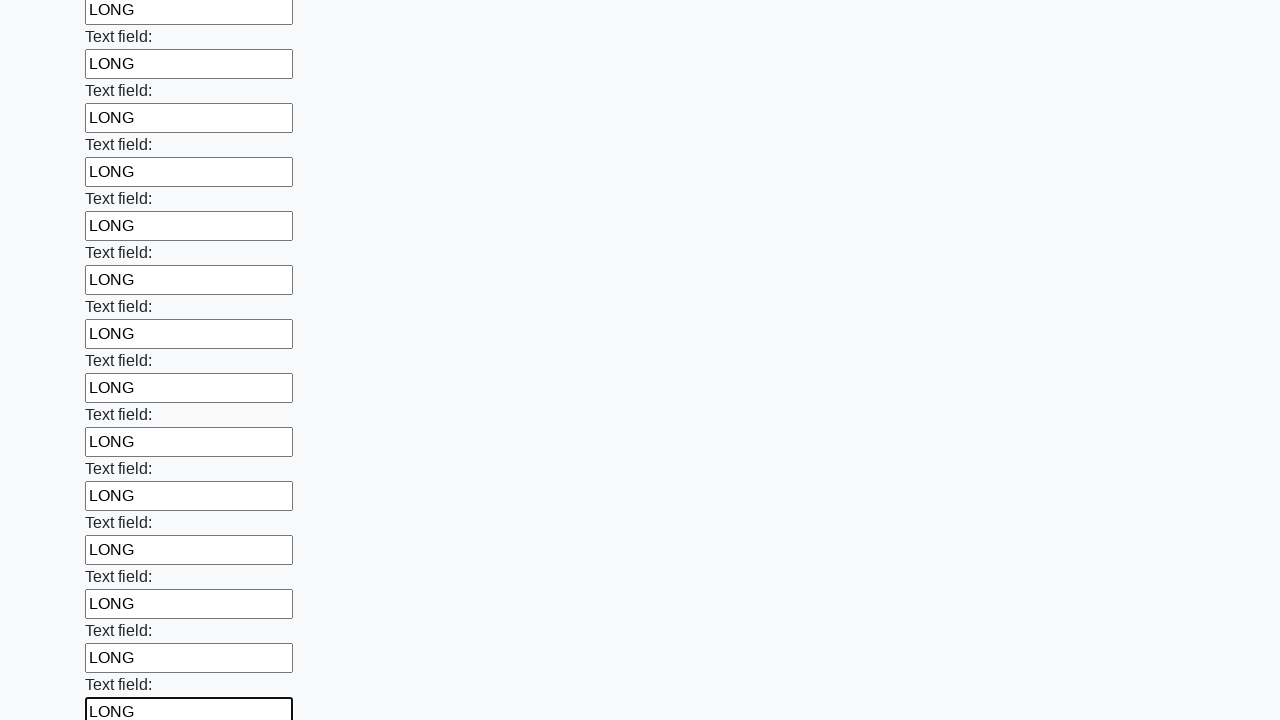

Filled text input field with 'LONG' on input[type='text'] >> nth=50
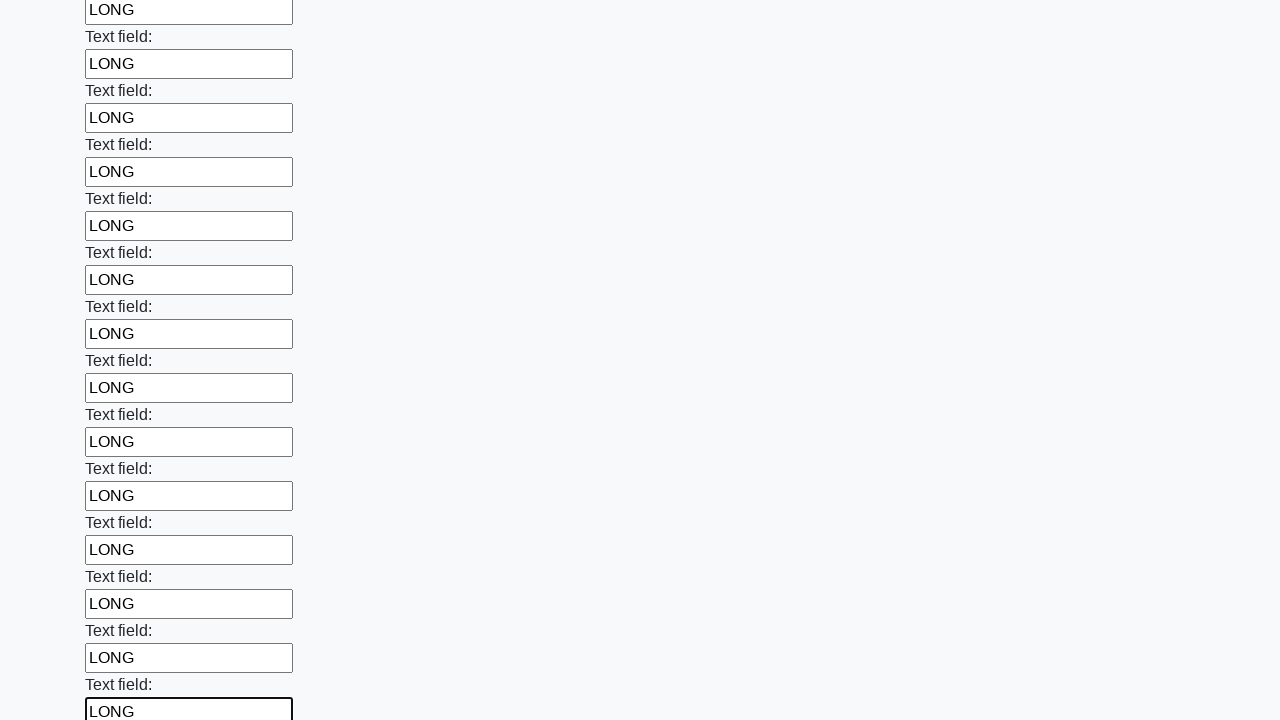

Filled text input field with 'LONG' on input[type='text'] >> nth=51
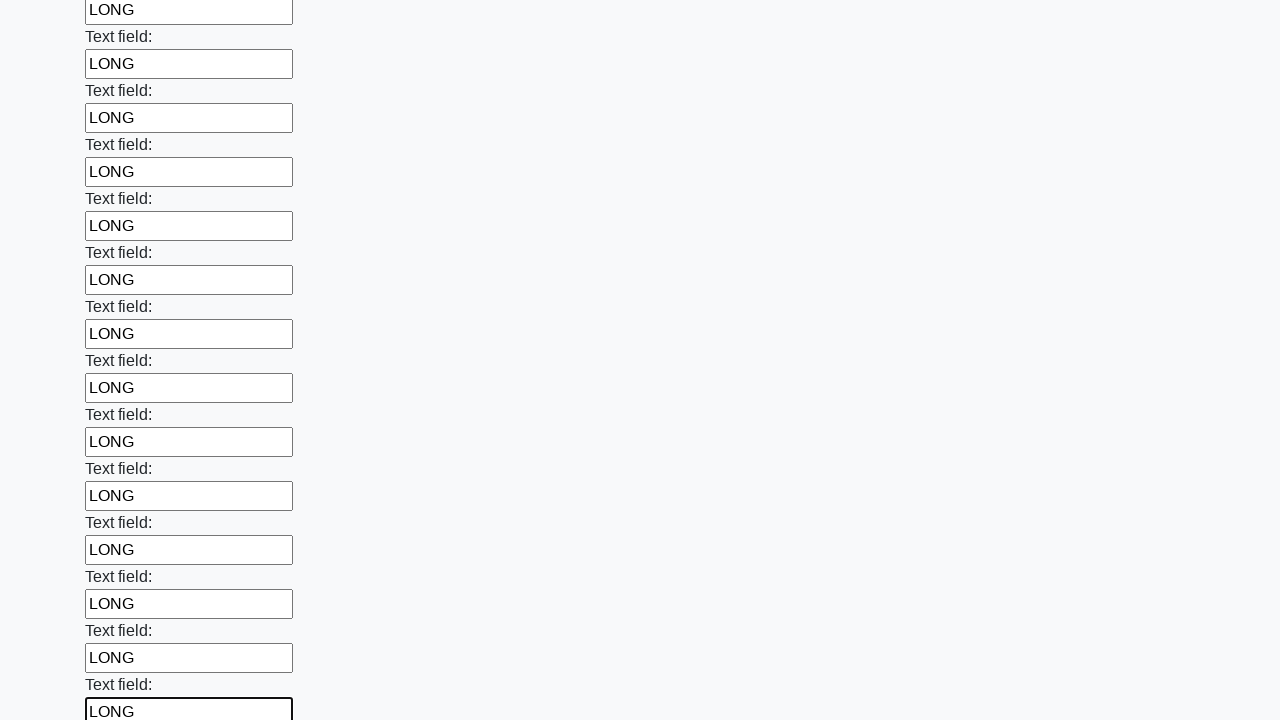

Filled text input field with 'LONG' on input[type='text'] >> nth=52
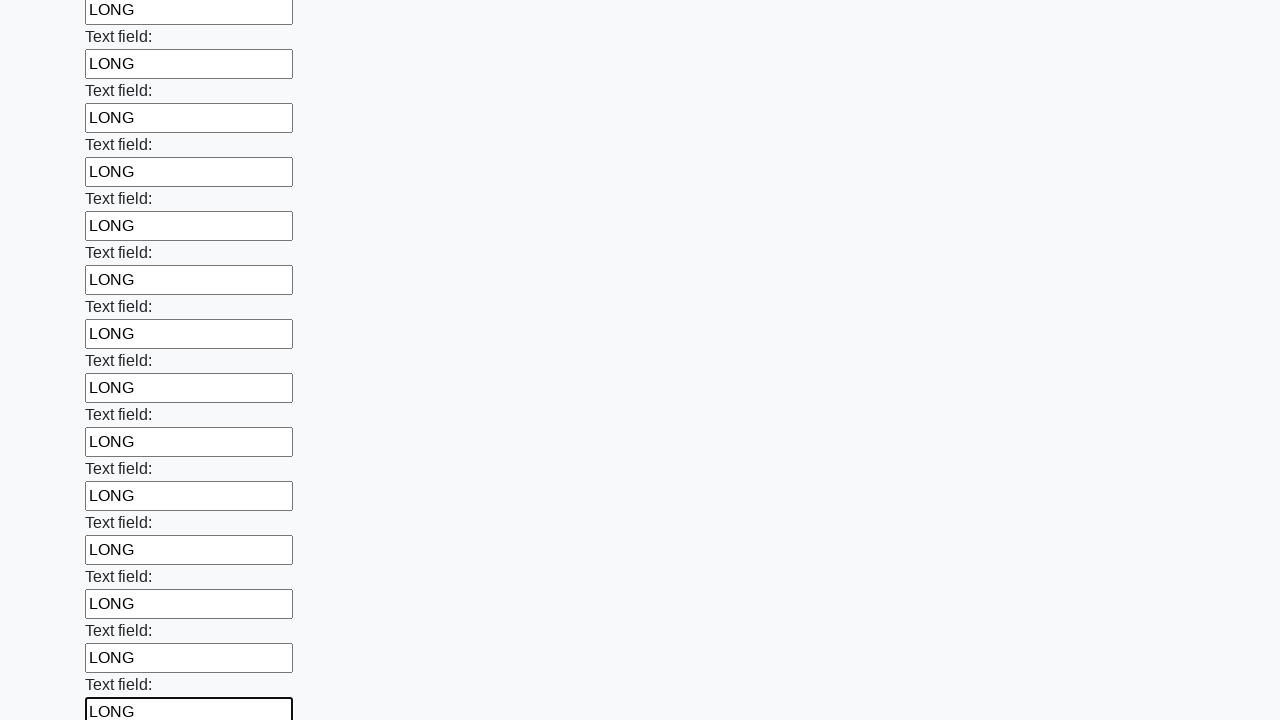

Filled text input field with 'LONG' on input[type='text'] >> nth=53
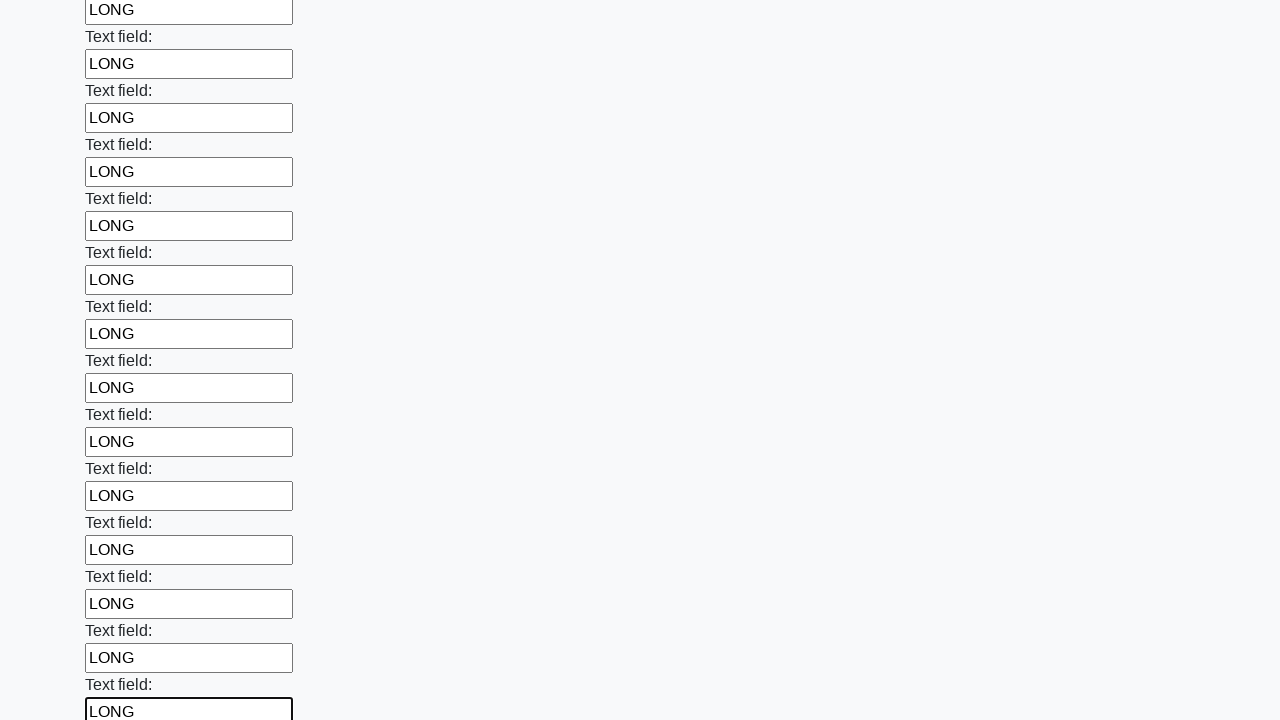

Filled text input field with 'LONG' on input[type='text'] >> nth=54
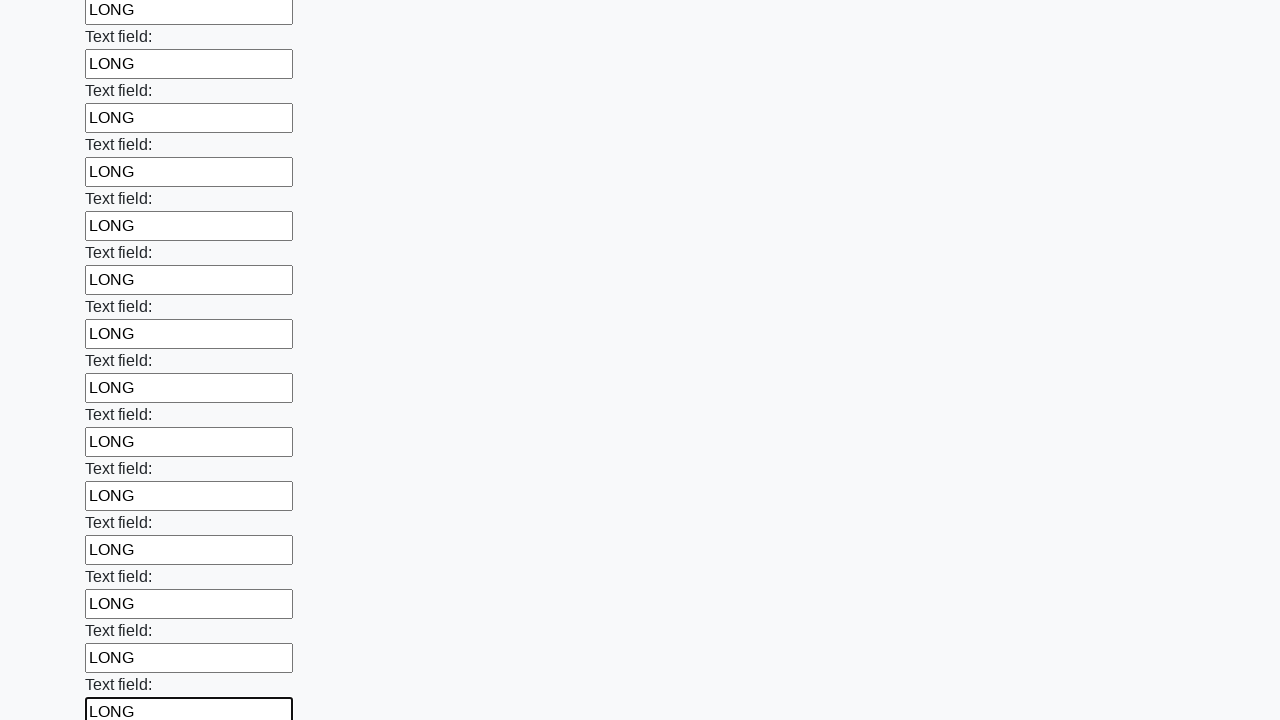

Filled text input field with 'LONG' on input[type='text'] >> nth=55
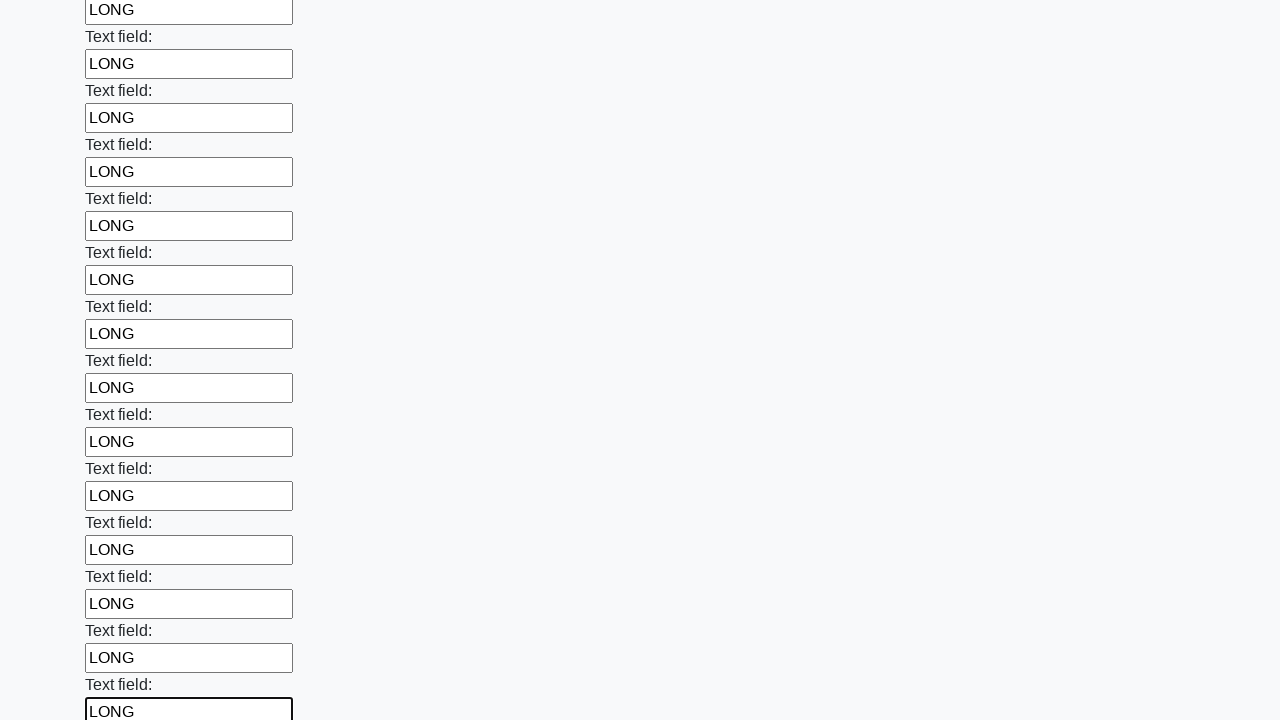

Filled text input field with 'LONG' on input[type='text'] >> nth=56
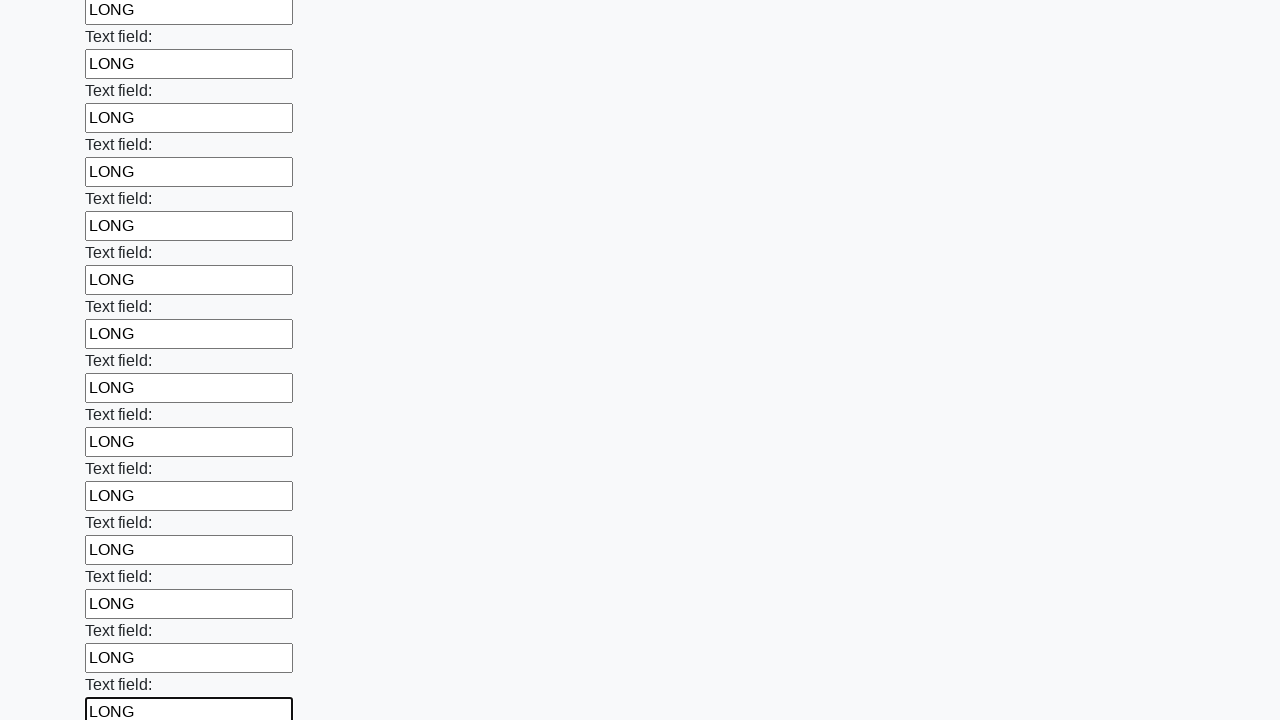

Filled text input field with 'LONG' on input[type='text'] >> nth=57
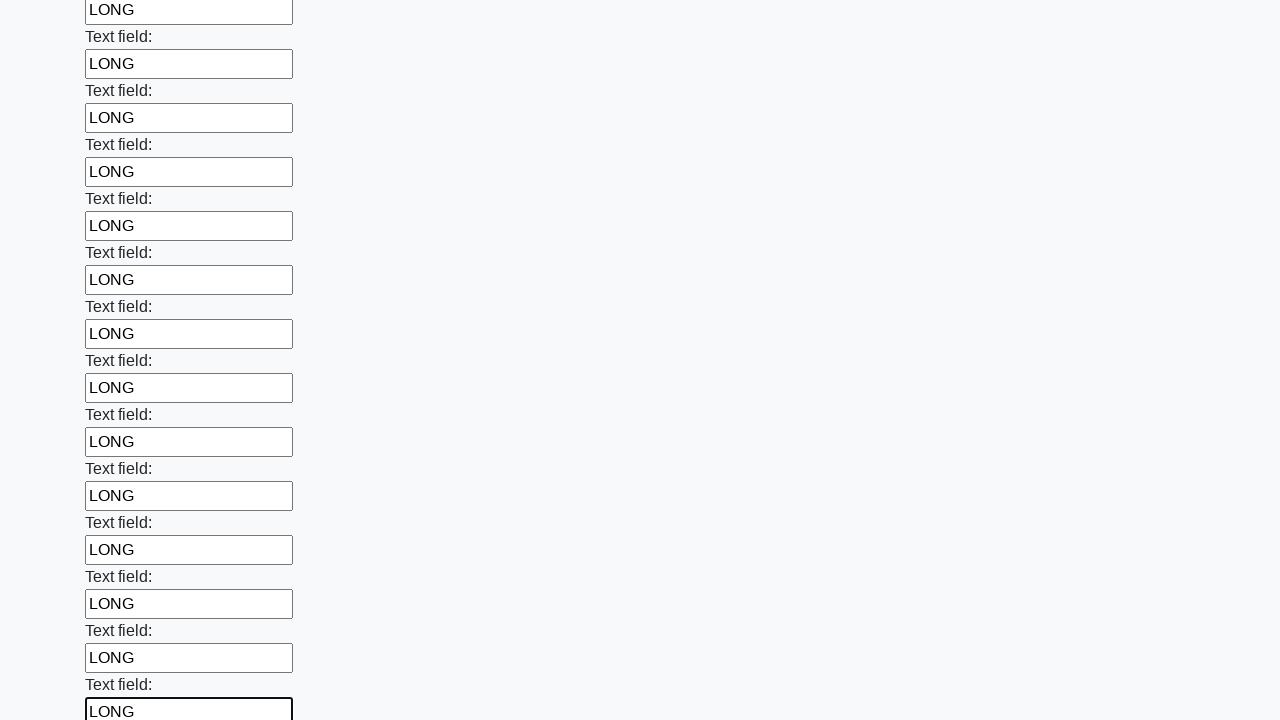

Filled text input field with 'LONG' on input[type='text'] >> nth=58
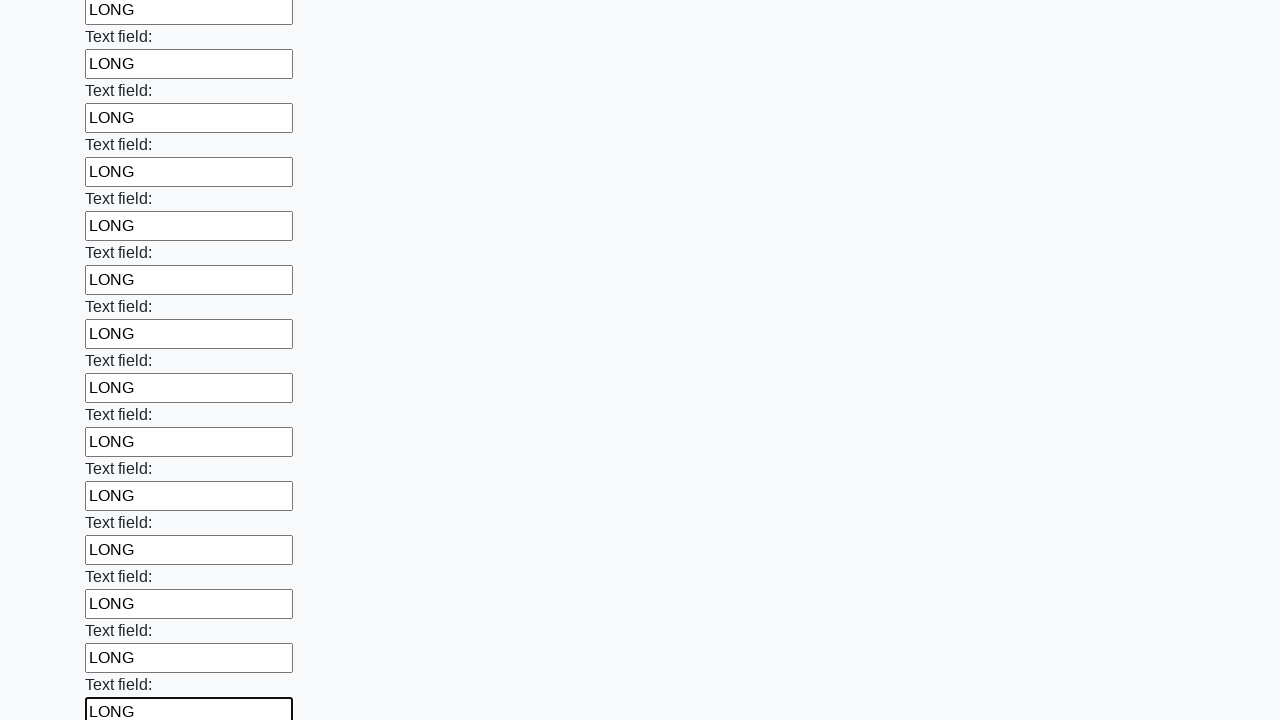

Filled text input field with 'LONG' on input[type='text'] >> nth=59
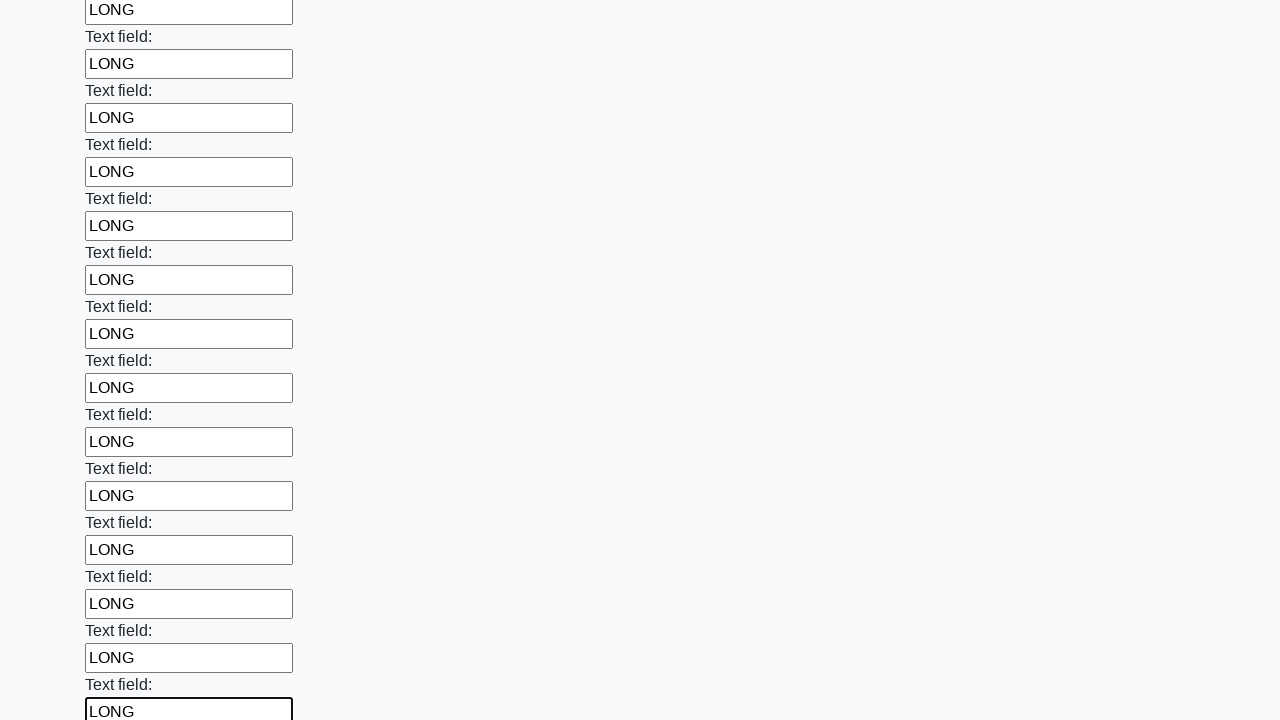

Filled text input field with 'LONG' on input[type='text'] >> nth=60
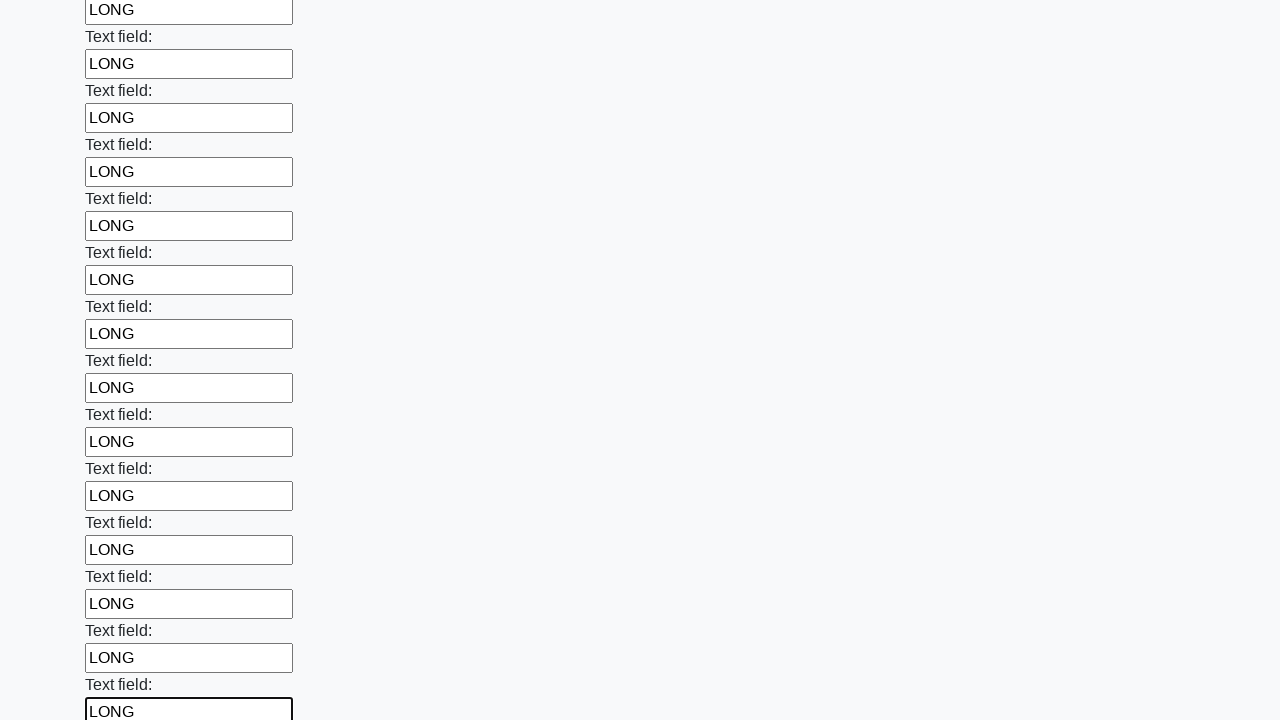

Filled text input field with 'LONG' on input[type='text'] >> nth=61
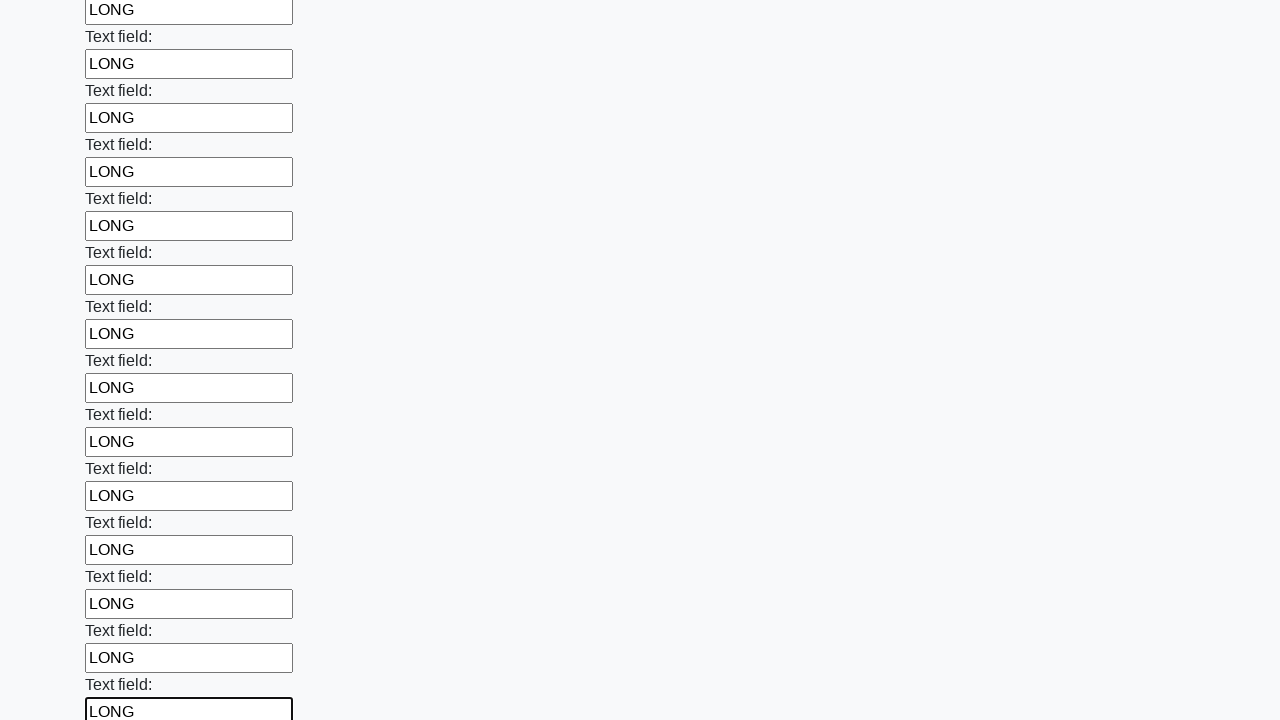

Filled text input field with 'LONG' on input[type='text'] >> nth=62
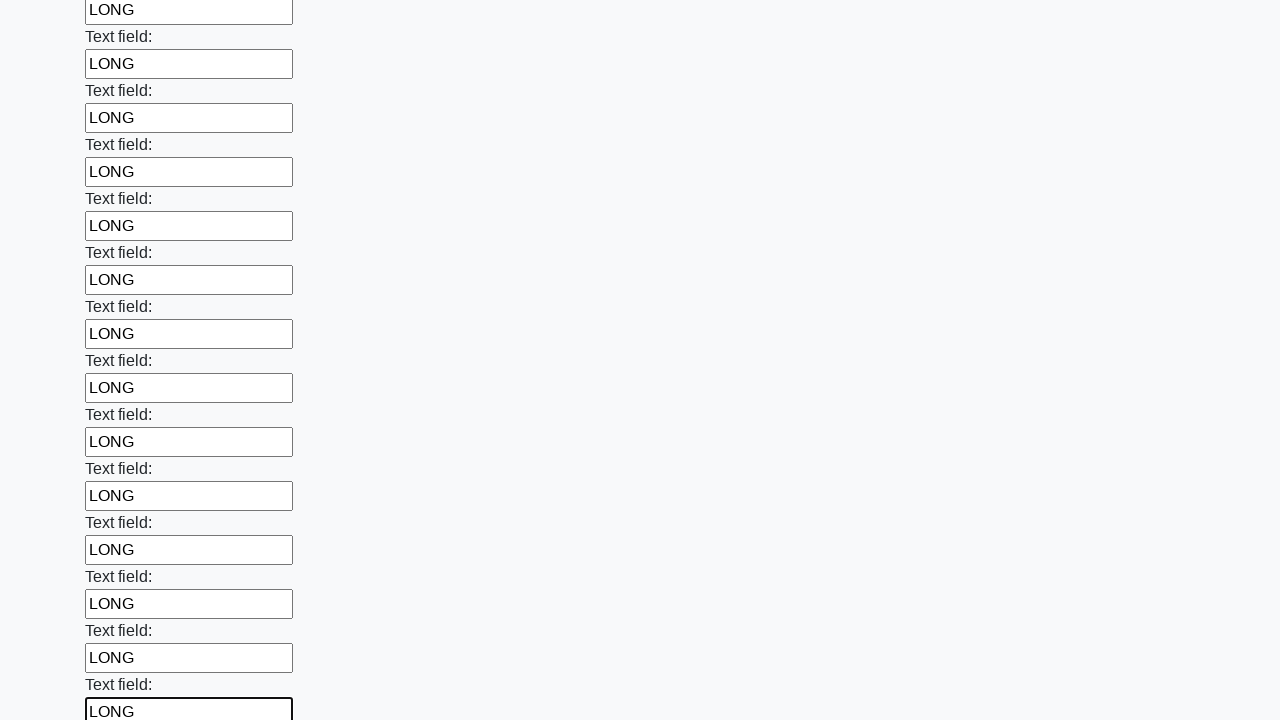

Filled text input field with 'LONG' on input[type='text'] >> nth=63
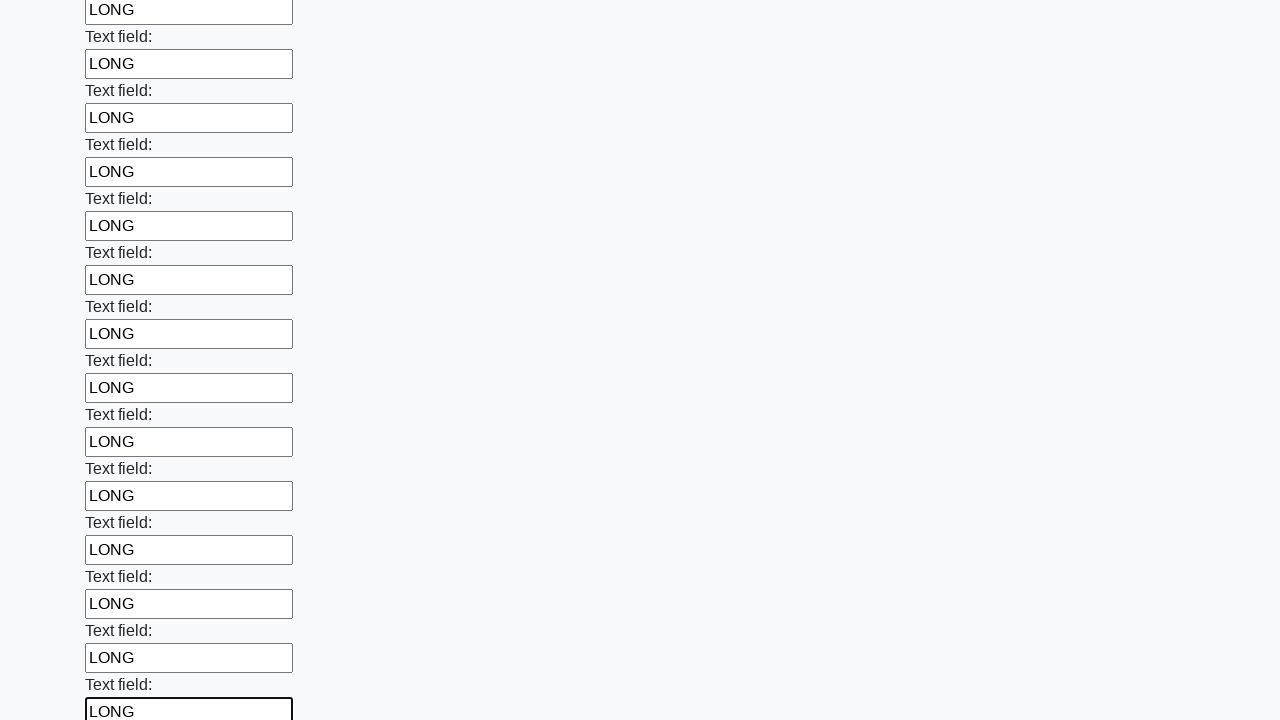

Filled text input field with 'LONG' on input[type='text'] >> nth=64
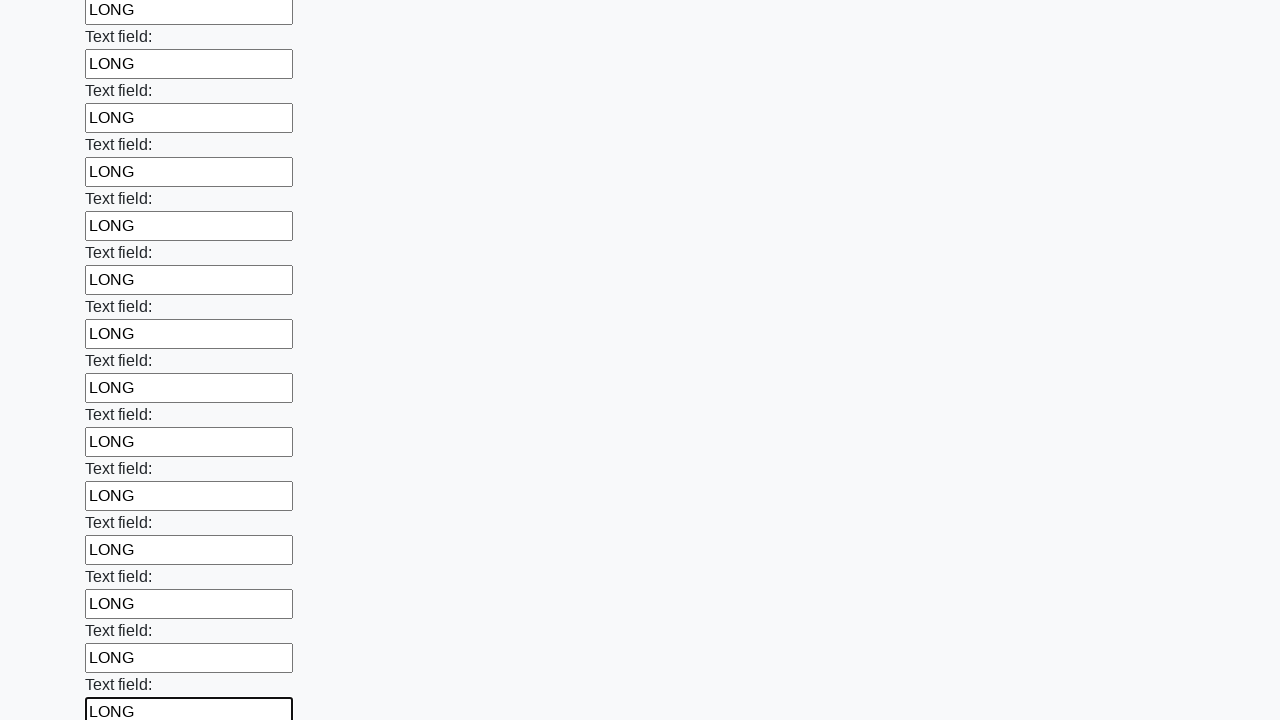

Filled text input field with 'LONG' on input[type='text'] >> nth=65
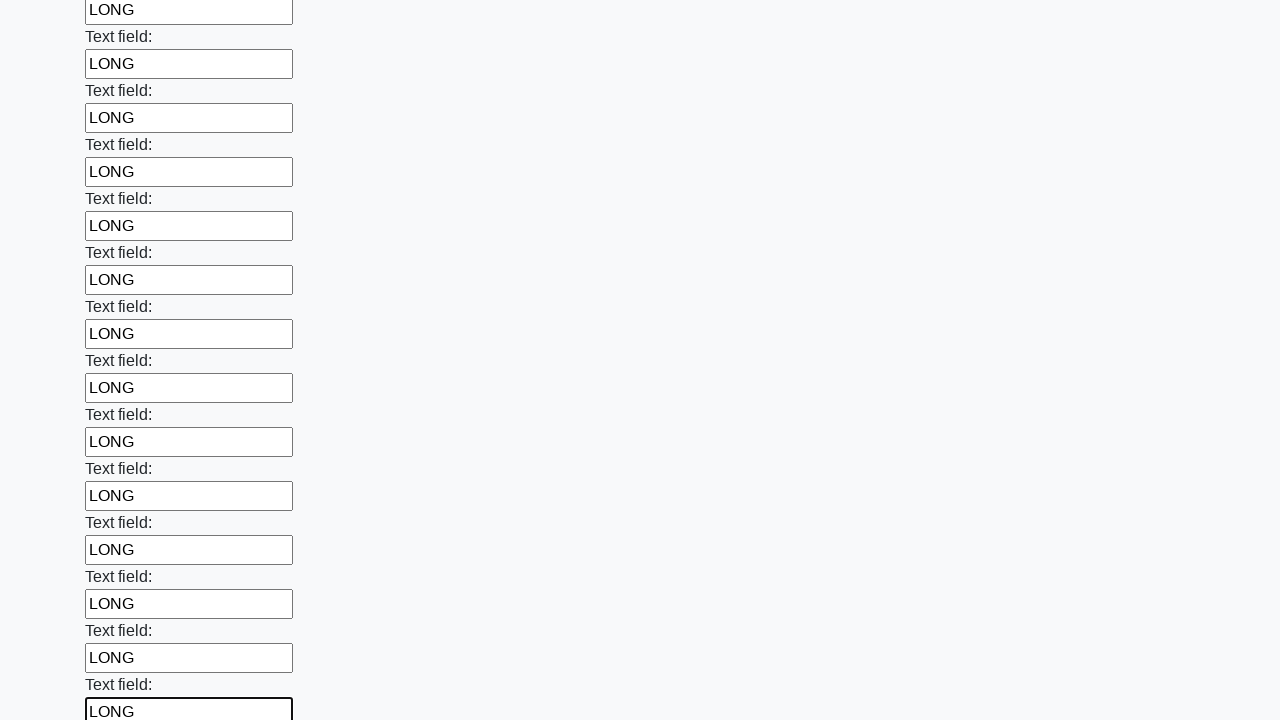

Filled text input field with 'LONG' on input[type='text'] >> nth=66
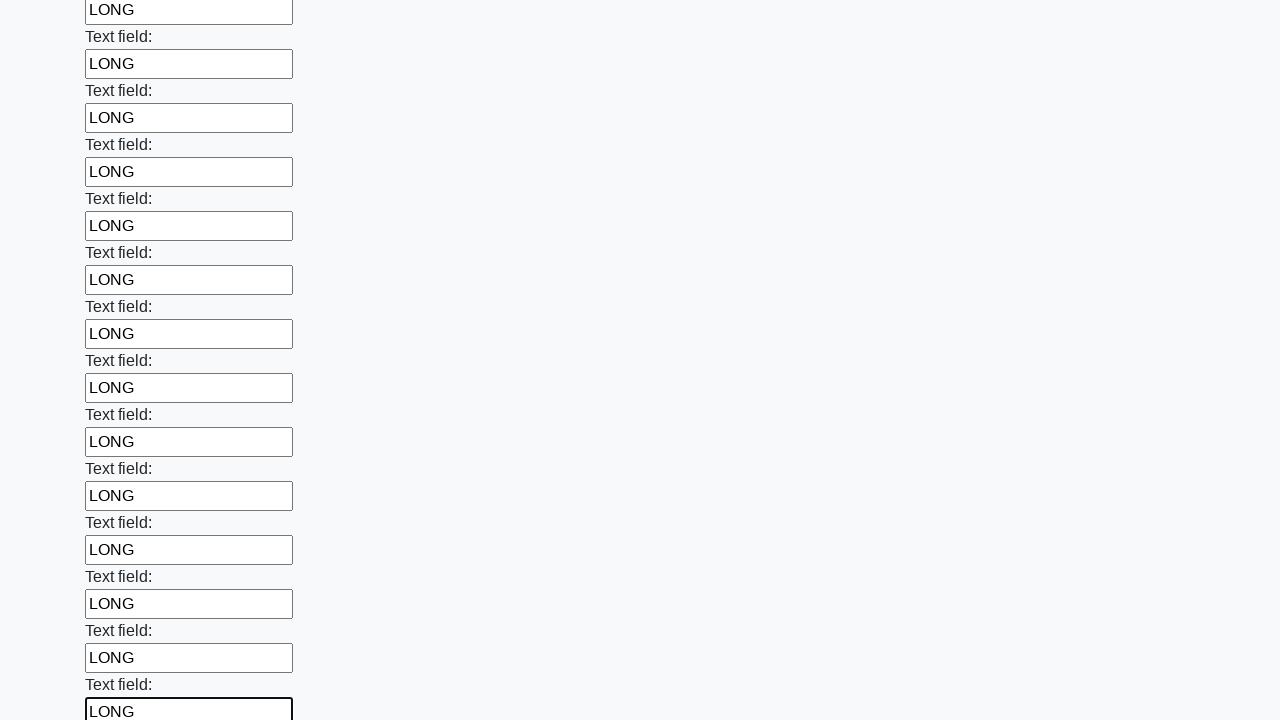

Filled text input field with 'LONG' on input[type='text'] >> nth=67
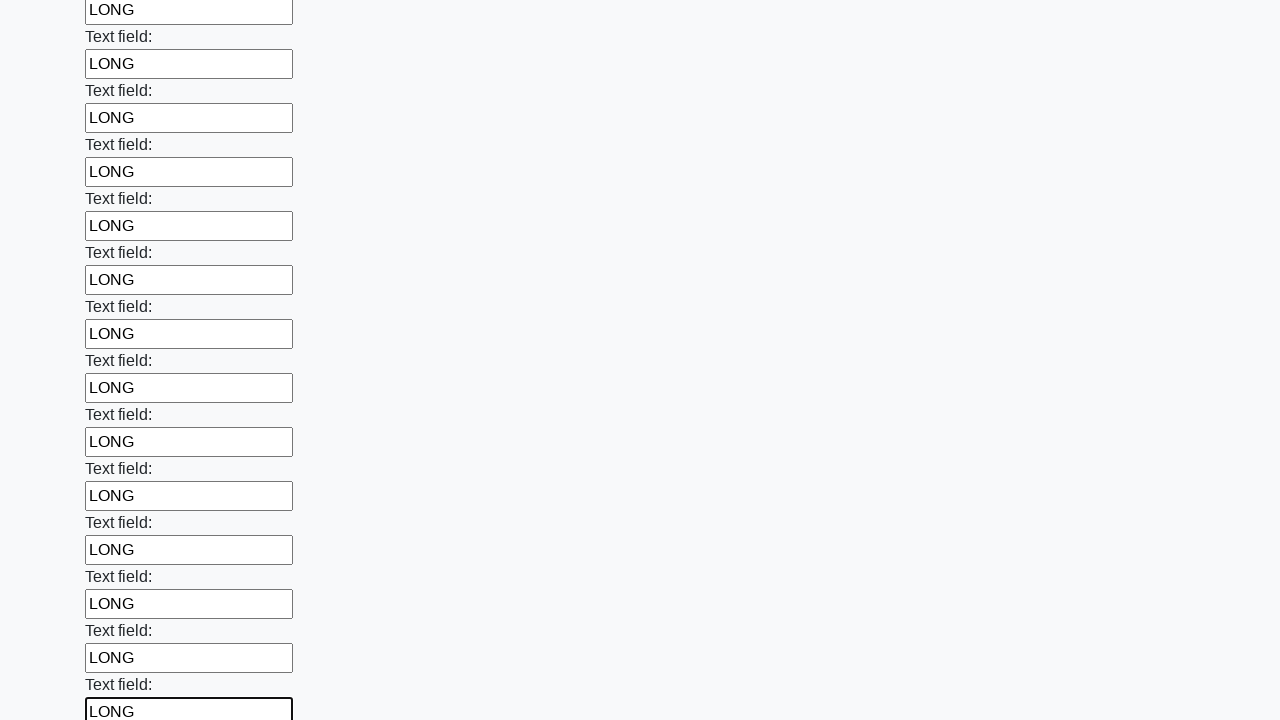

Filled text input field with 'LONG' on input[type='text'] >> nth=68
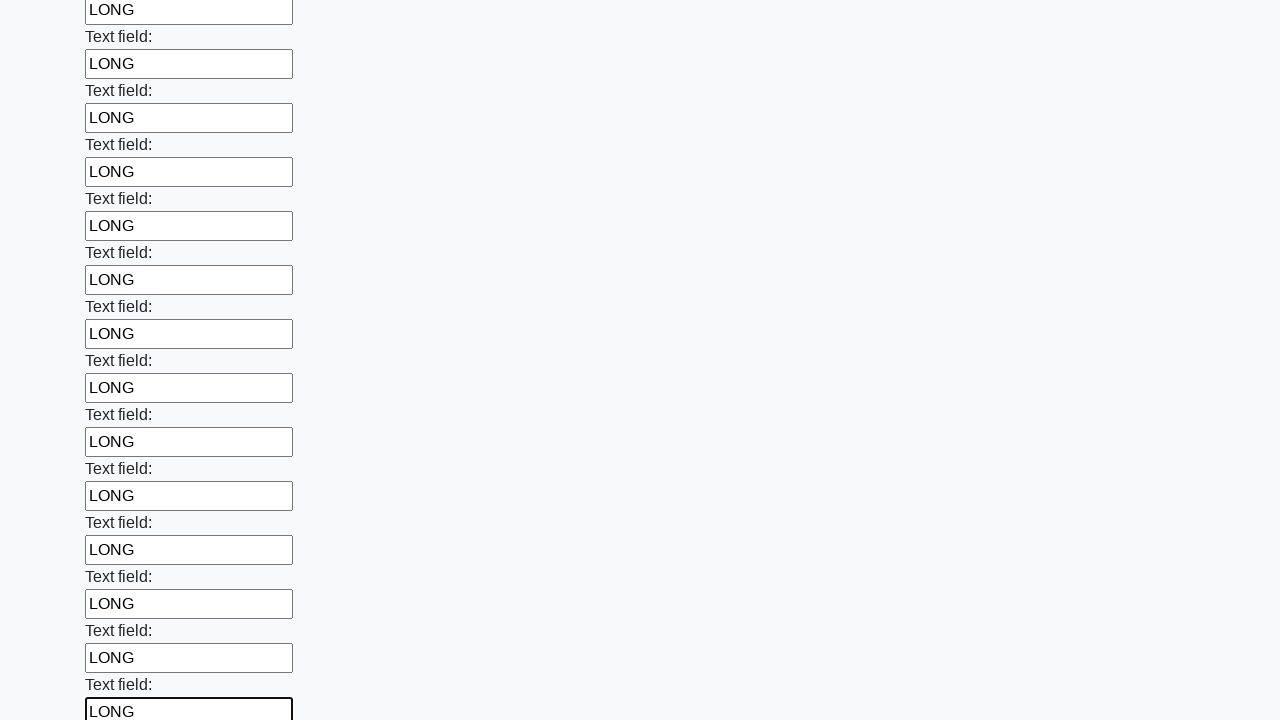

Filled text input field with 'LONG' on input[type='text'] >> nth=69
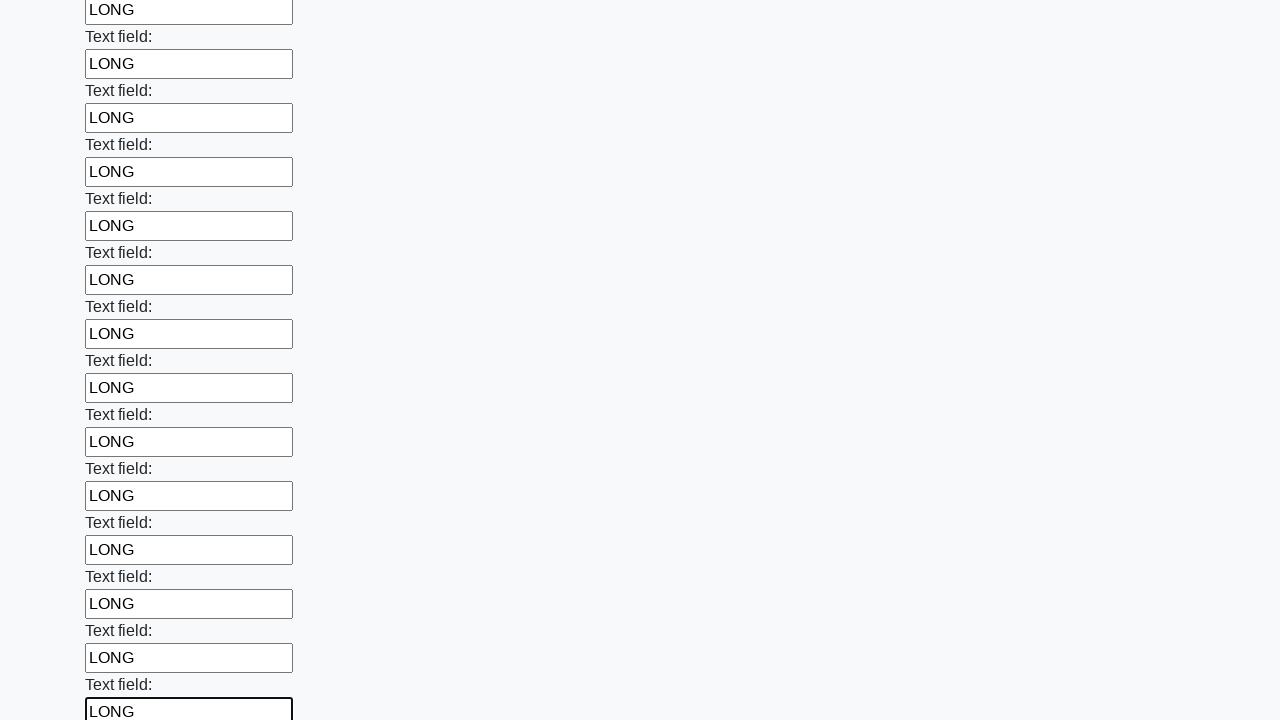

Filled text input field with 'LONG' on input[type='text'] >> nth=70
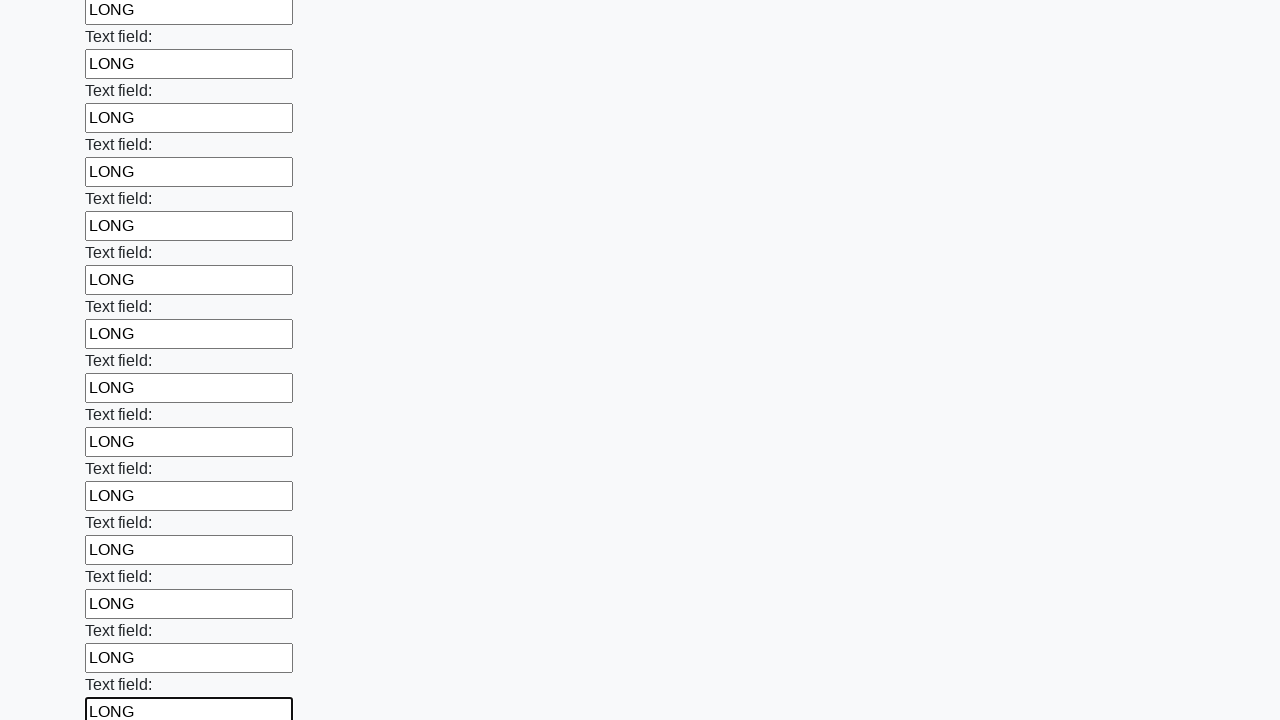

Filled text input field with 'LONG' on input[type='text'] >> nth=71
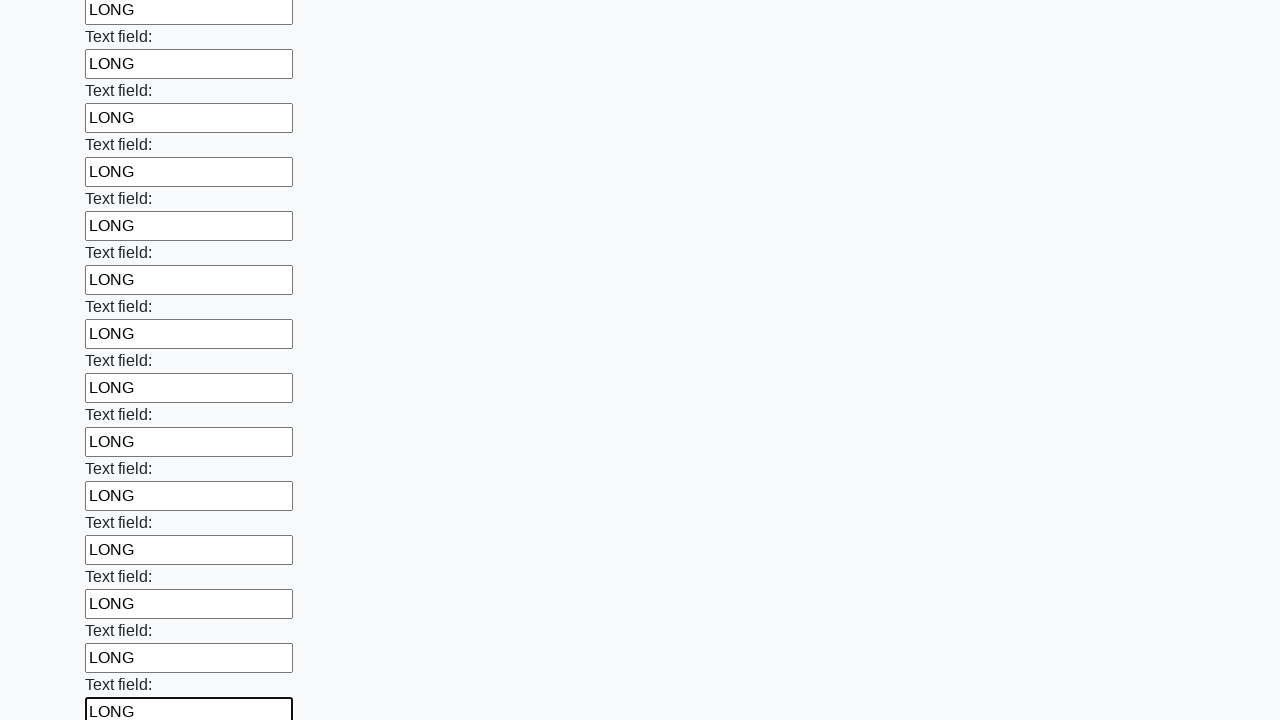

Filled text input field with 'LONG' on input[type='text'] >> nth=72
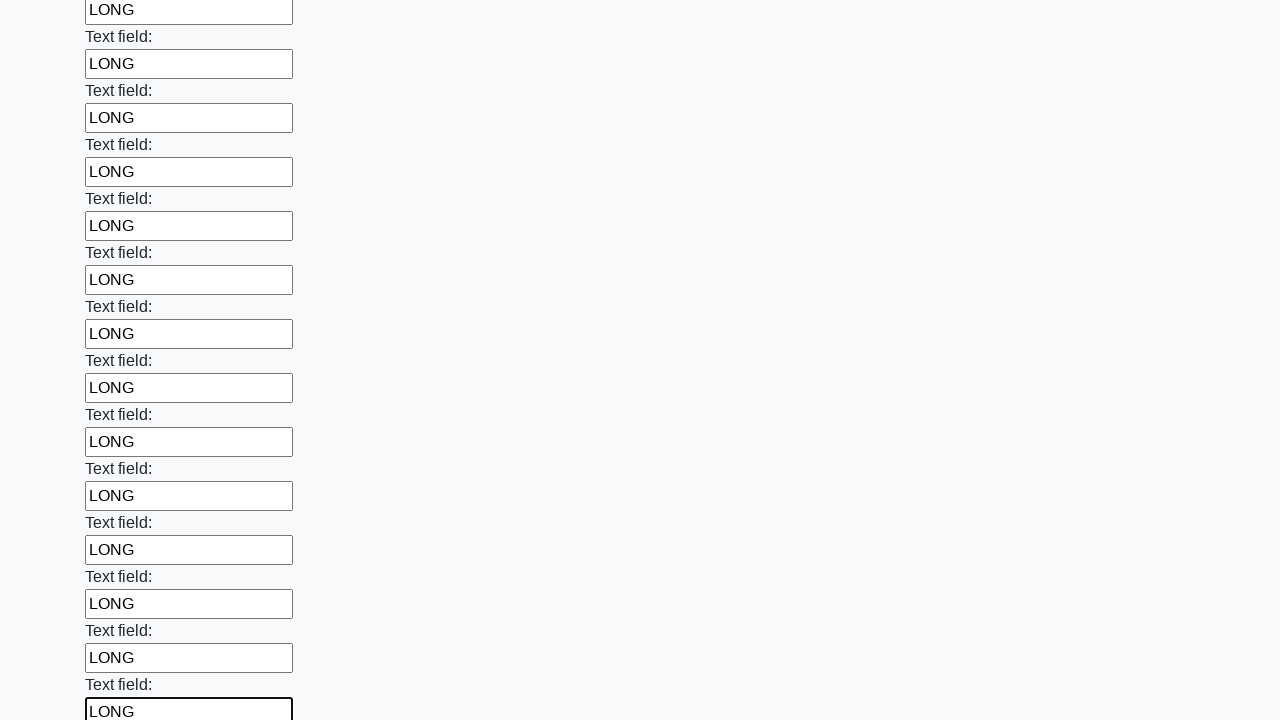

Filled text input field with 'LONG' on input[type='text'] >> nth=73
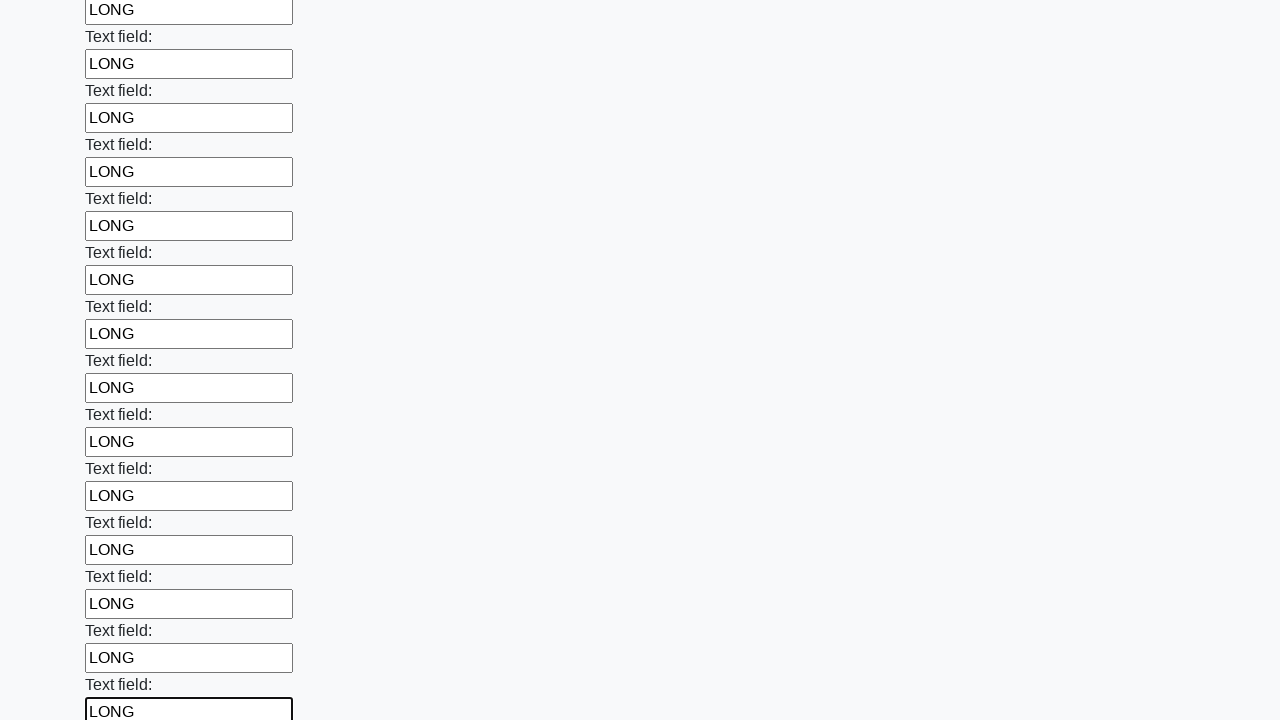

Filled text input field with 'LONG' on input[type='text'] >> nth=74
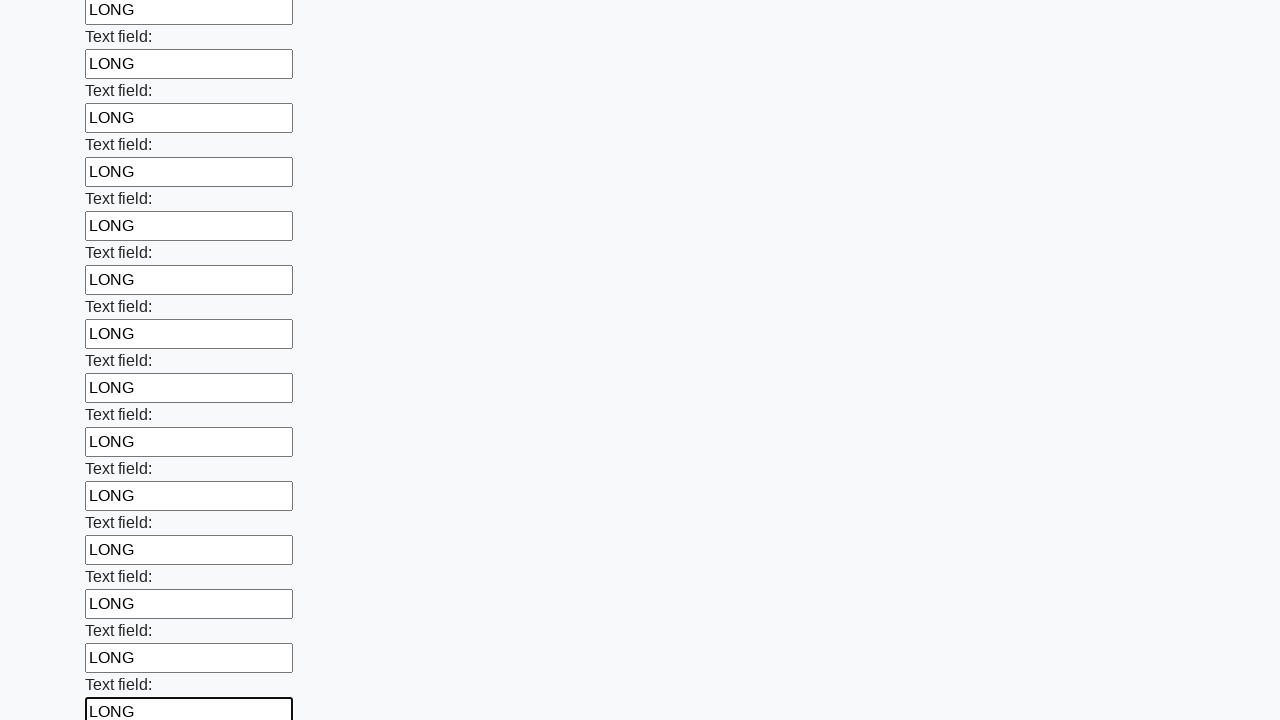

Filled text input field with 'LONG' on input[type='text'] >> nth=75
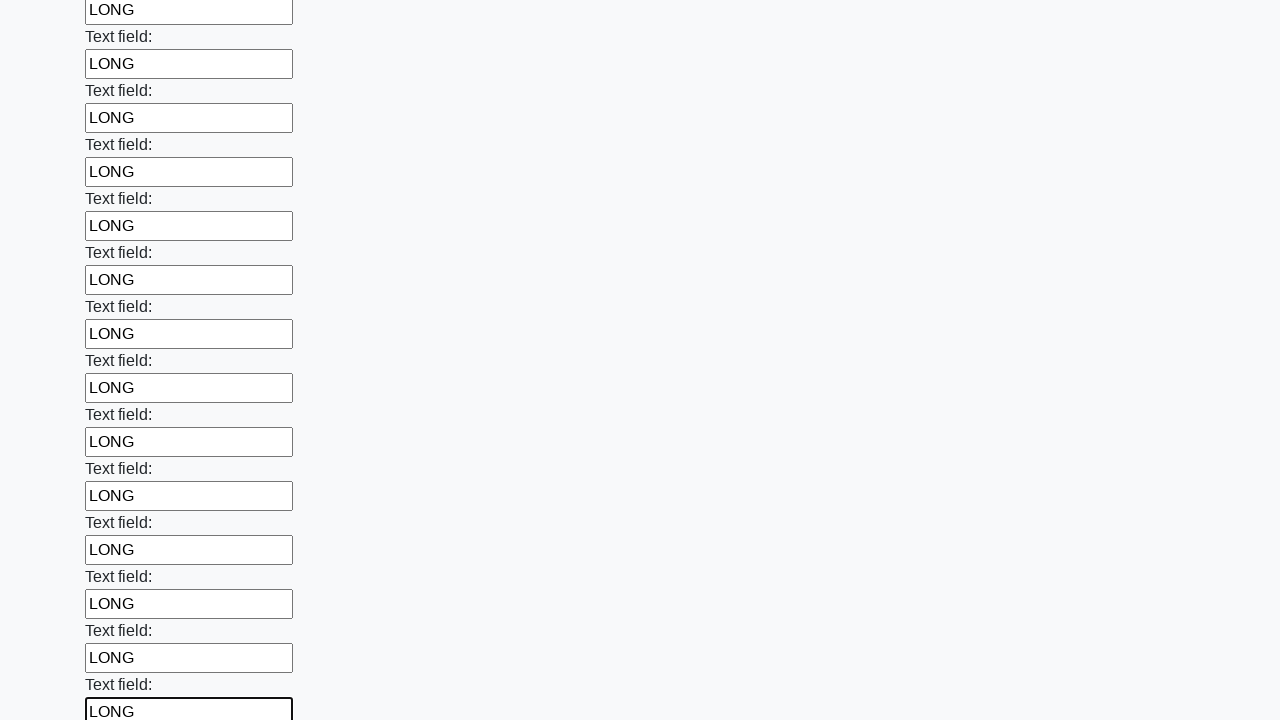

Filled text input field with 'LONG' on input[type='text'] >> nth=76
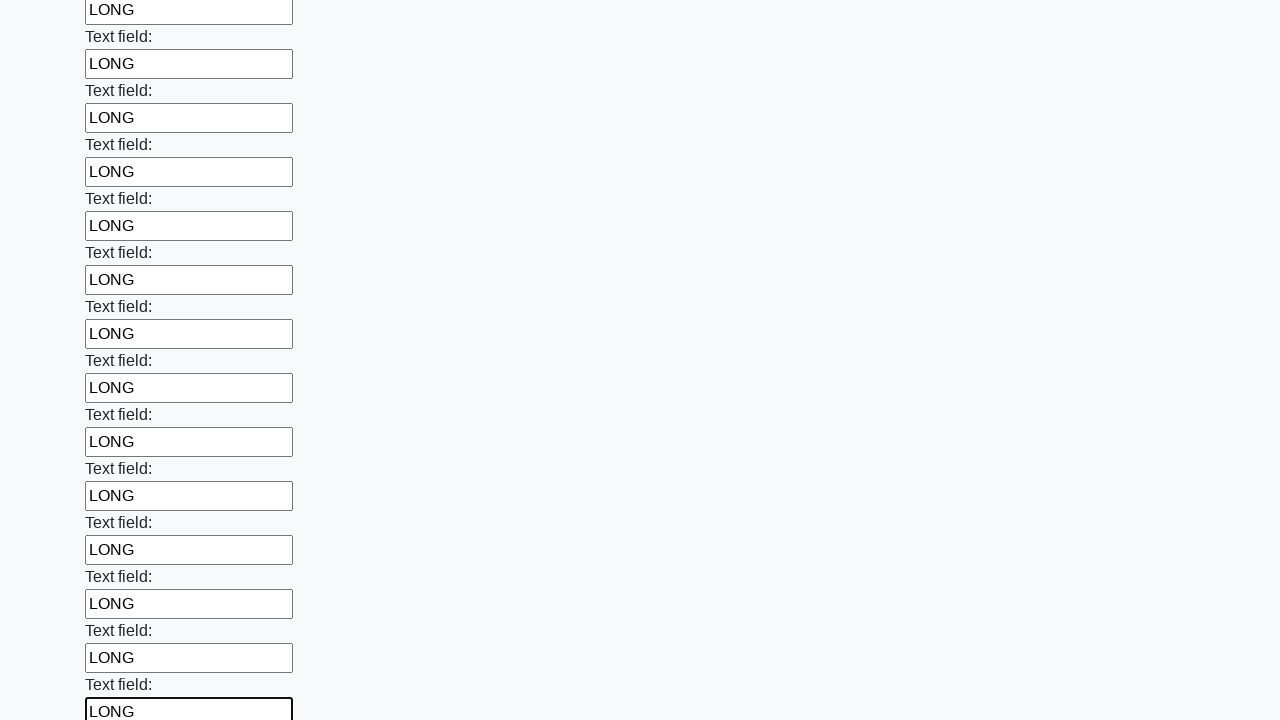

Filled text input field with 'LONG' on input[type='text'] >> nth=77
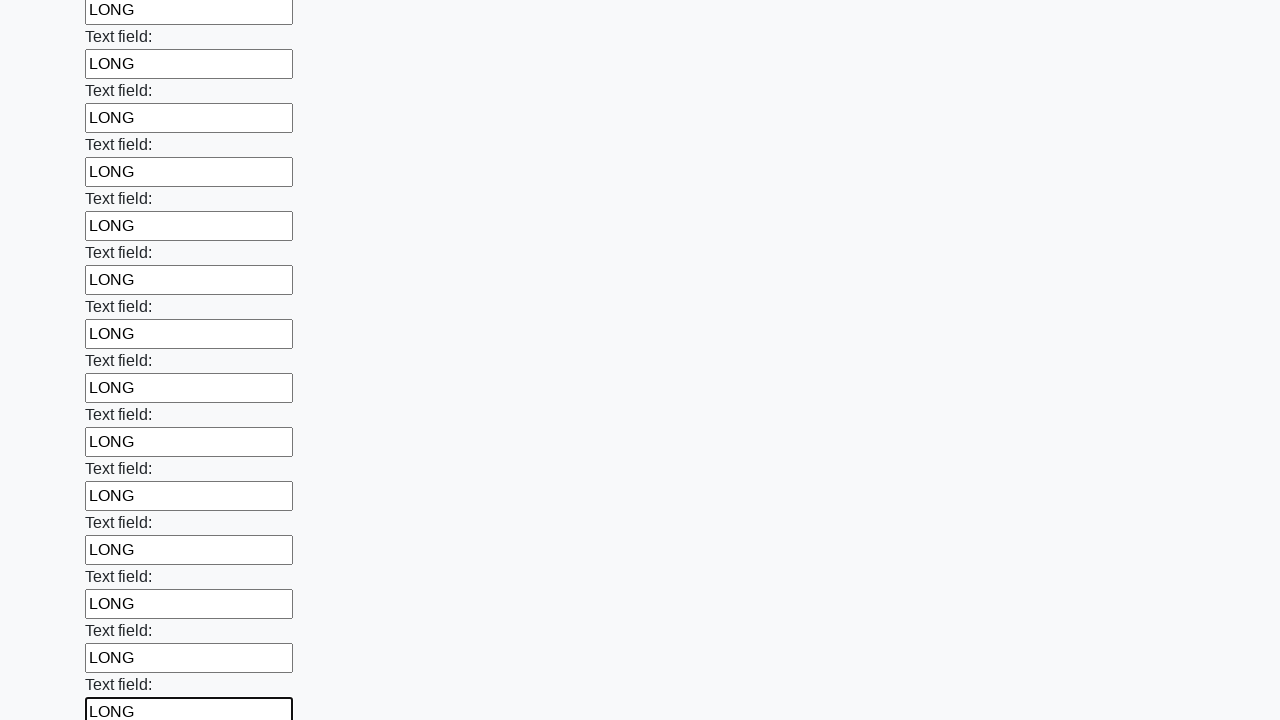

Filled text input field with 'LONG' on input[type='text'] >> nth=78
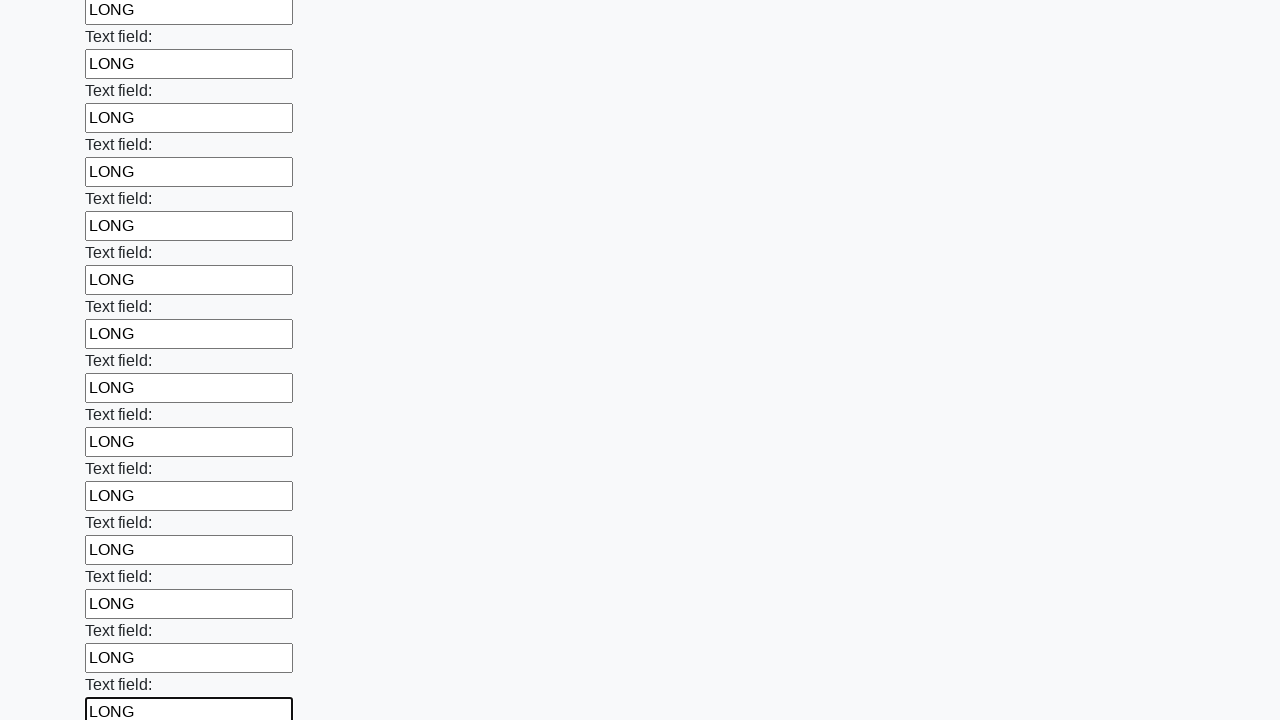

Filled text input field with 'LONG' on input[type='text'] >> nth=79
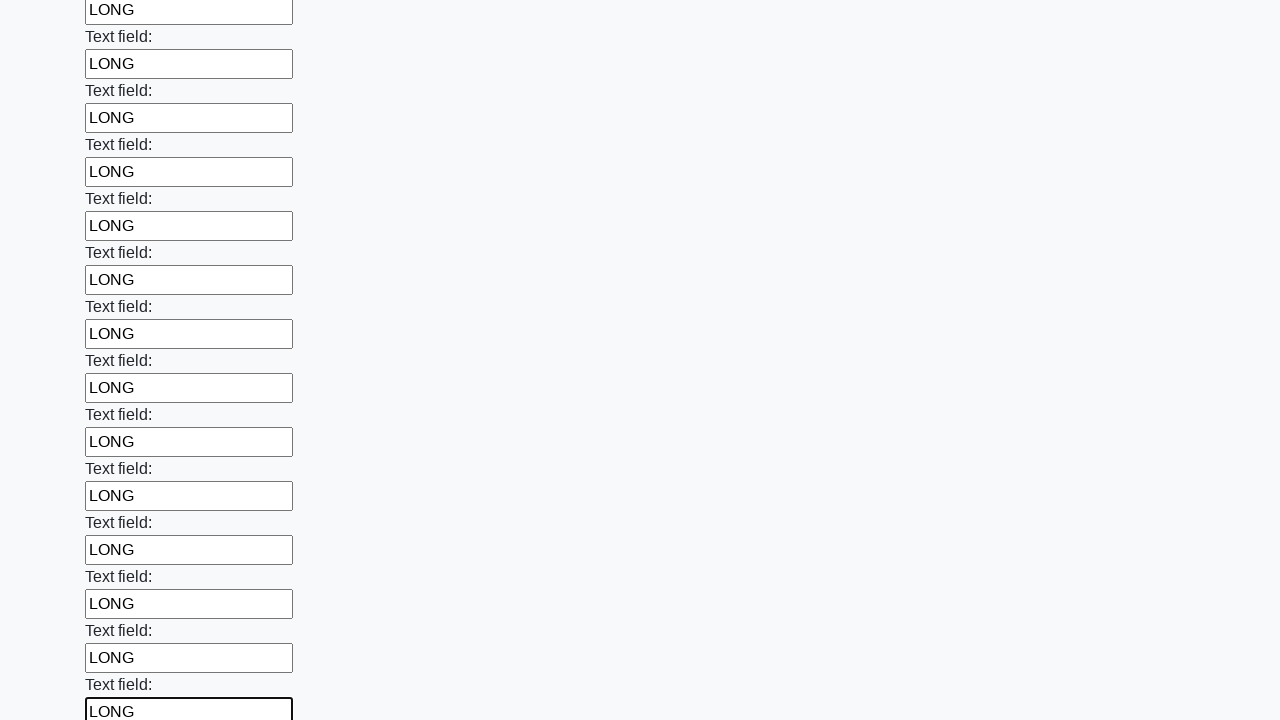

Filled text input field with 'LONG' on input[type='text'] >> nth=80
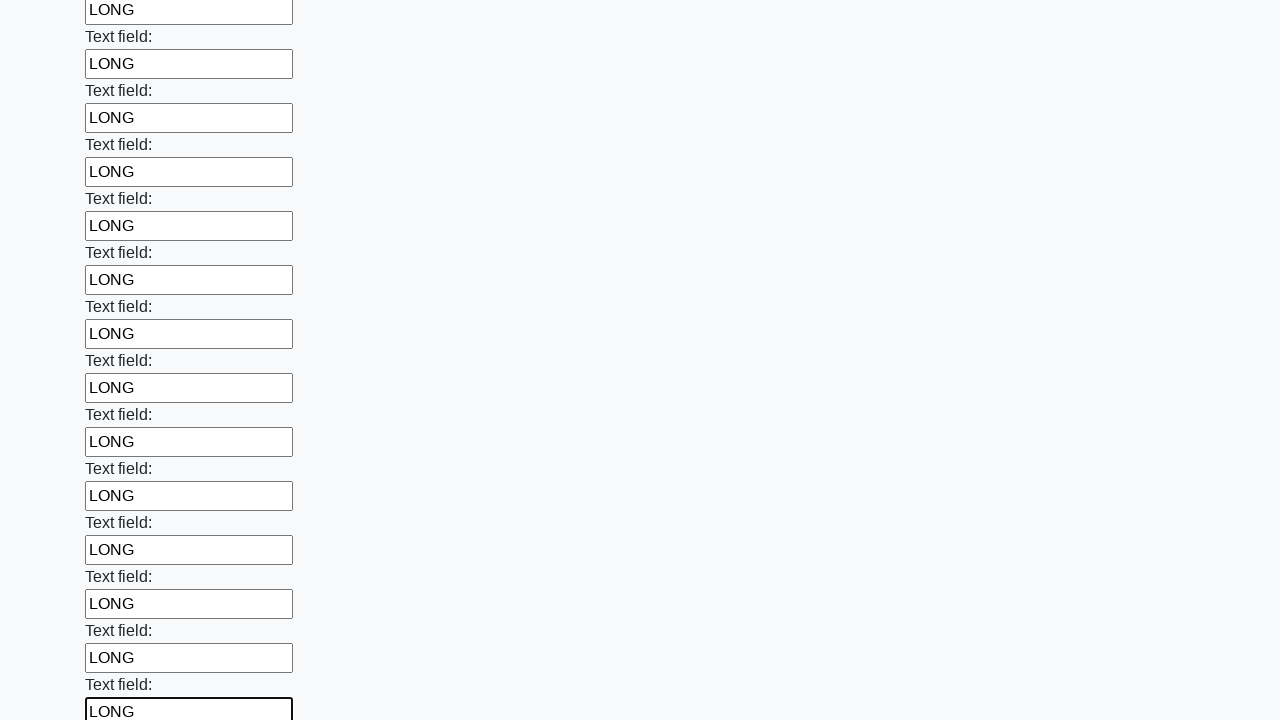

Filled text input field with 'LONG' on input[type='text'] >> nth=81
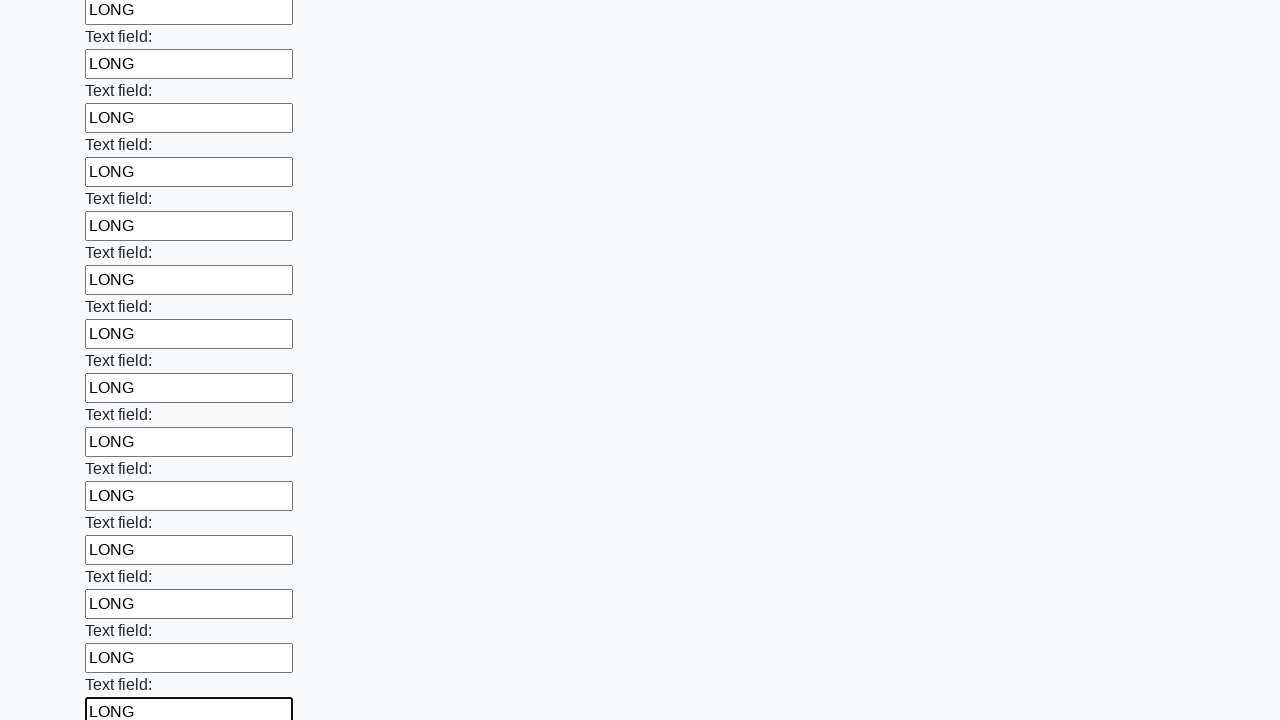

Filled text input field with 'LONG' on input[type='text'] >> nth=82
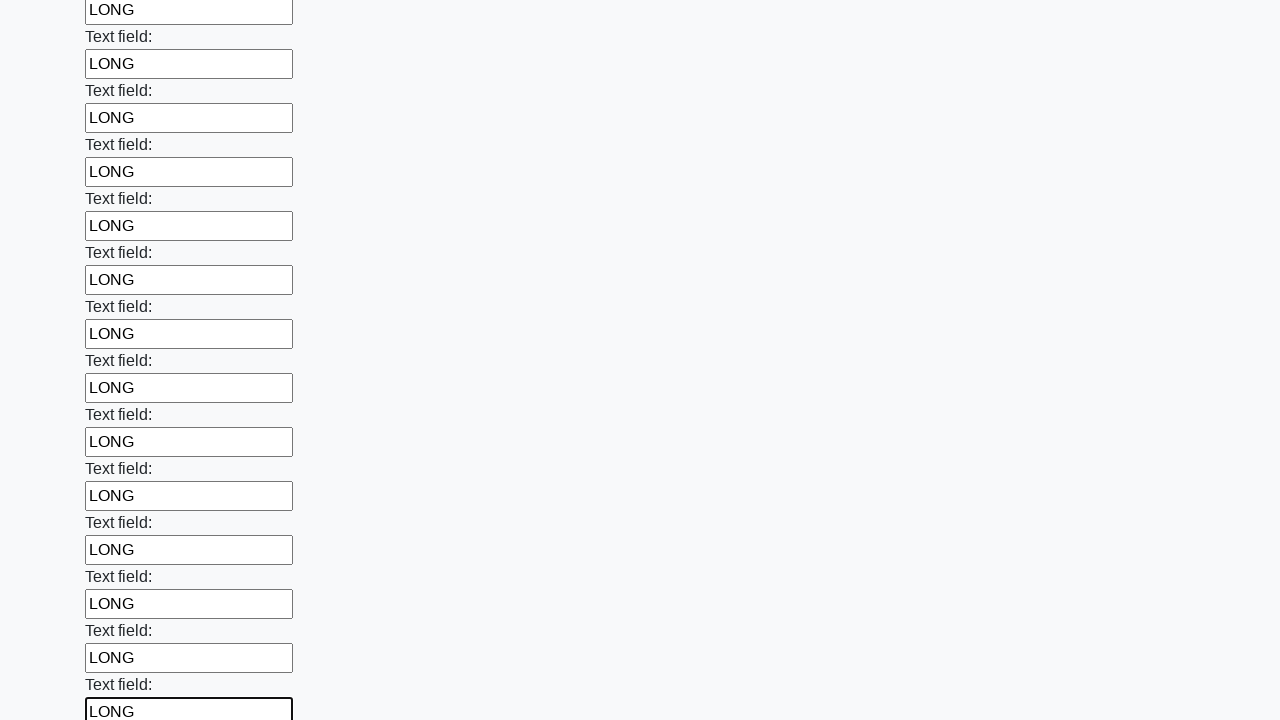

Filled text input field with 'LONG' on input[type='text'] >> nth=83
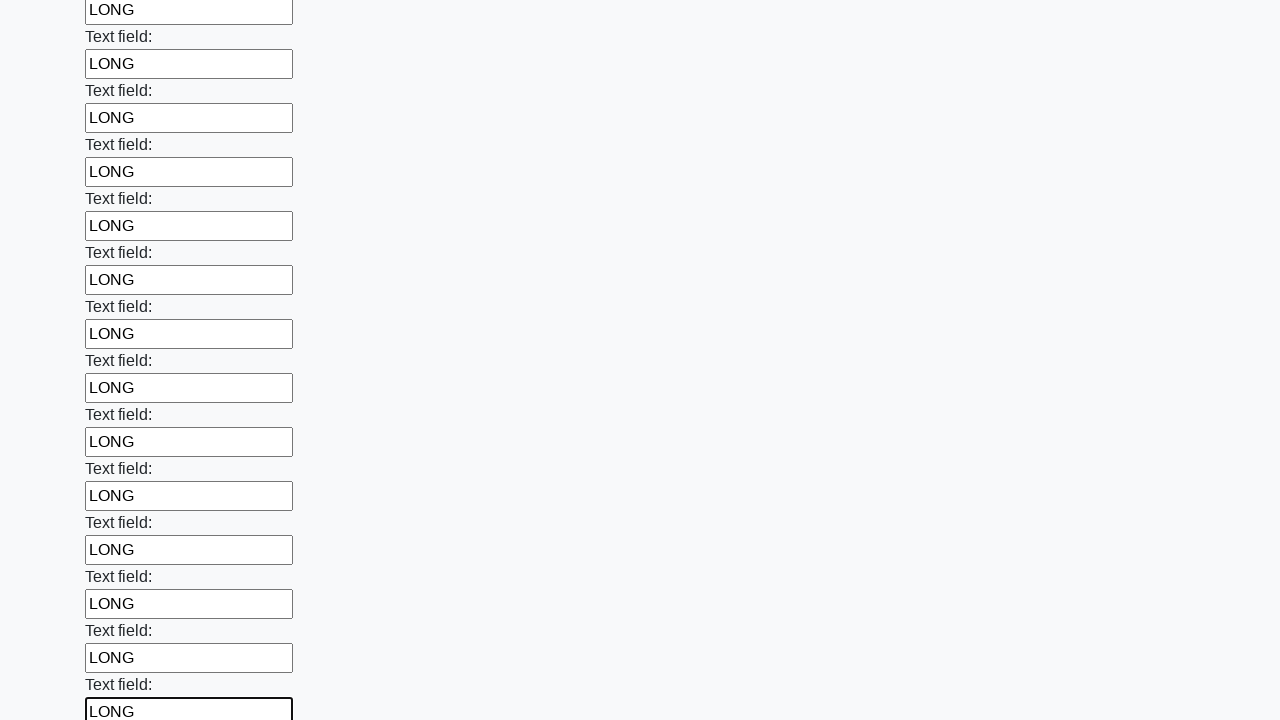

Filled text input field with 'LONG' on input[type='text'] >> nth=84
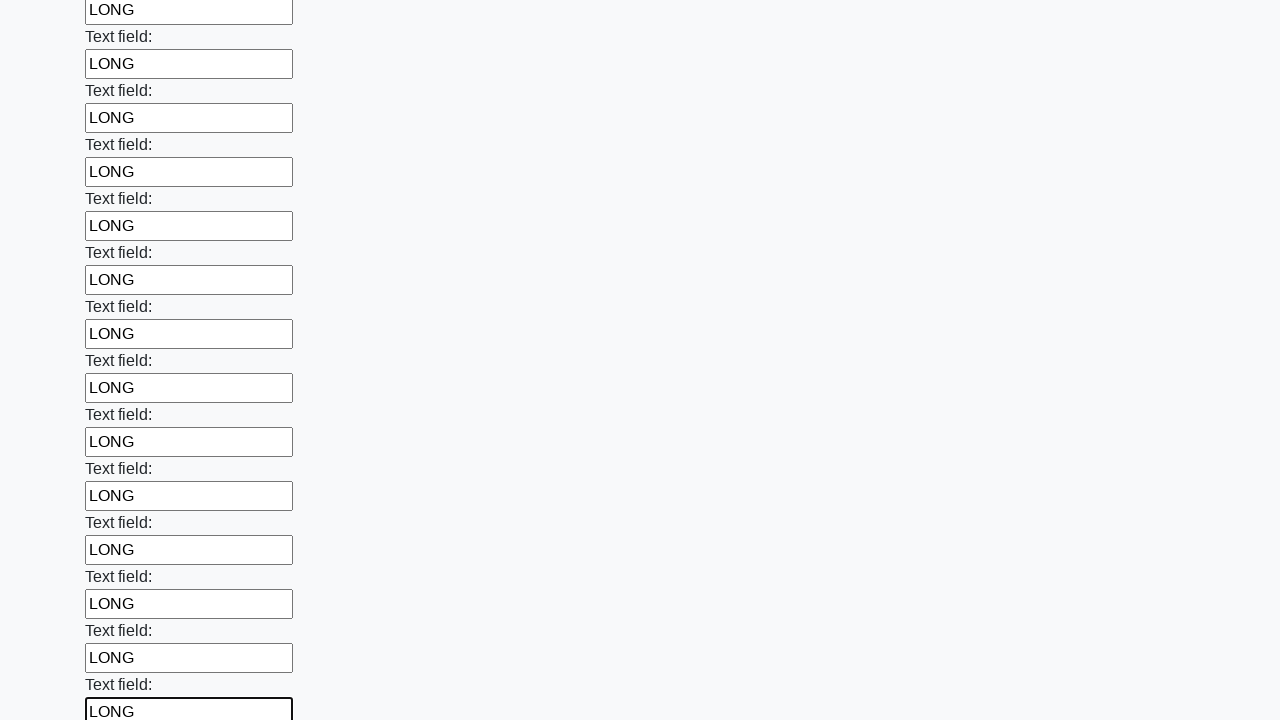

Filled text input field with 'LONG' on input[type='text'] >> nth=85
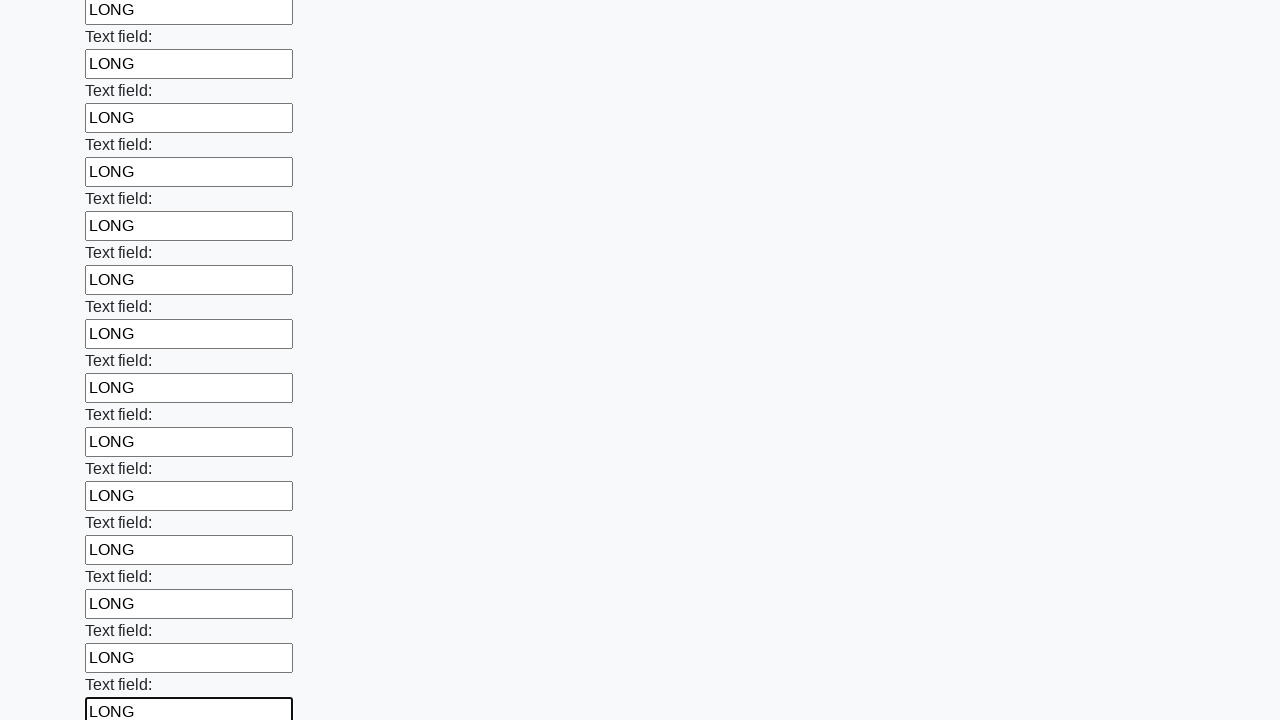

Filled text input field with 'LONG' on input[type='text'] >> nth=86
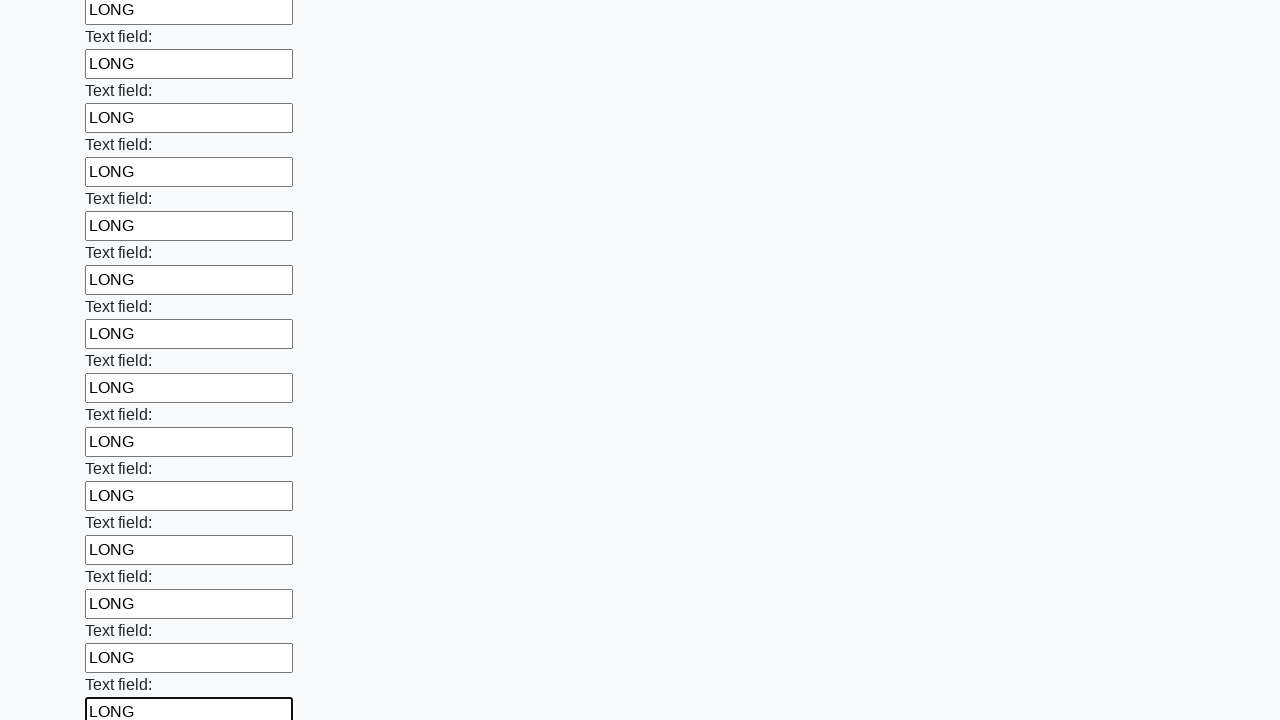

Filled text input field with 'LONG' on input[type='text'] >> nth=87
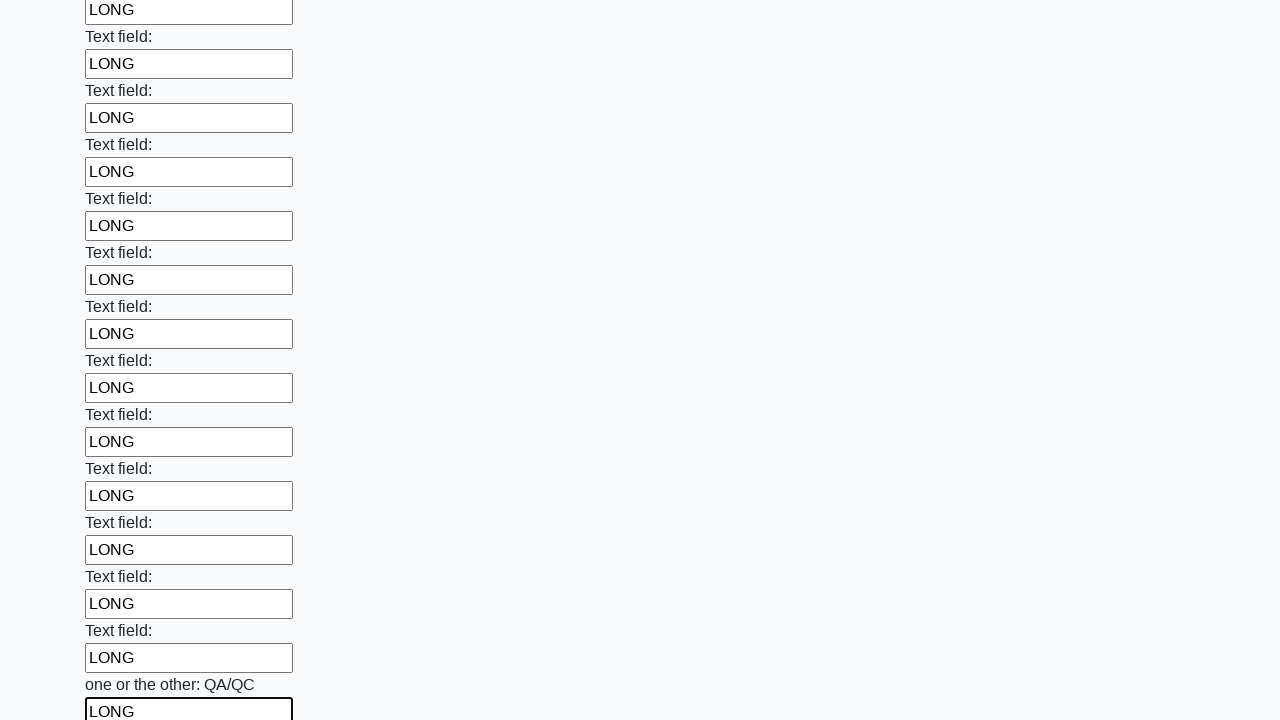

Filled text input field with 'LONG' on input[type='text'] >> nth=88
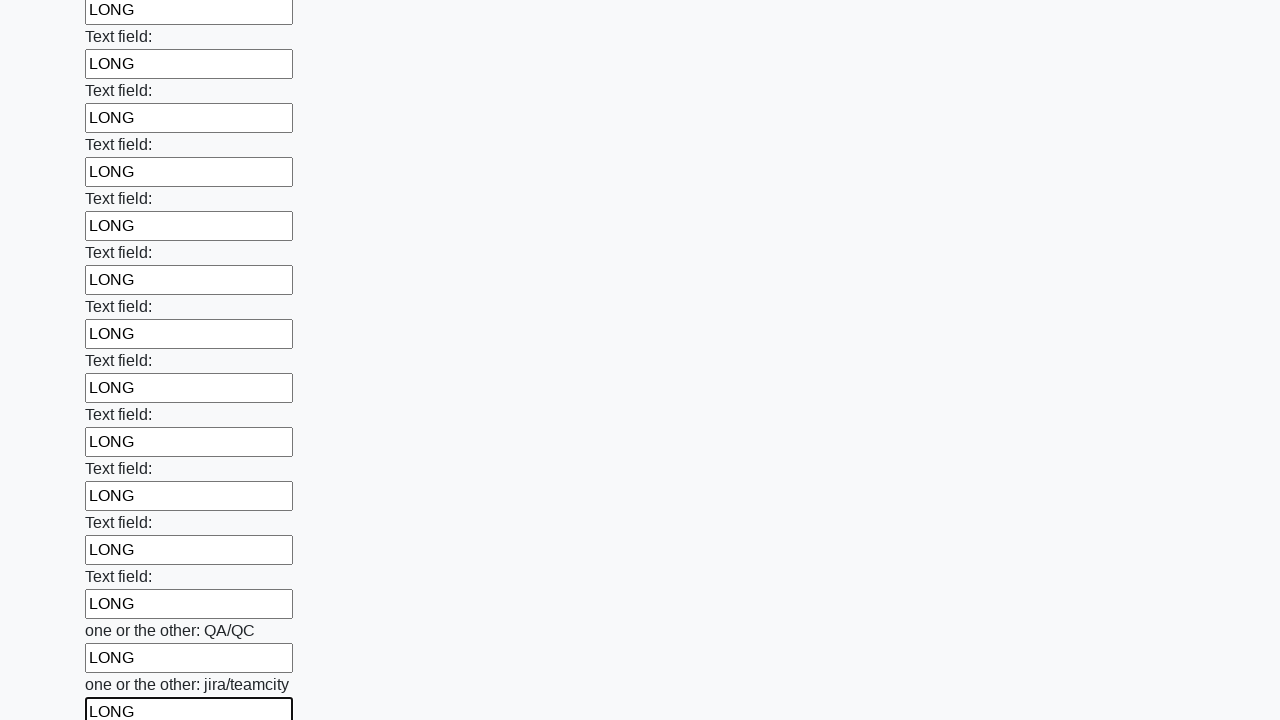

Filled text input field with 'LONG' on input[type='text'] >> nth=89
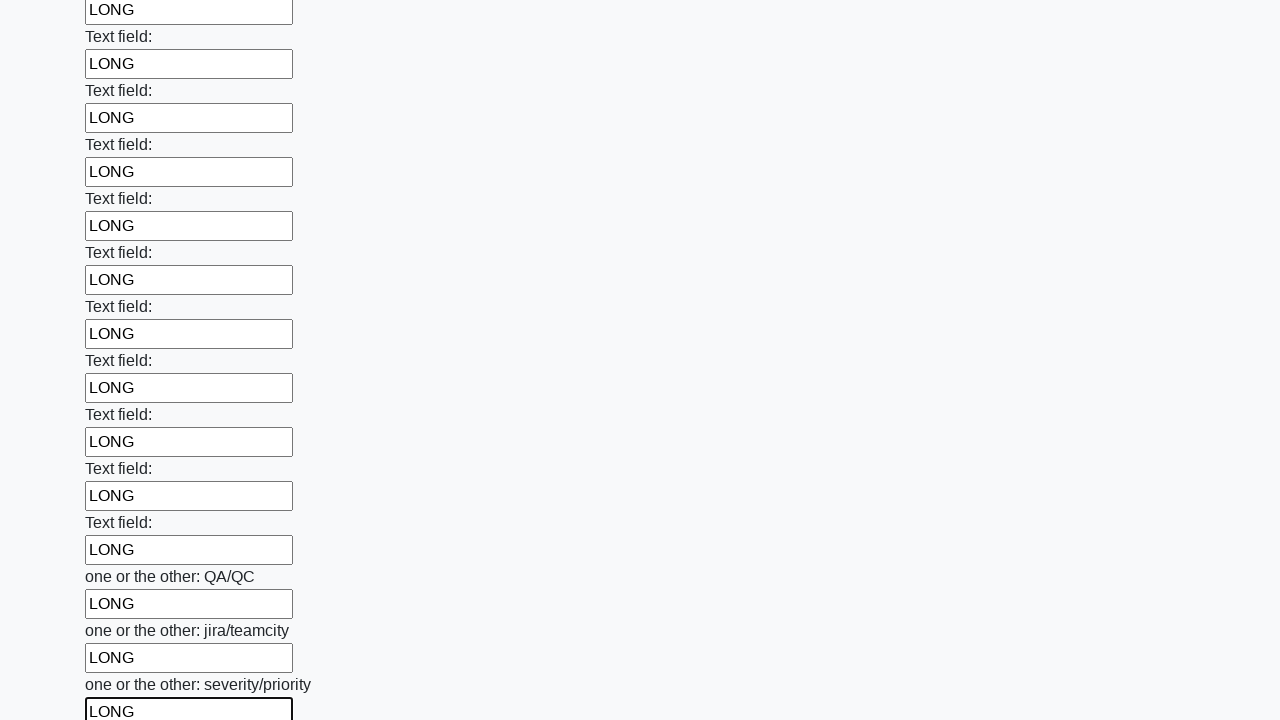

Filled text input field with 'LONG' on input[type='text'] >> nth=90
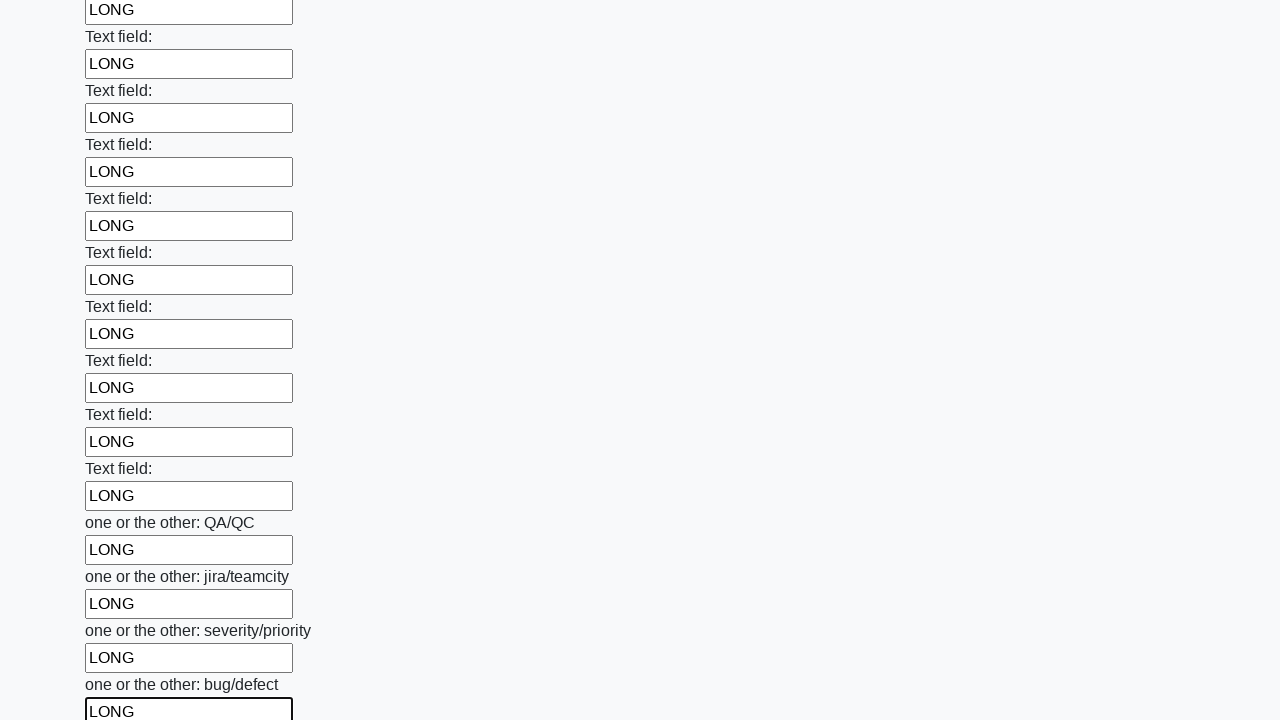

Filled text input field with 'LONG' on input[type='text'] >> nth=91
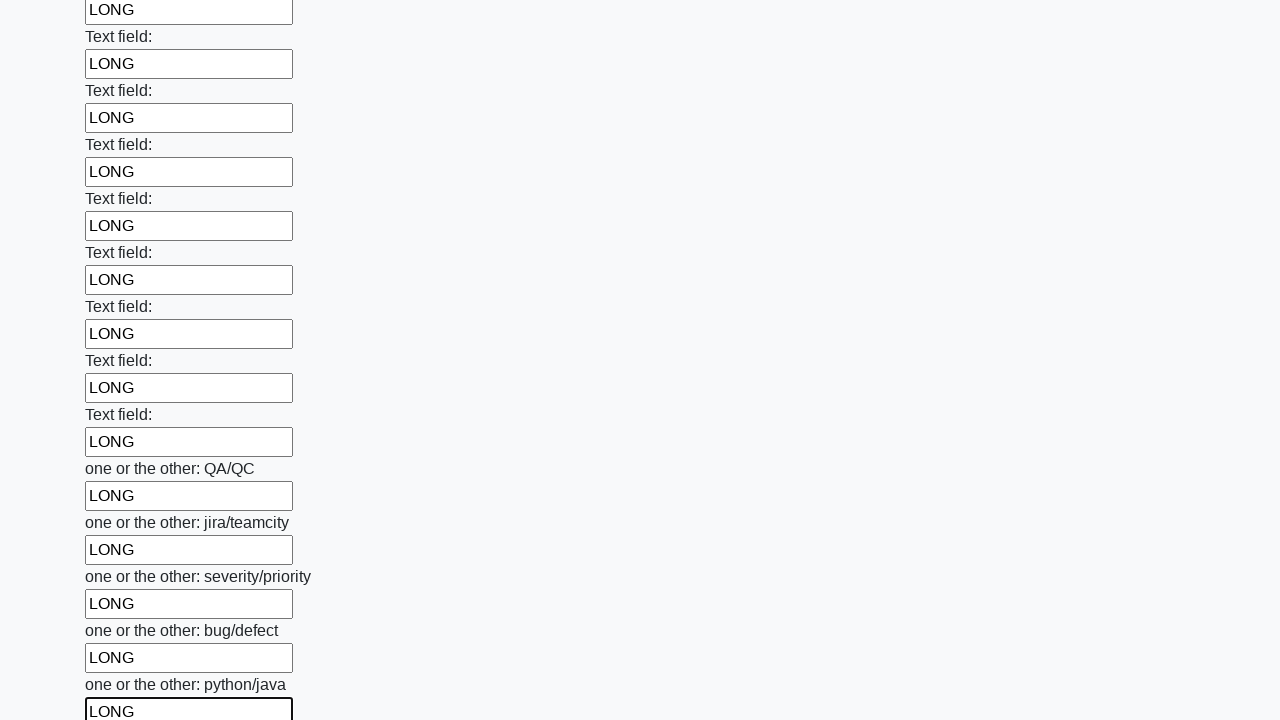

Filled text input field with 'LONG' on input[type='text'] >> nth=92
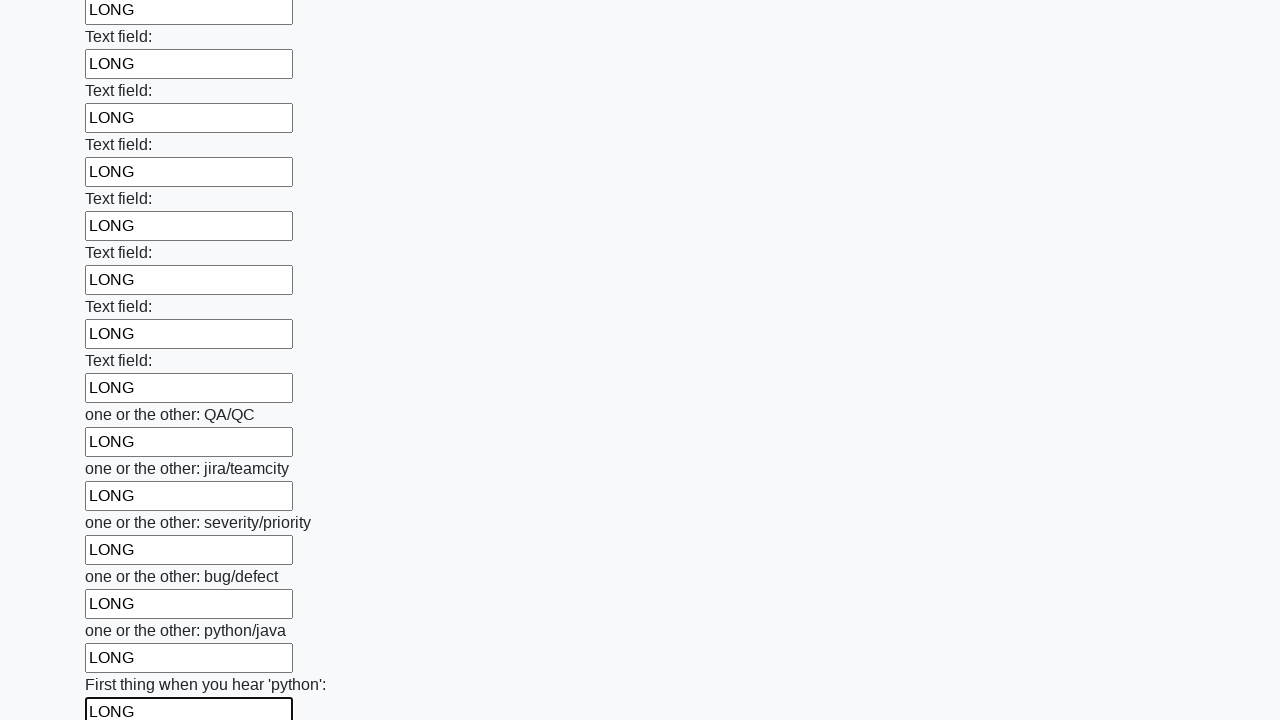

Filled text input field with 'LONG' on input[type='text'] >> nth=93
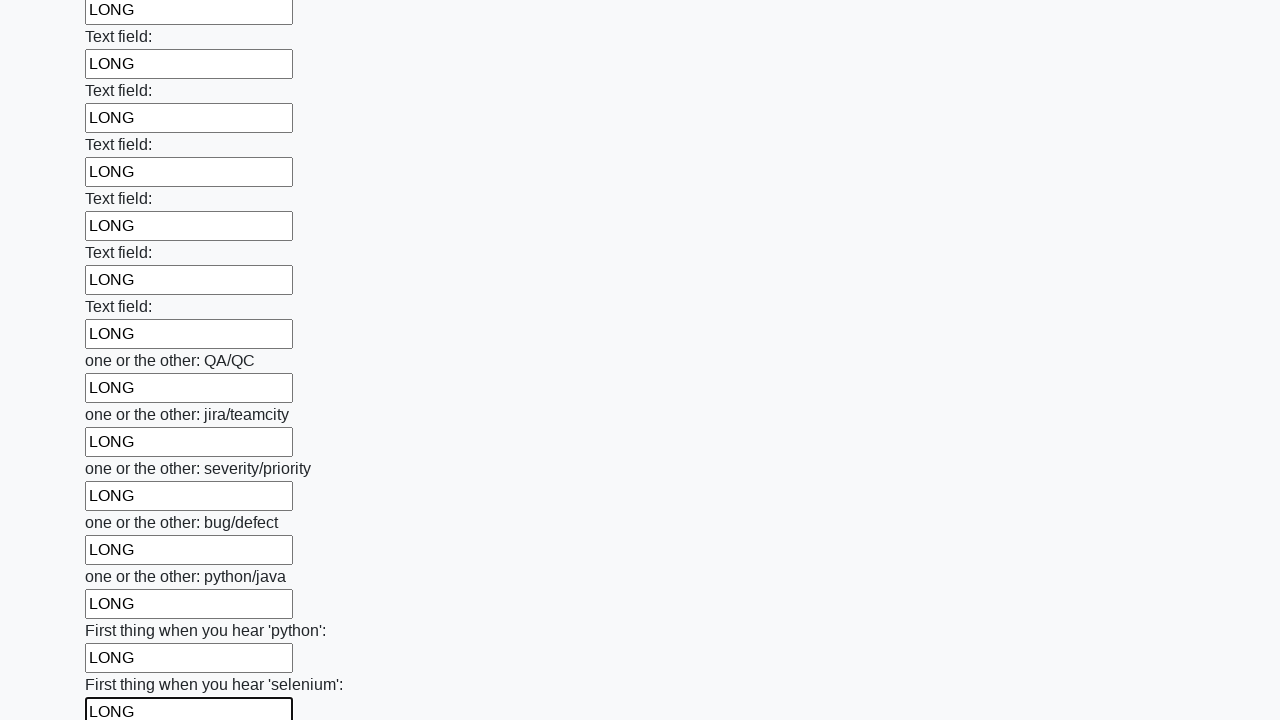

Filled text input field with 'LONG' on input[type='text'] >> nth=94
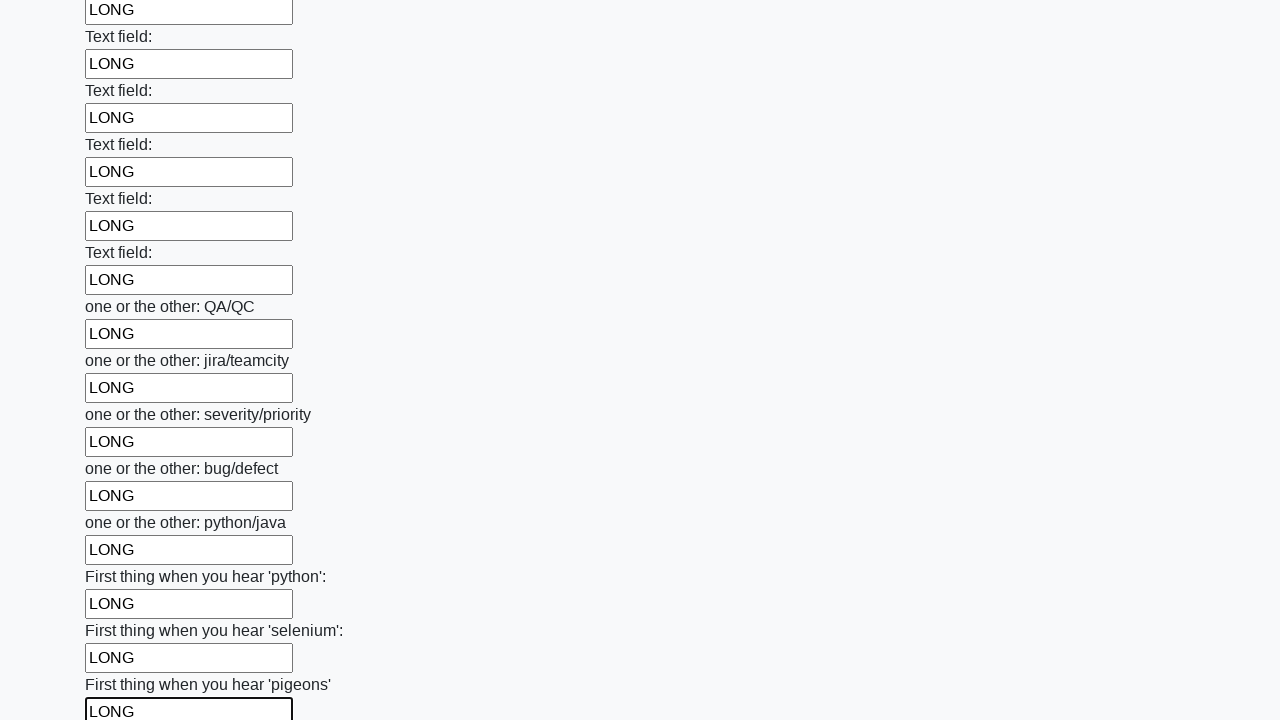

Filled text input field with 'LONG' on input[type='text'] >> nth=95
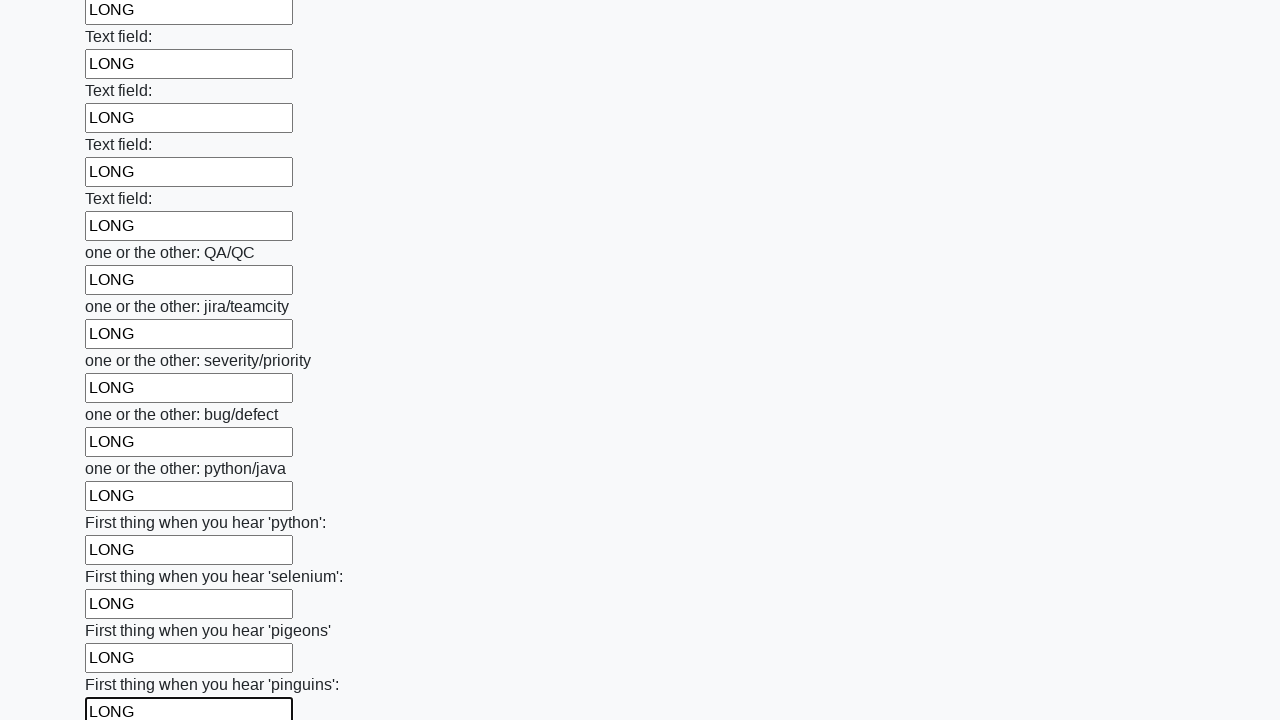

Filled text input field with 'LONG' on input[type='text'] >> nth=96
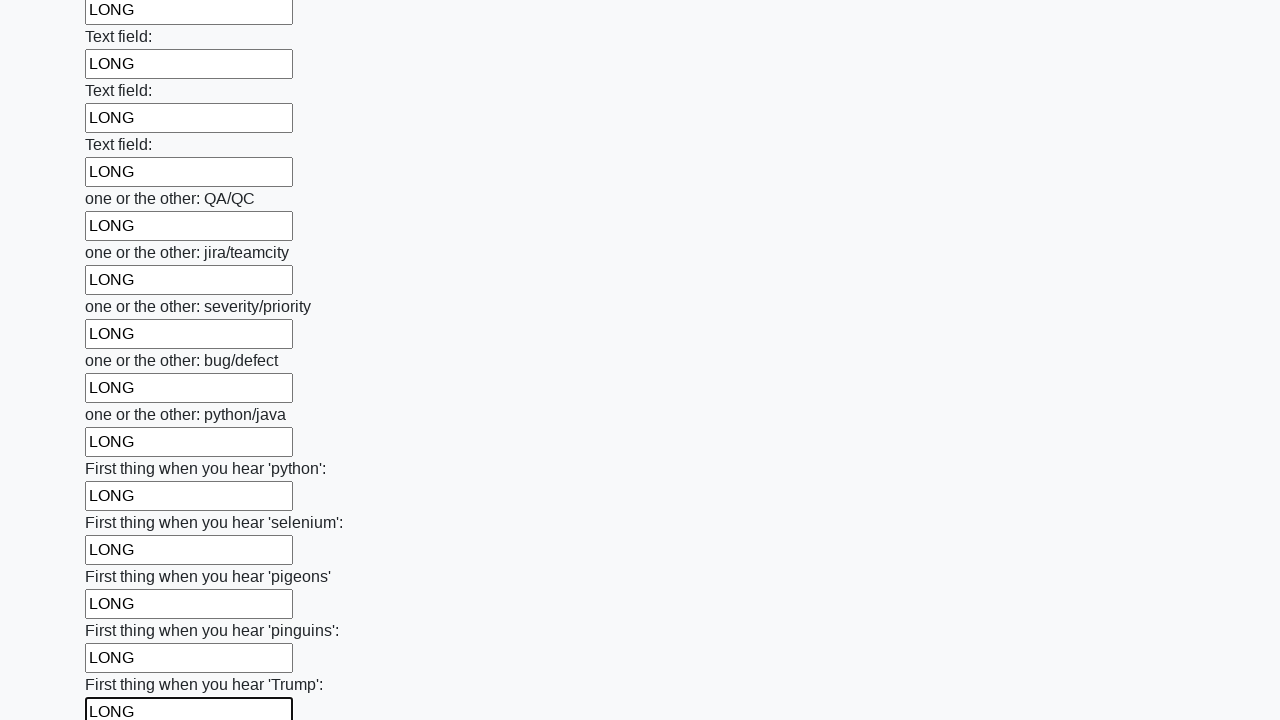

Filled text input field with 'LONG' on input[type='text'] >> nth=97
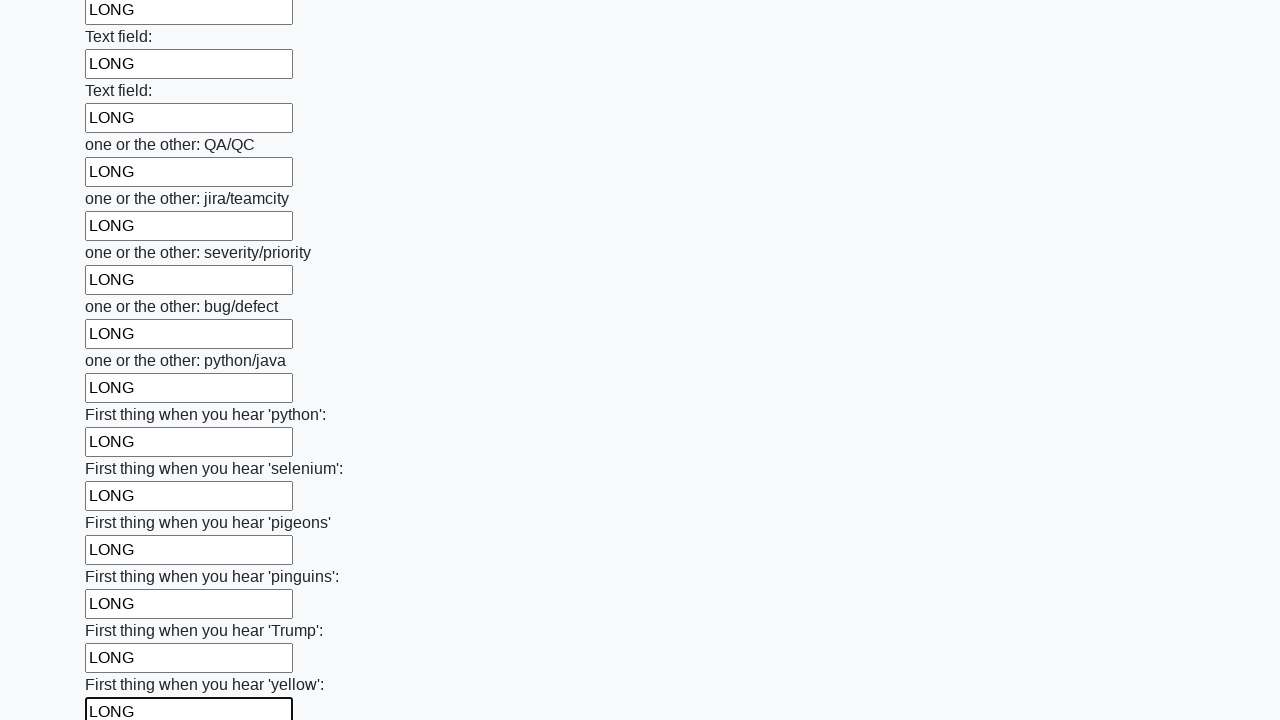

Filled text input field with 'LONG' on input[type='text'] >> nth=98
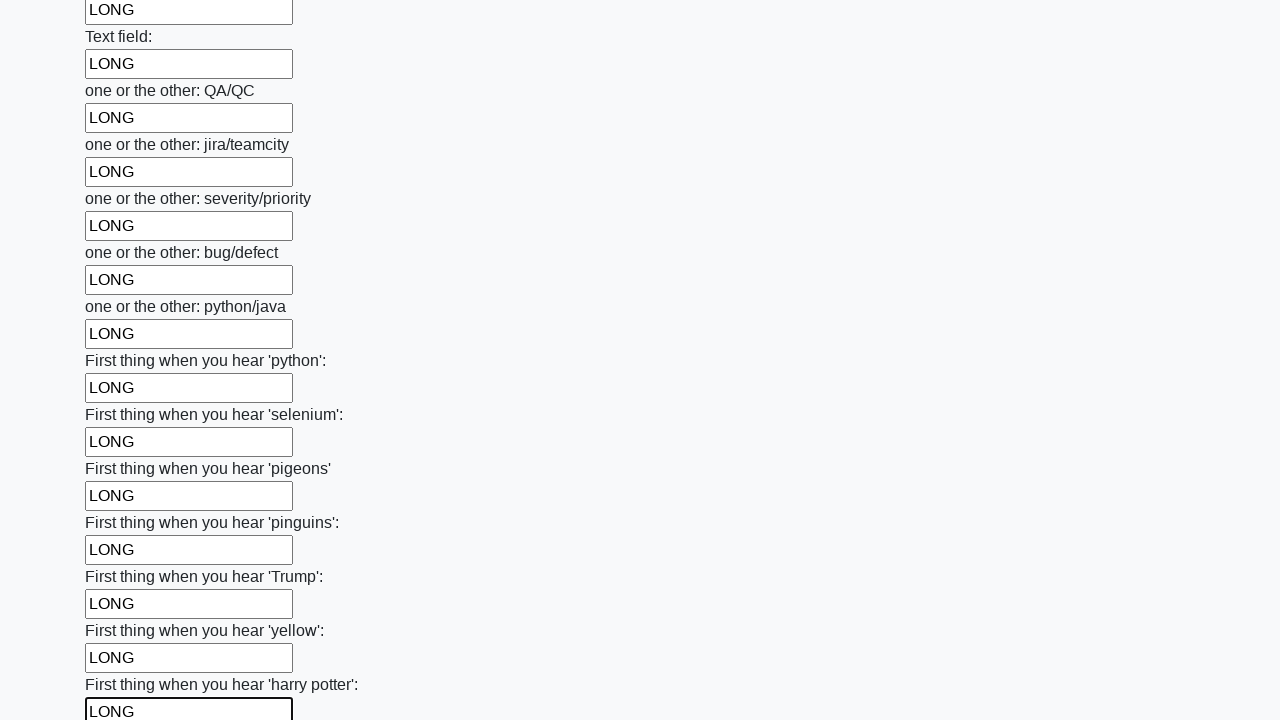

Filled text input field with 'LONG' on input[type='text'] >> nth=99
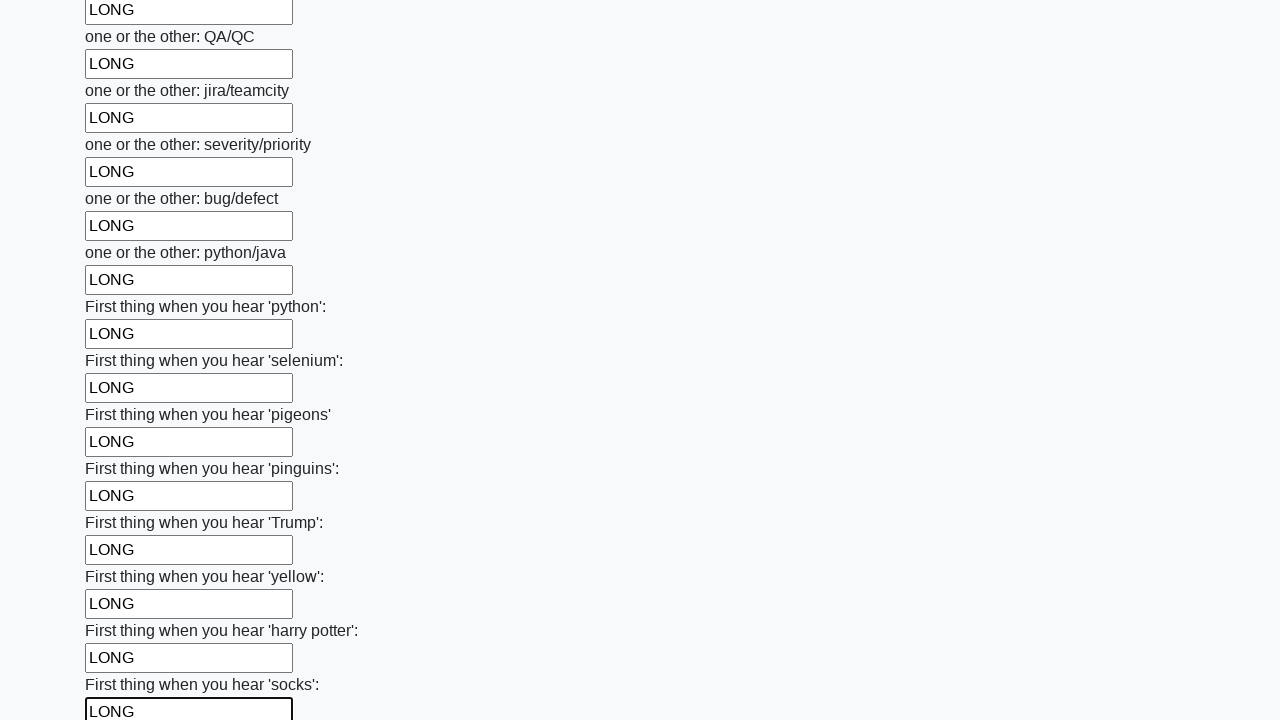

Clicked submit button at (123, 611) on button.btn
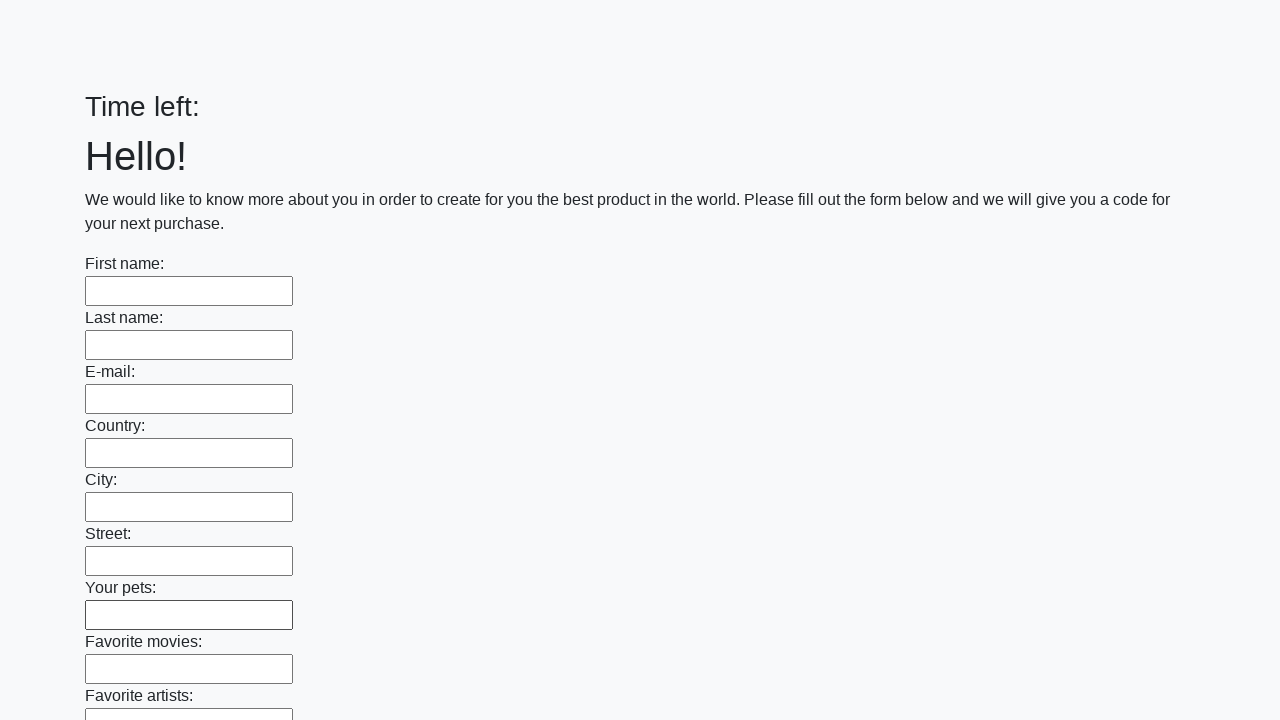

Waited 2000ms for form submission to complete
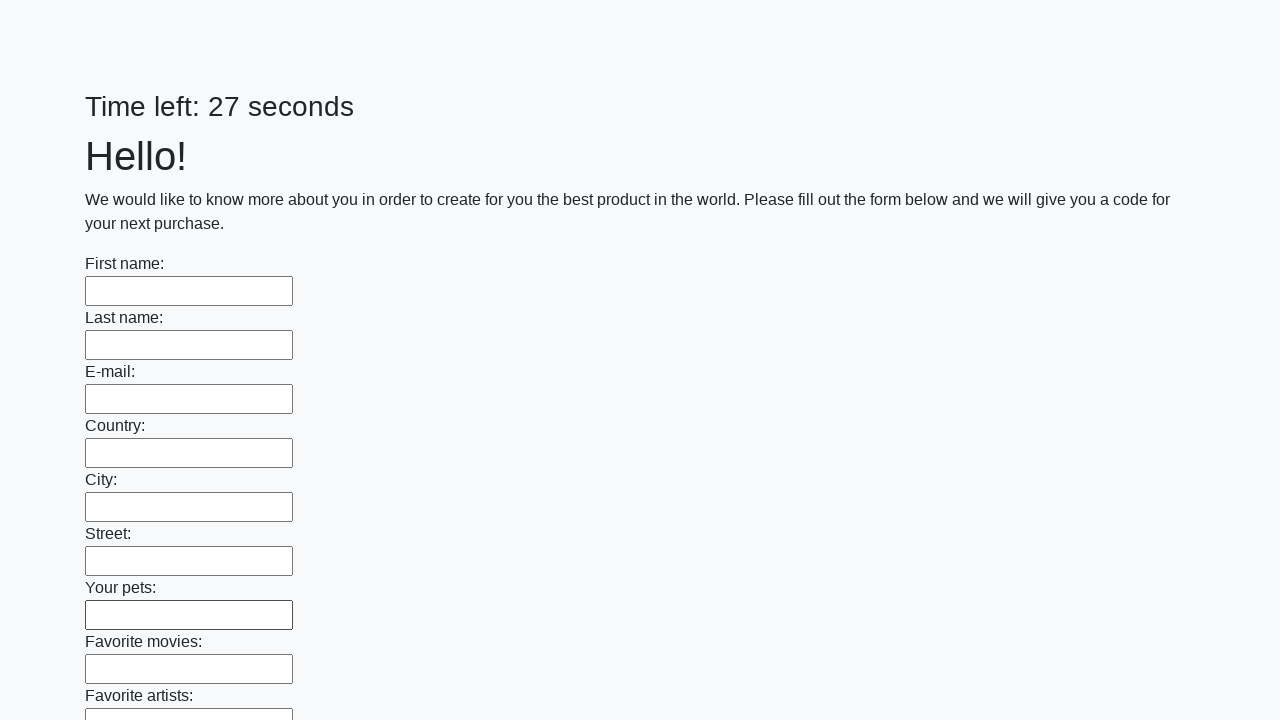

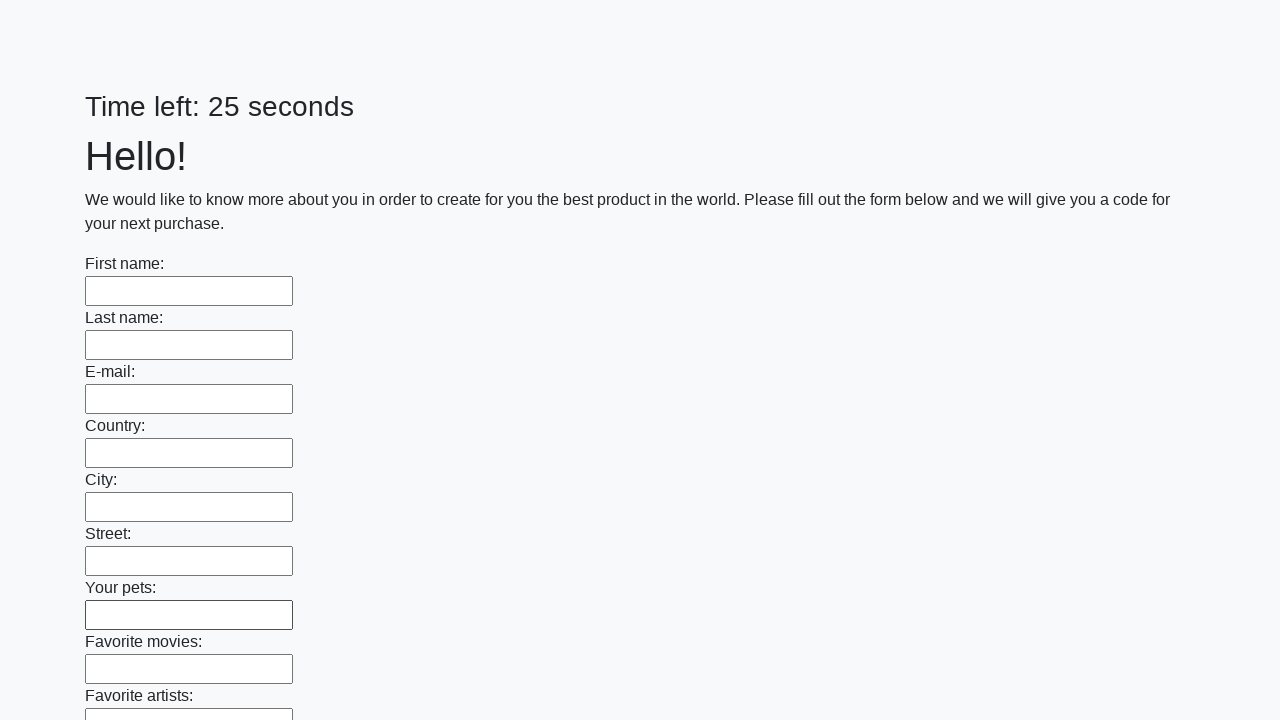